Fills all input fields on a large form with a test name and submits the form by clicking the submit button.

Starting URL: http://suninjuly.github.io/huge_form.html

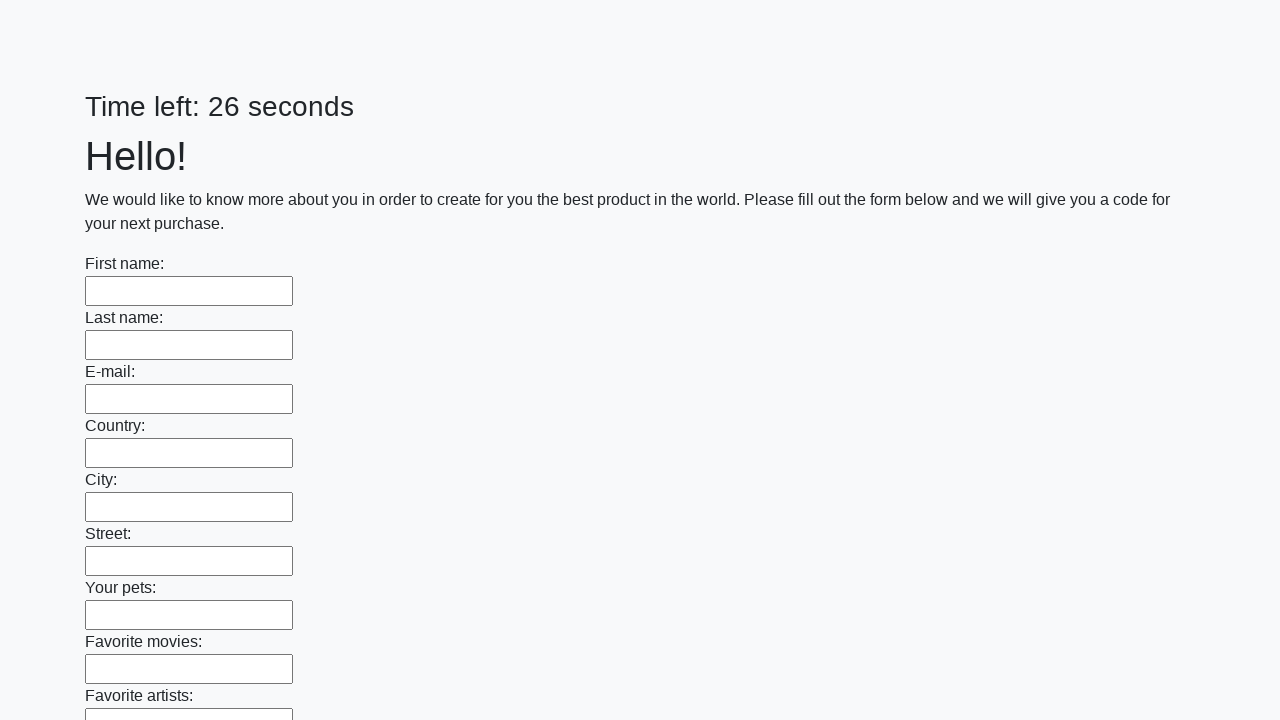

Located all input fields on the huge form
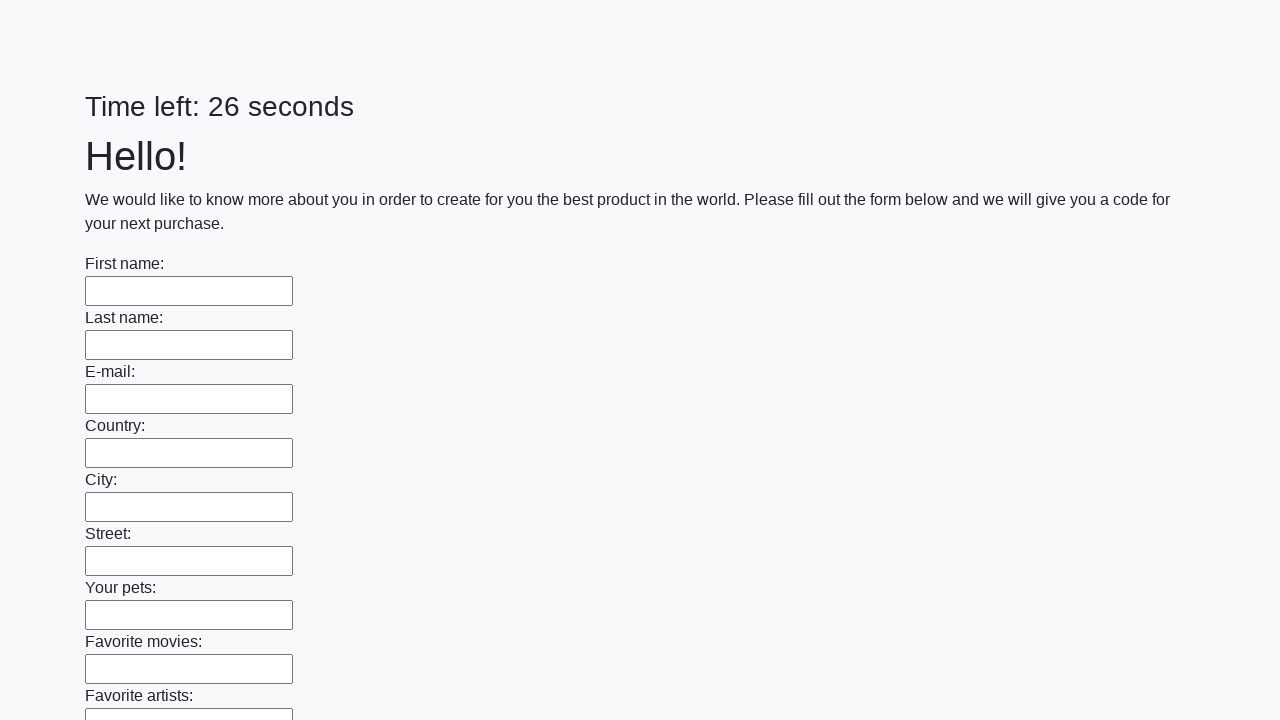

Filled input field with test name 'Наташа Умница' on input >> nth=0
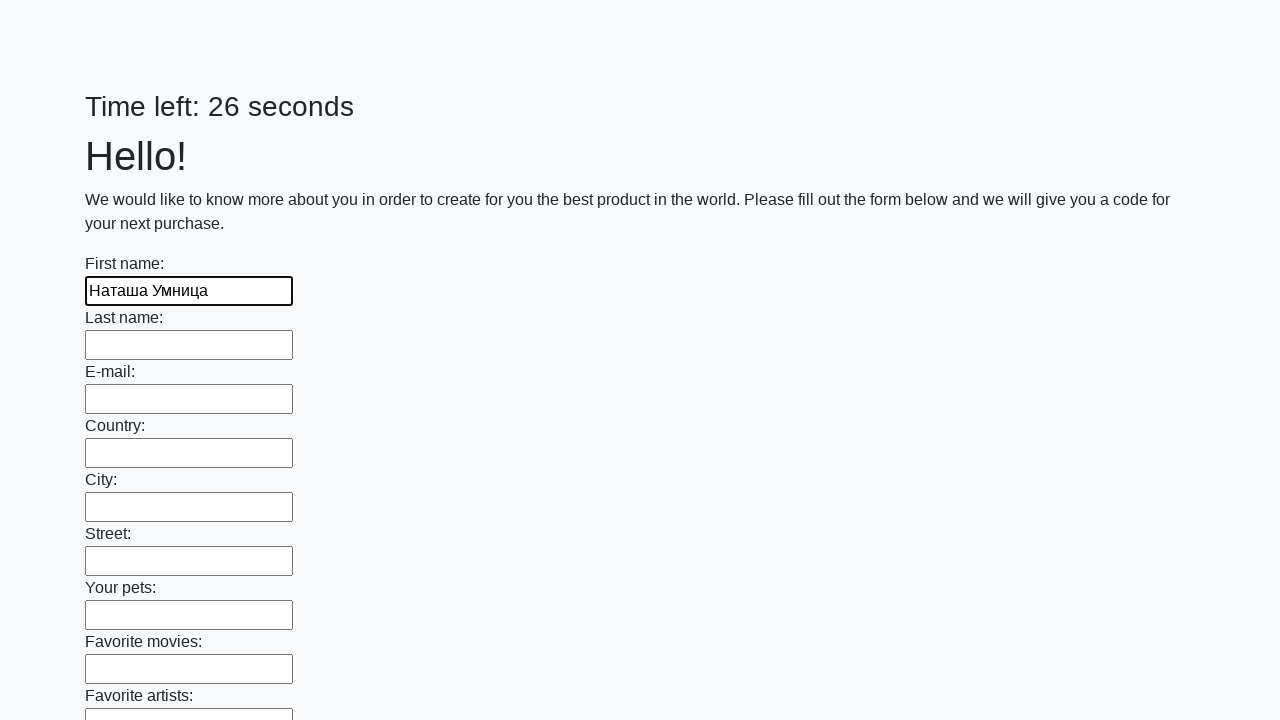

Filled input field with test name 'Наташа Умница' on input >> nth=1
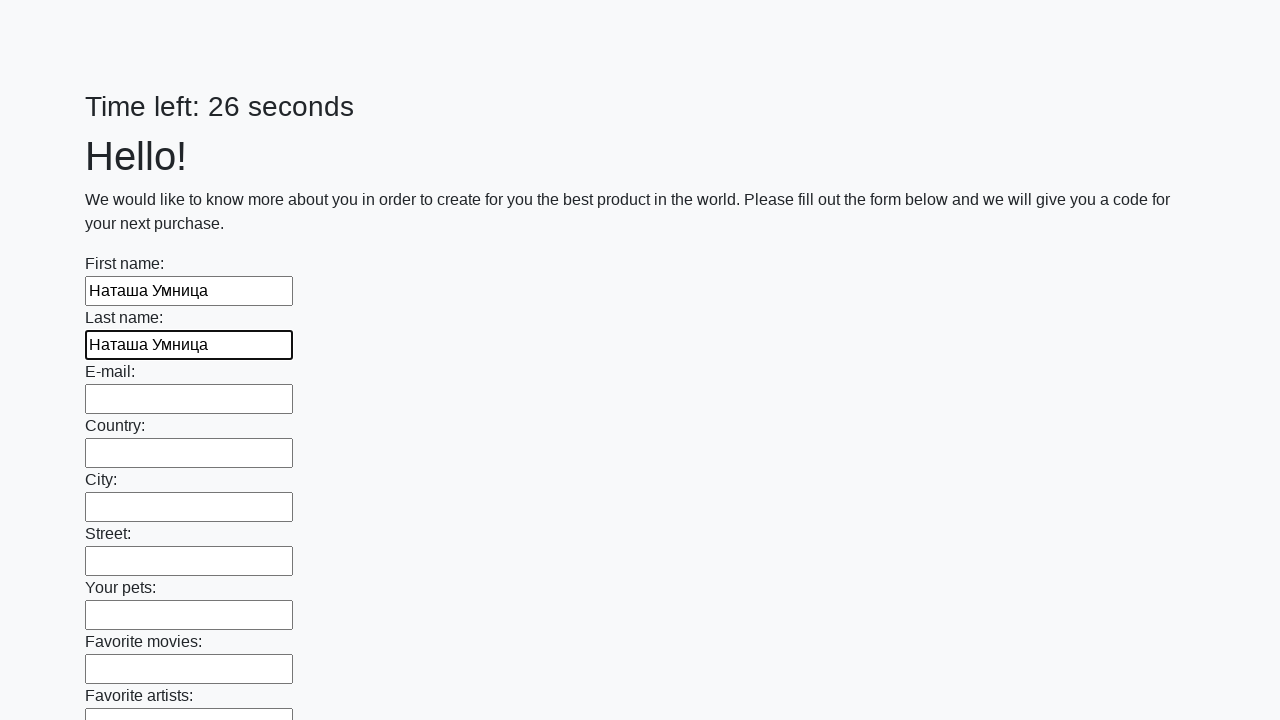

Filled input field with test name 'Наташа Умница' on input >> nth=2
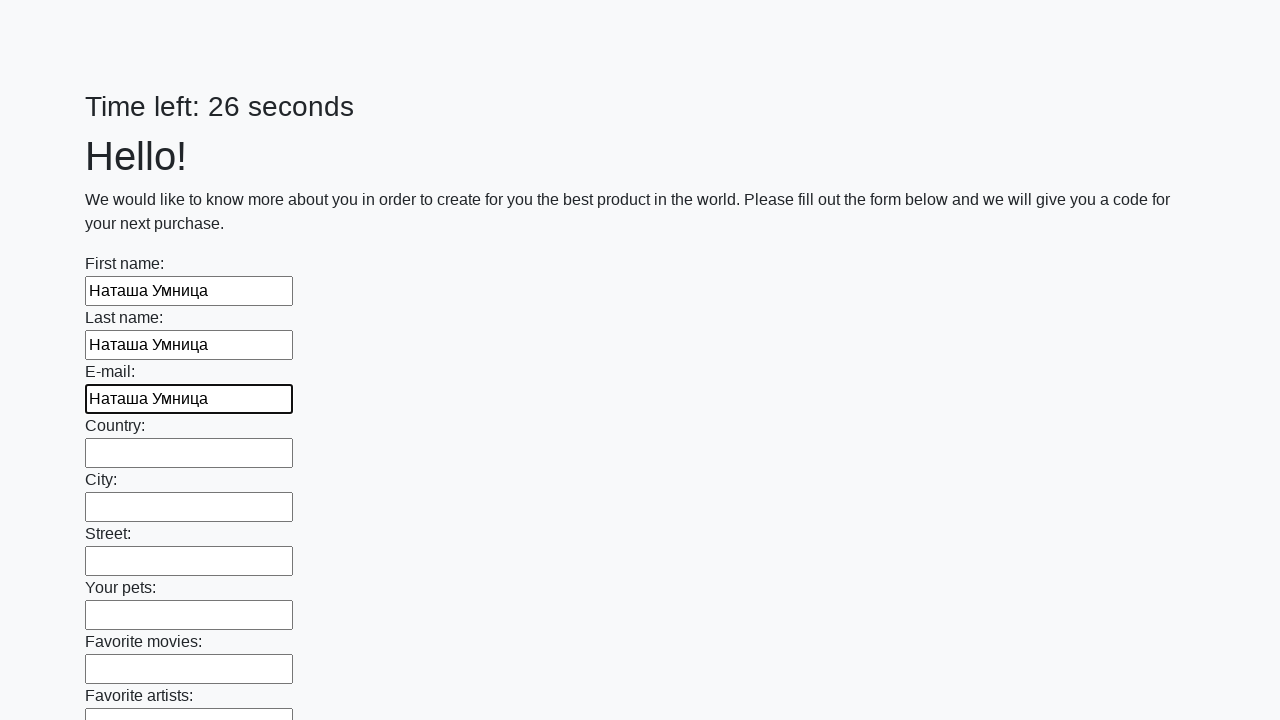

Filled input field with test name 'Наташа Умница' on input >> nth=3
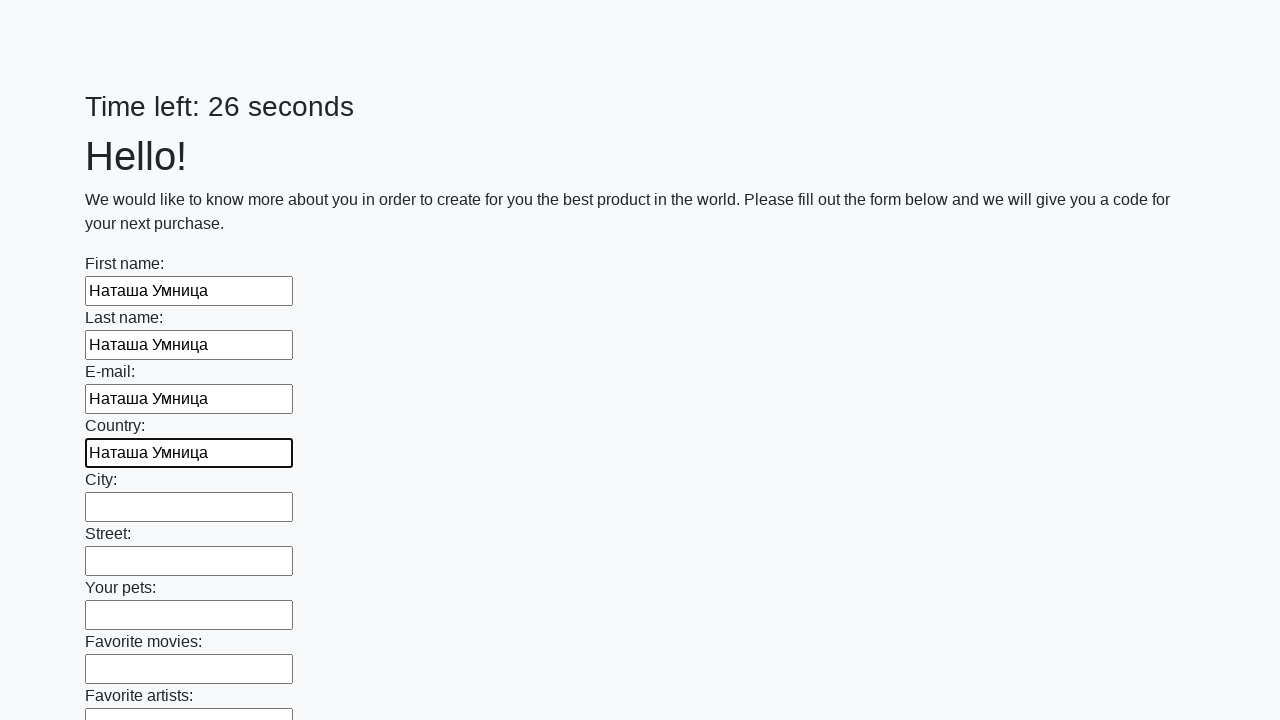

Filled input field with test name 'Наташа Умница' on input >> nth=4
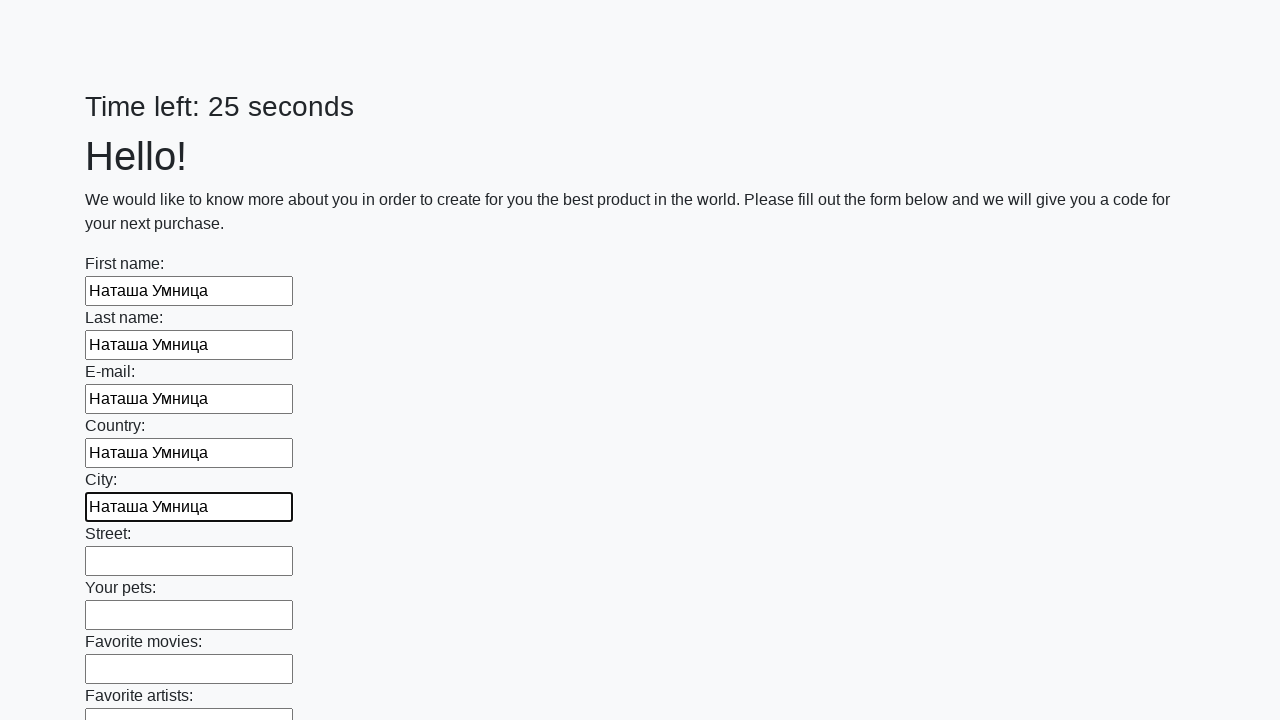

Filled input field with test name 'Наташа Умница' on input >> nth=5
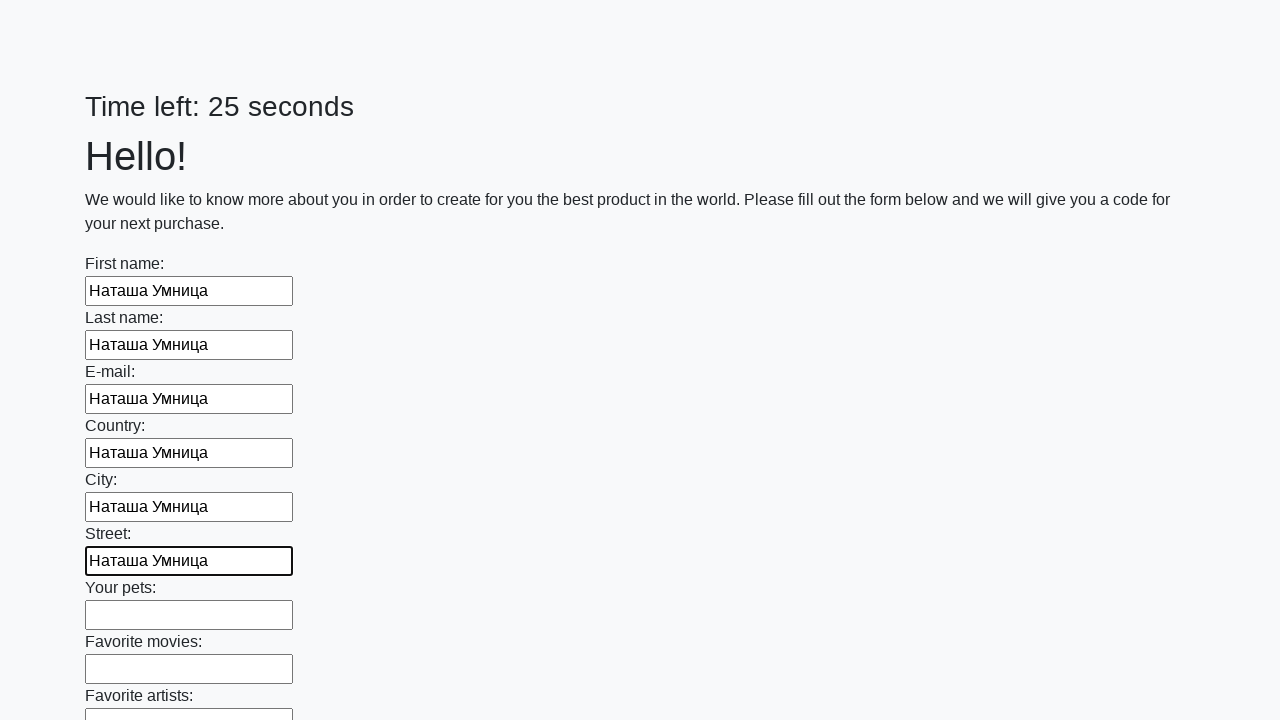

Filled input field with test name 'Наташа Умница' on input >> nth=6
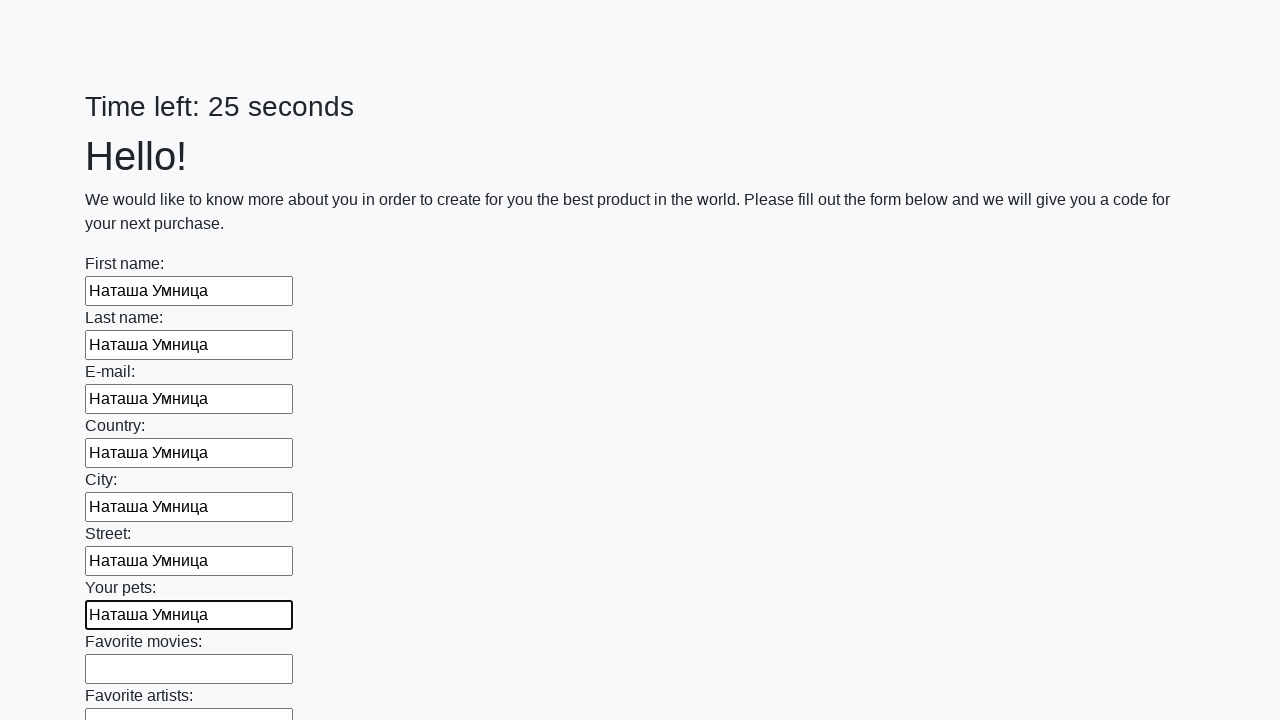

Filled input field with test name 'Наташа Умница' on input >> nth=7
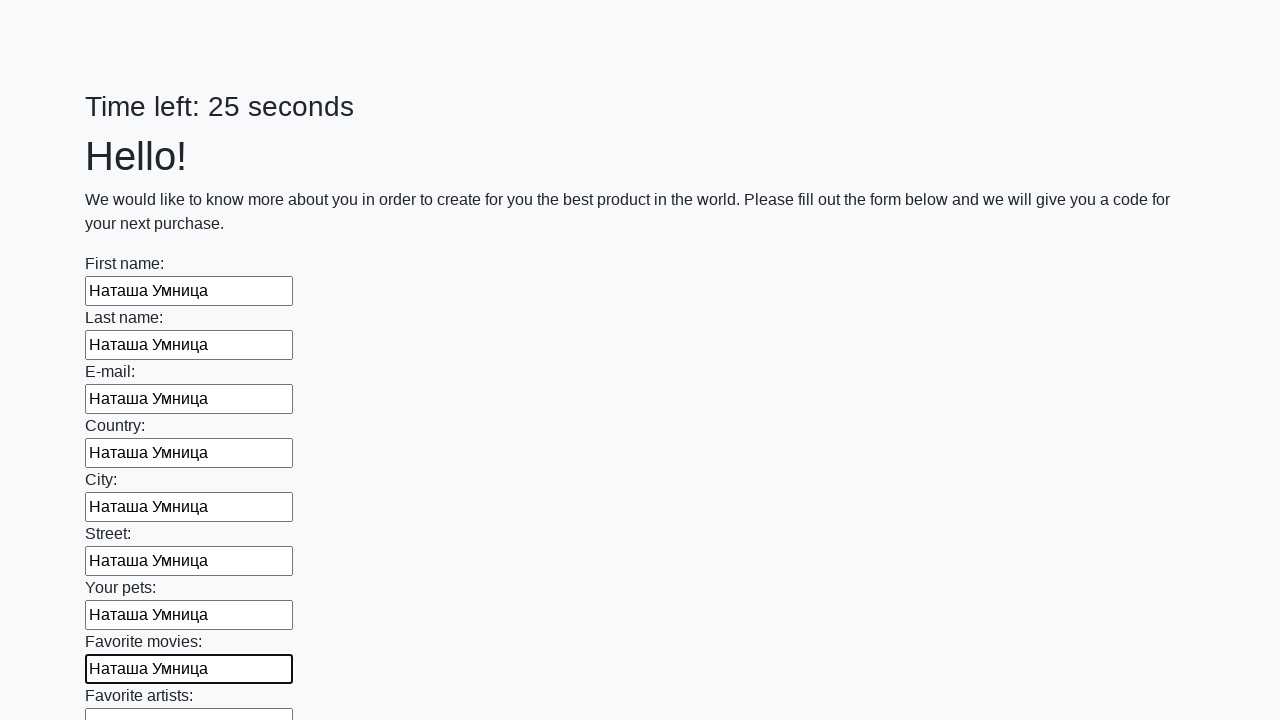

Filled input field with test name 'Наташа Умница' on input >> nth=8
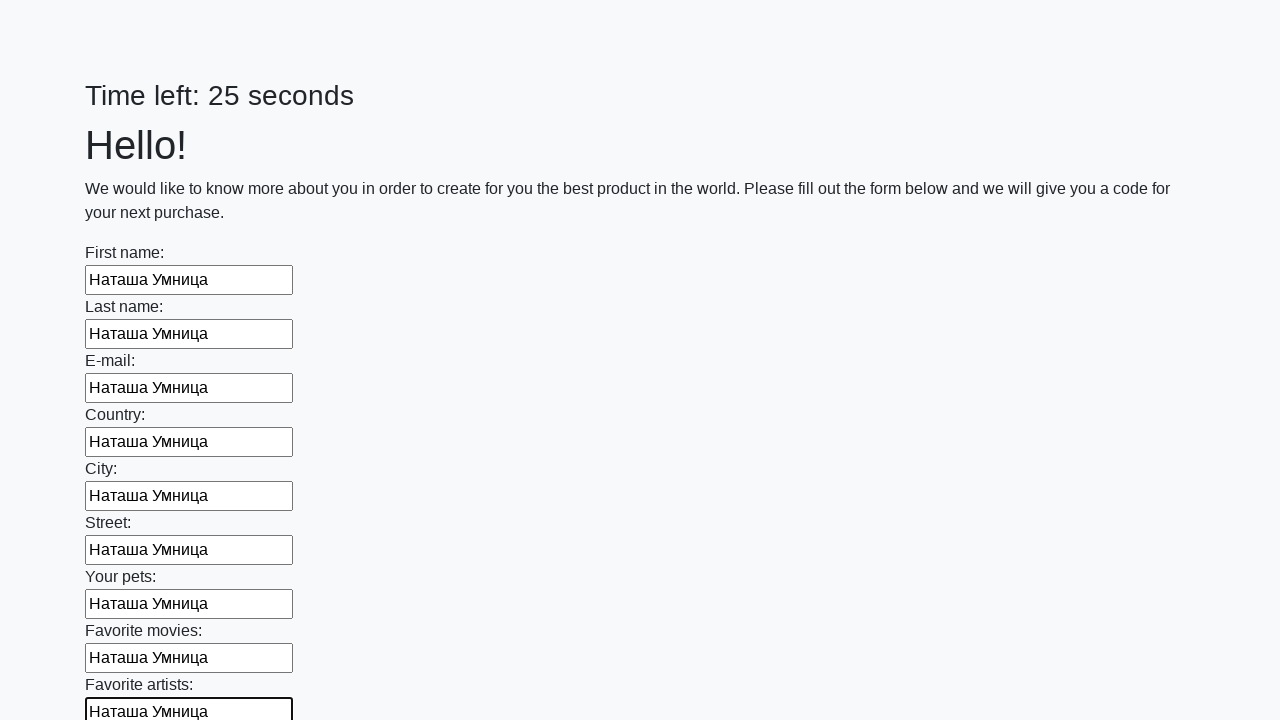

Filled input field with test name 'Наташа Умница' on input >> nth=9
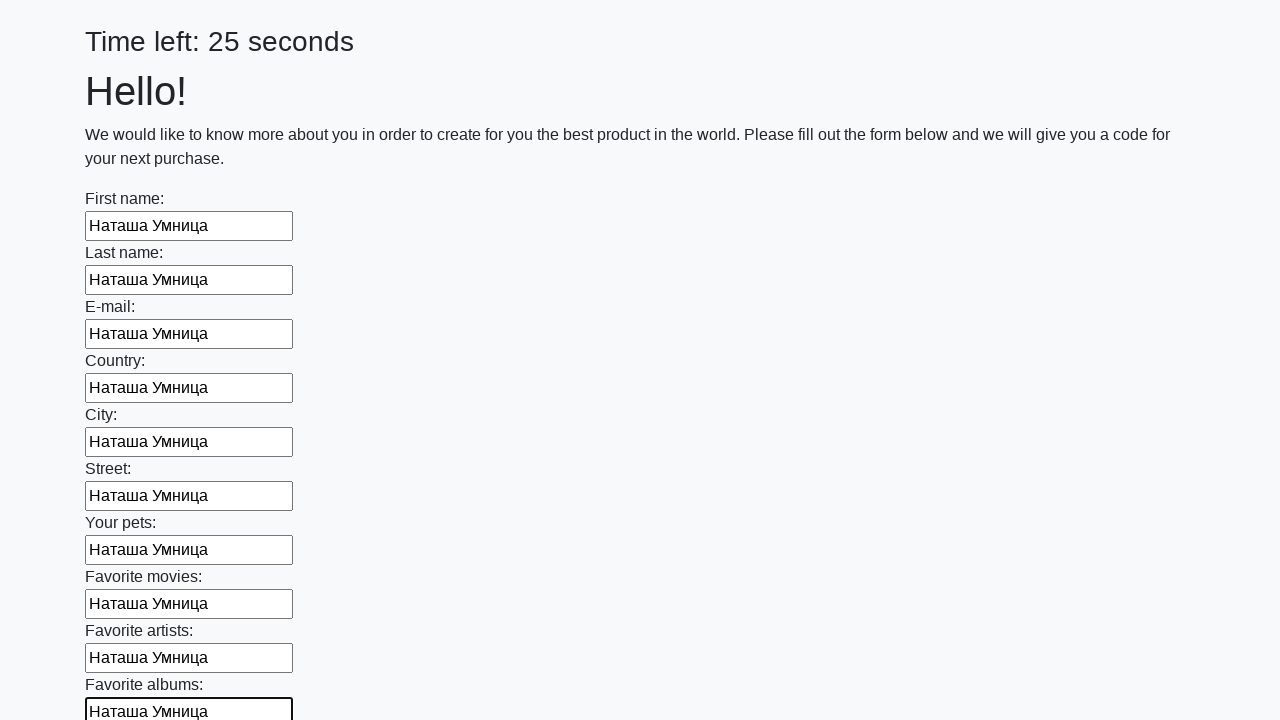

Filled input field with test name 'Наташа Умница' on input >> nth=10
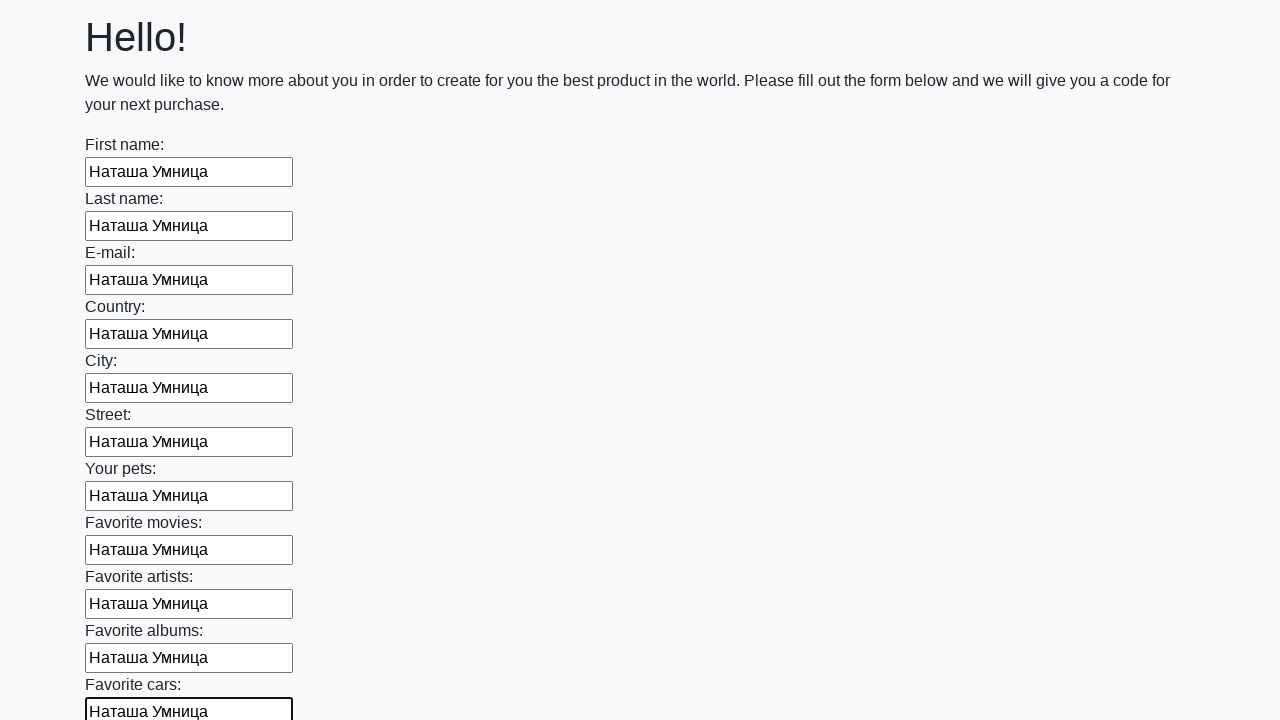

Filled input field with test name 'Наташа Умница' on input >> nth=11
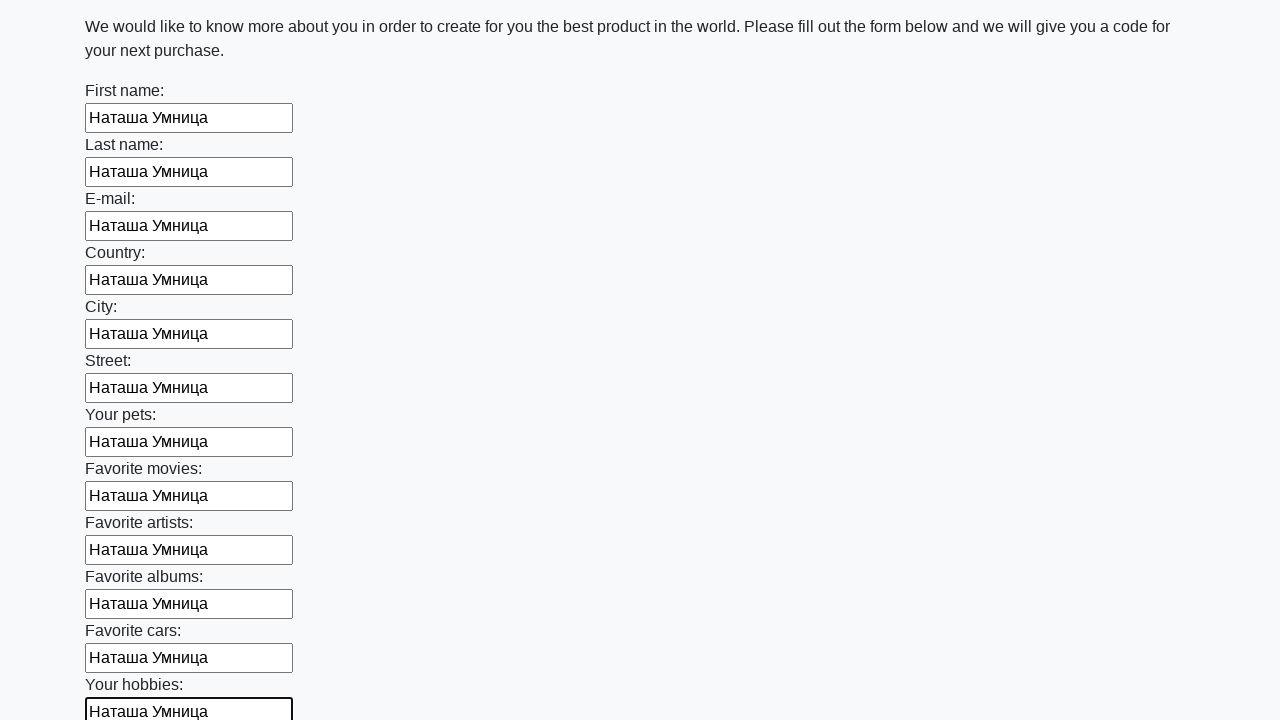

Filled input field with test name 'Наташа Умница' on input >> nth=12
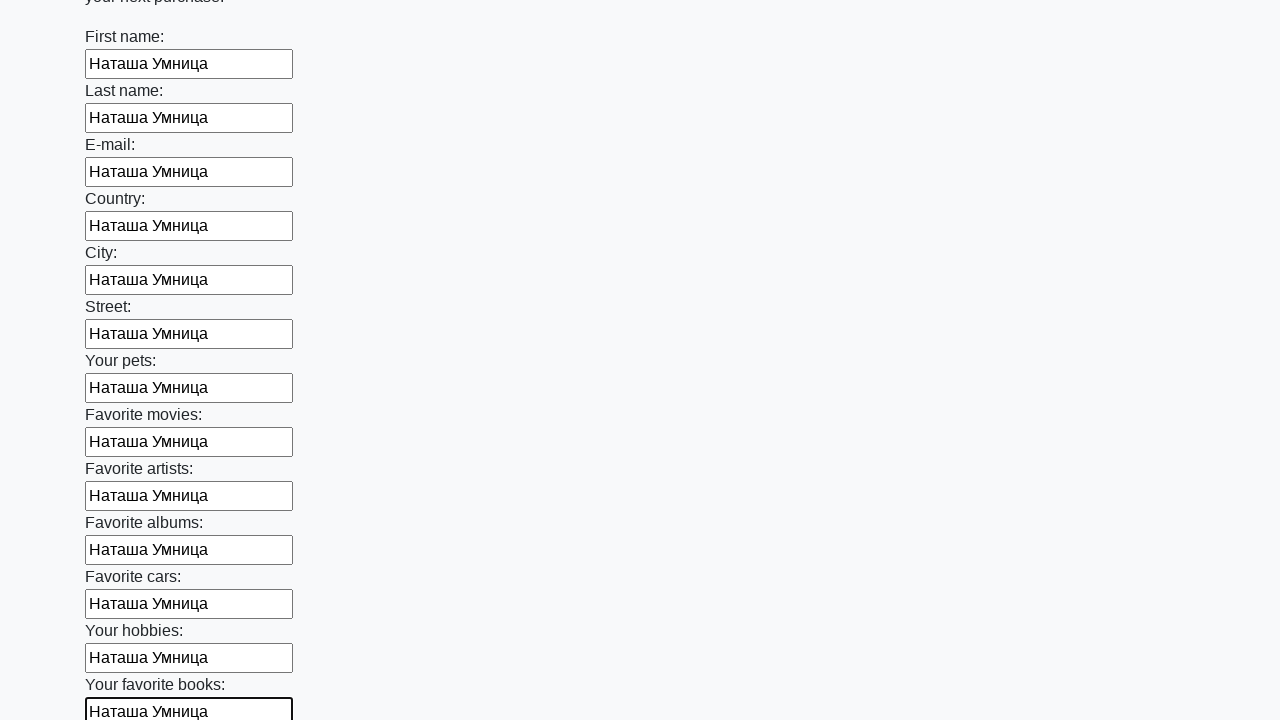

Filled input field with test name 'Наташа Умница' on input >> nth=13
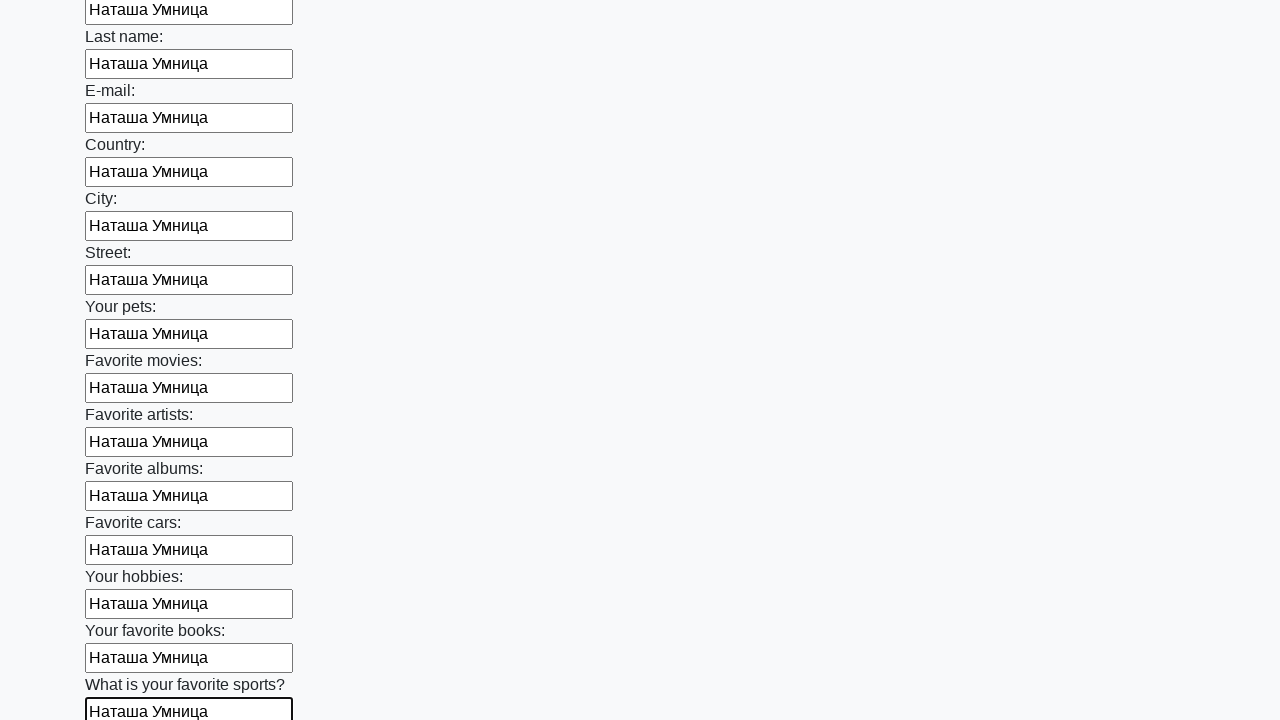

Filled input field with test name 'Наташа Умница' on input >> nth=14
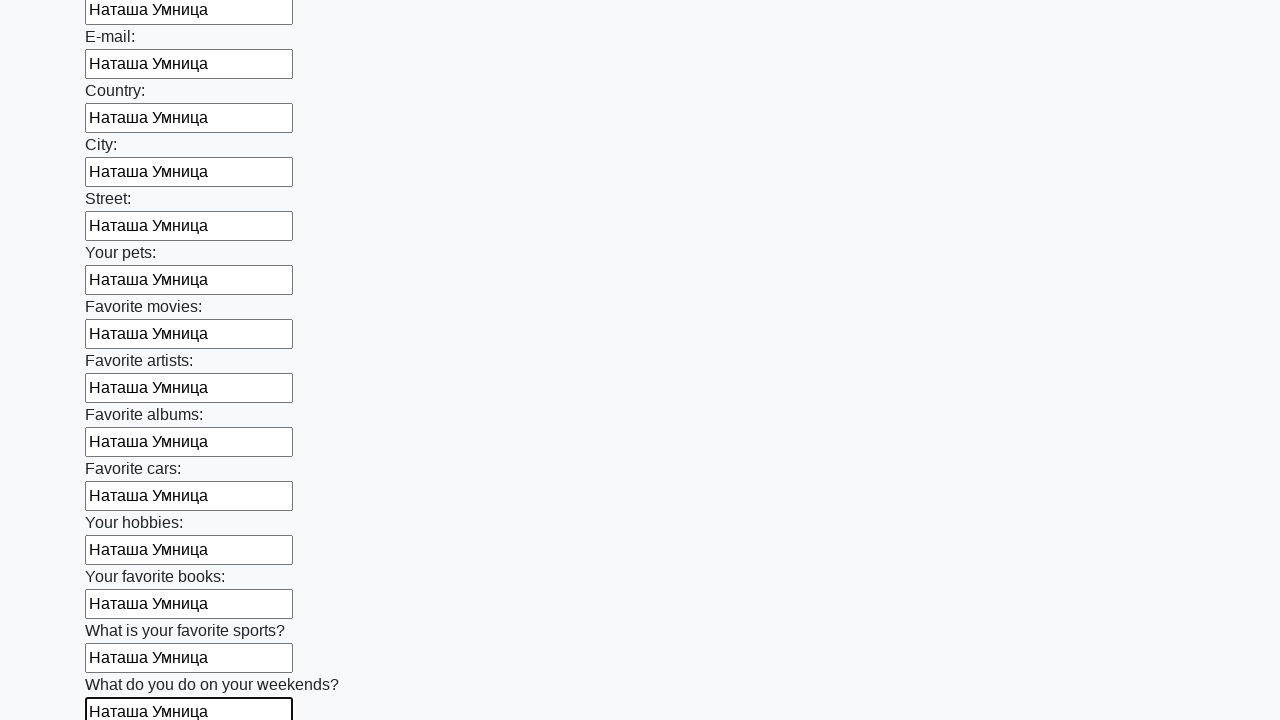

Filled input field with test name 'Наташа Умница' on input >> nth=15
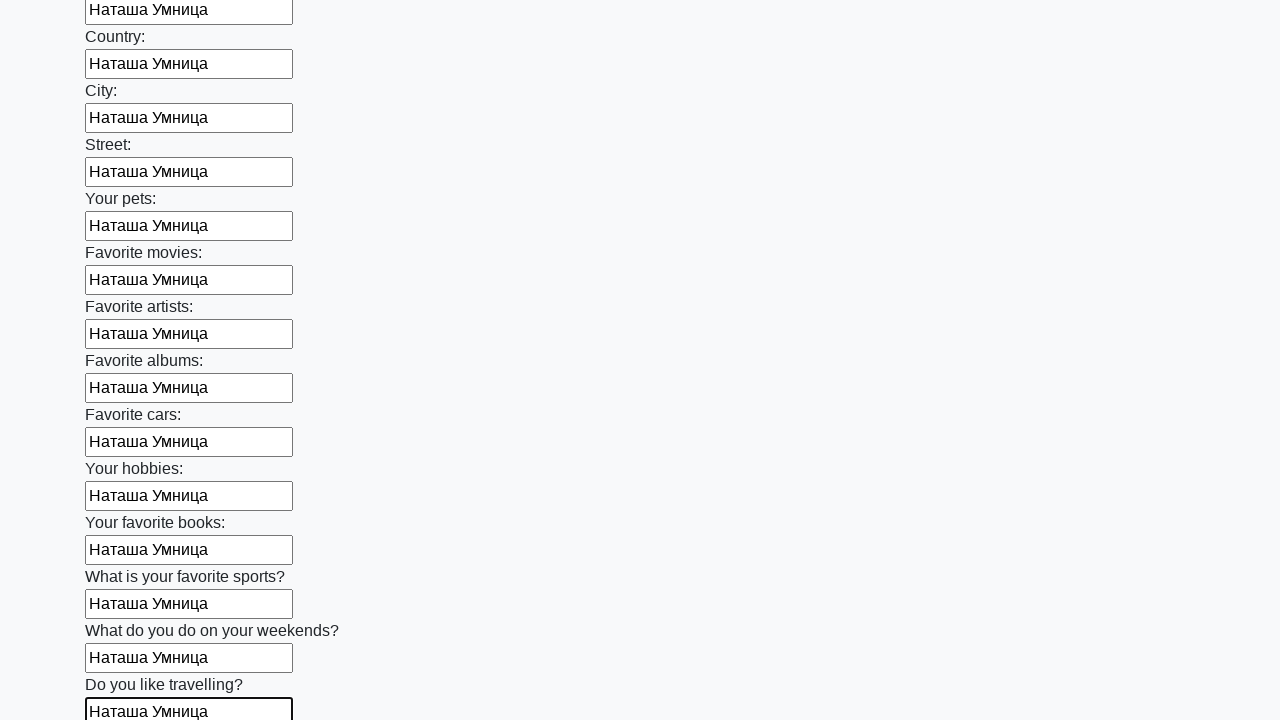

Filled input field with test name 'Наташа Умница' on input >> nth=16
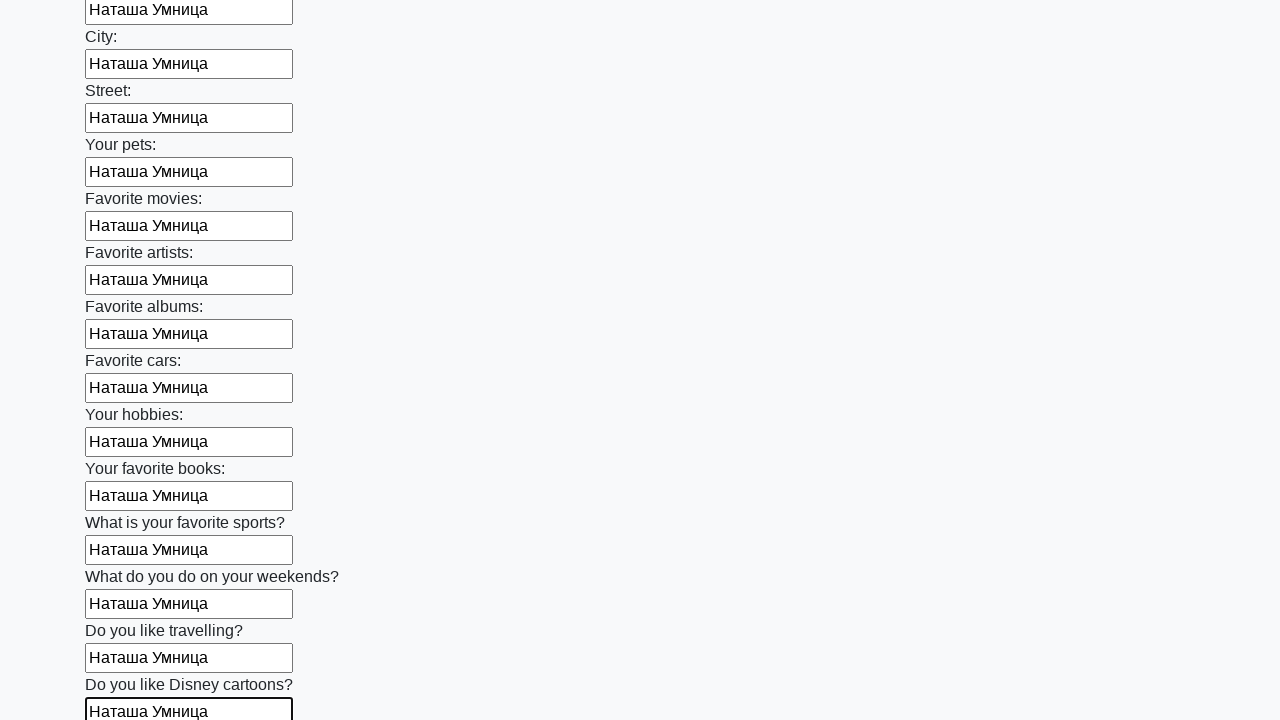

Filled input field with test name 'Наташа Умница' on input >> nth=17
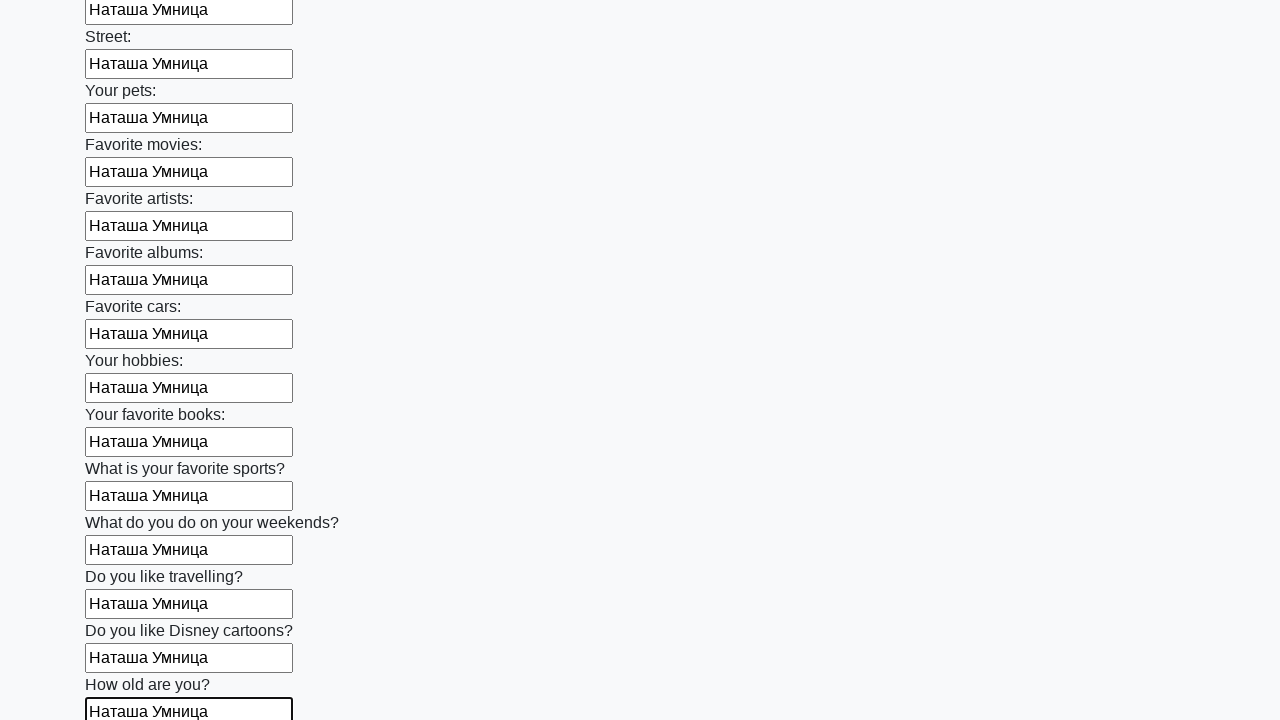

Filled input field with test name 'Наташа Умница' on input >> nth=18
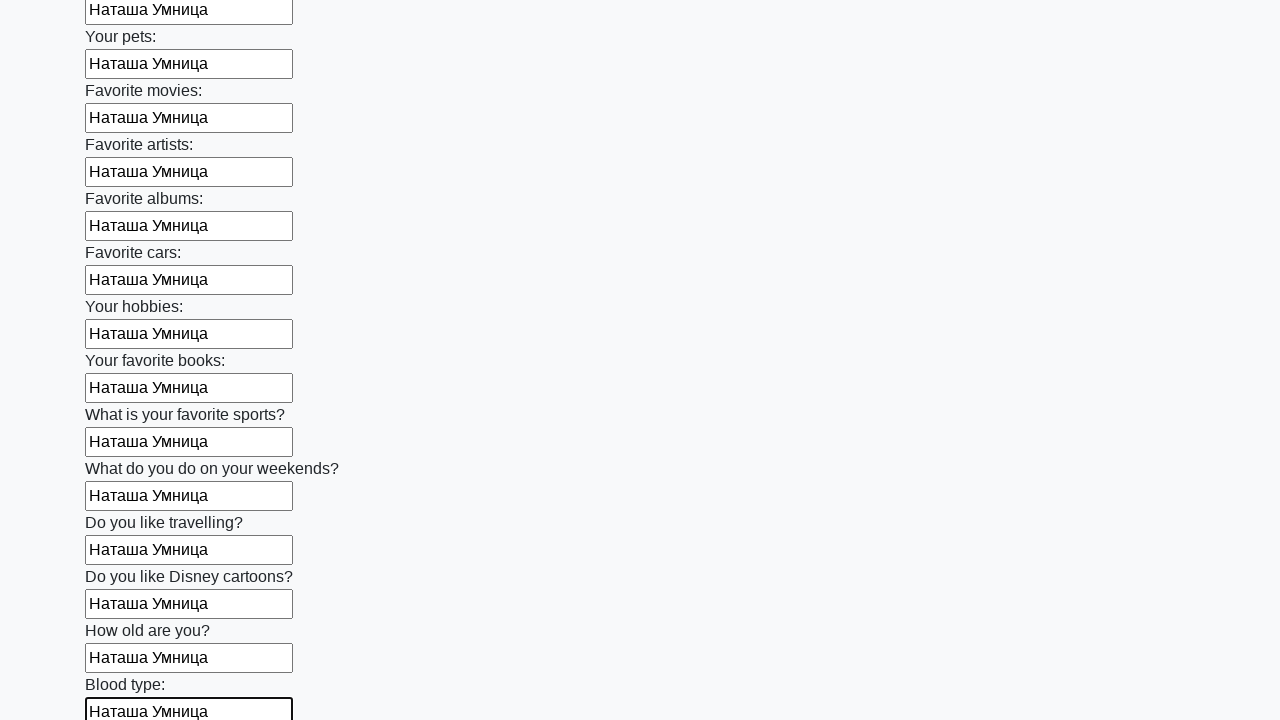

Filled input field with test name 'Наташа Умница' on input >> nth=19
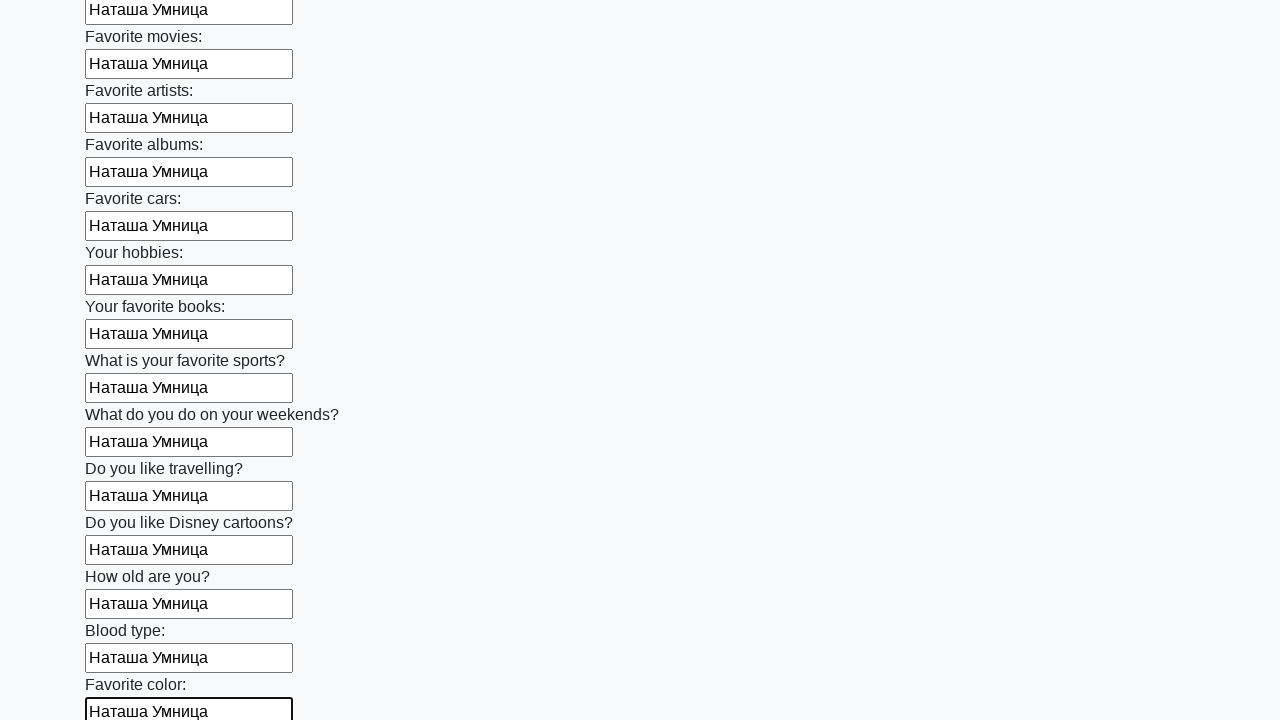

Filled input field with test name 'Наташа Умница' on input >> nth=20
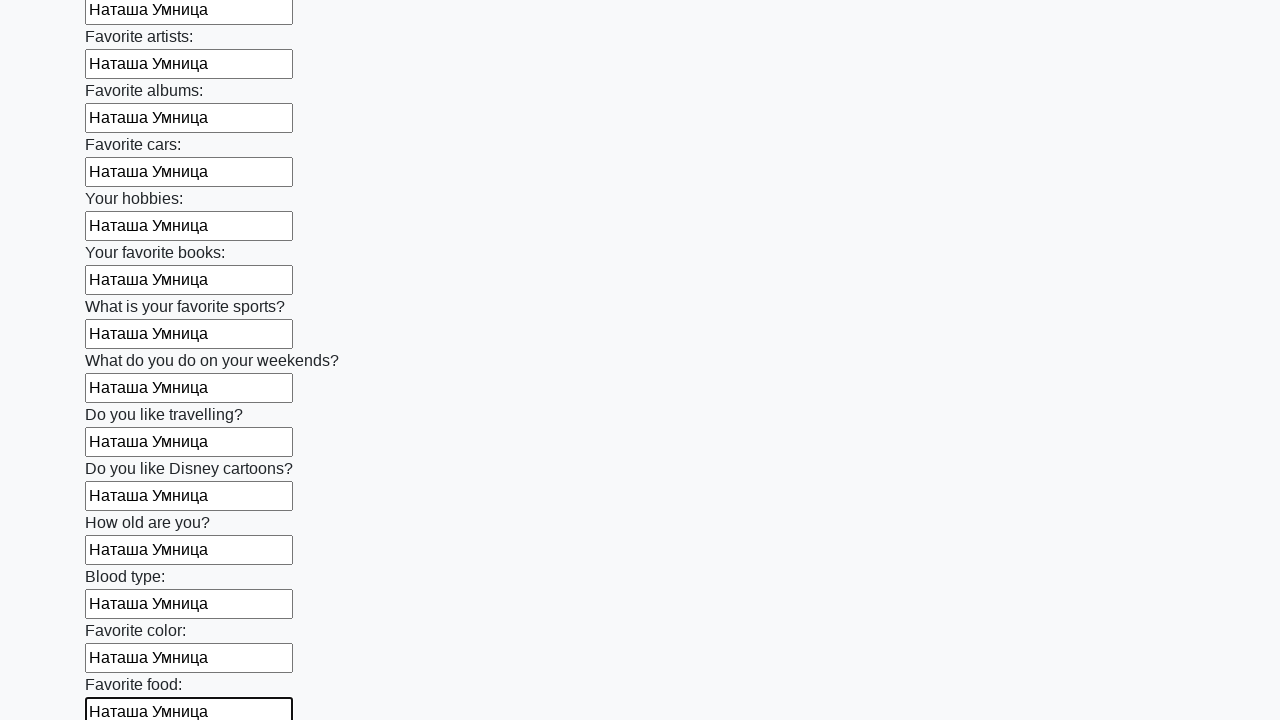

Filled input field with test name 'Наташа Умница' on input >> nth=21
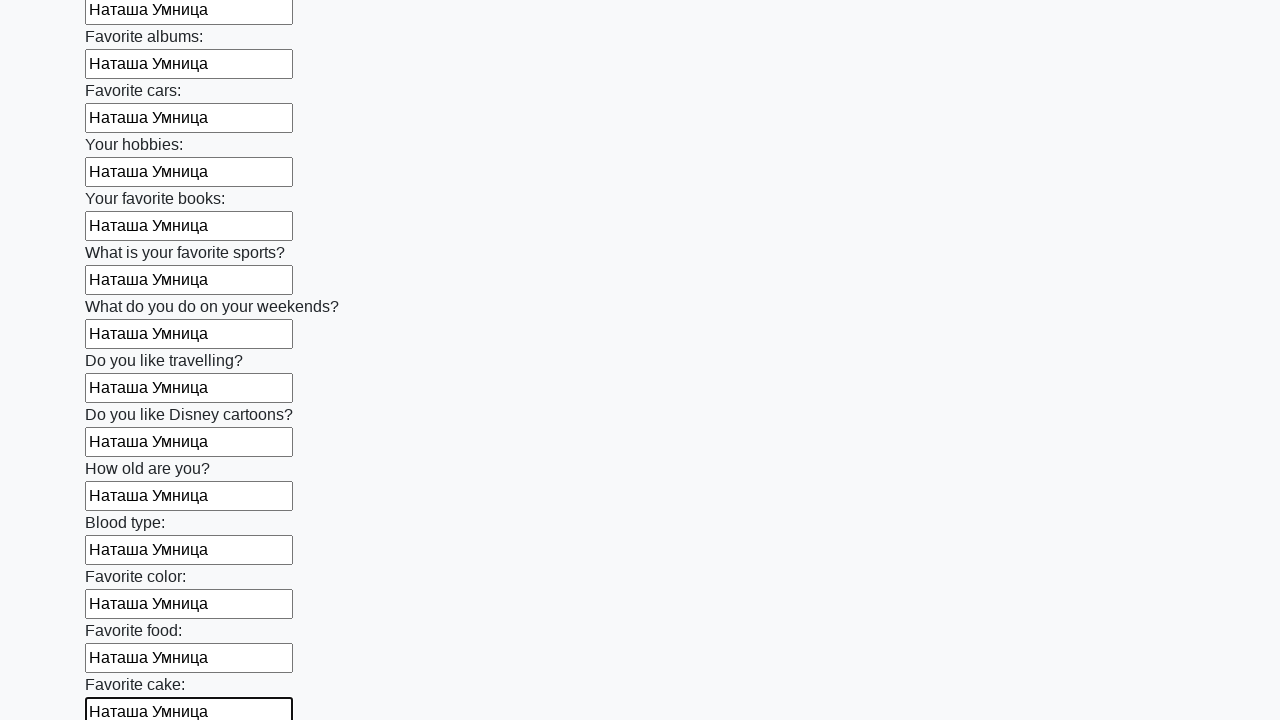

Filled input field with test name 'Наташа Умница' on input >> nth=22
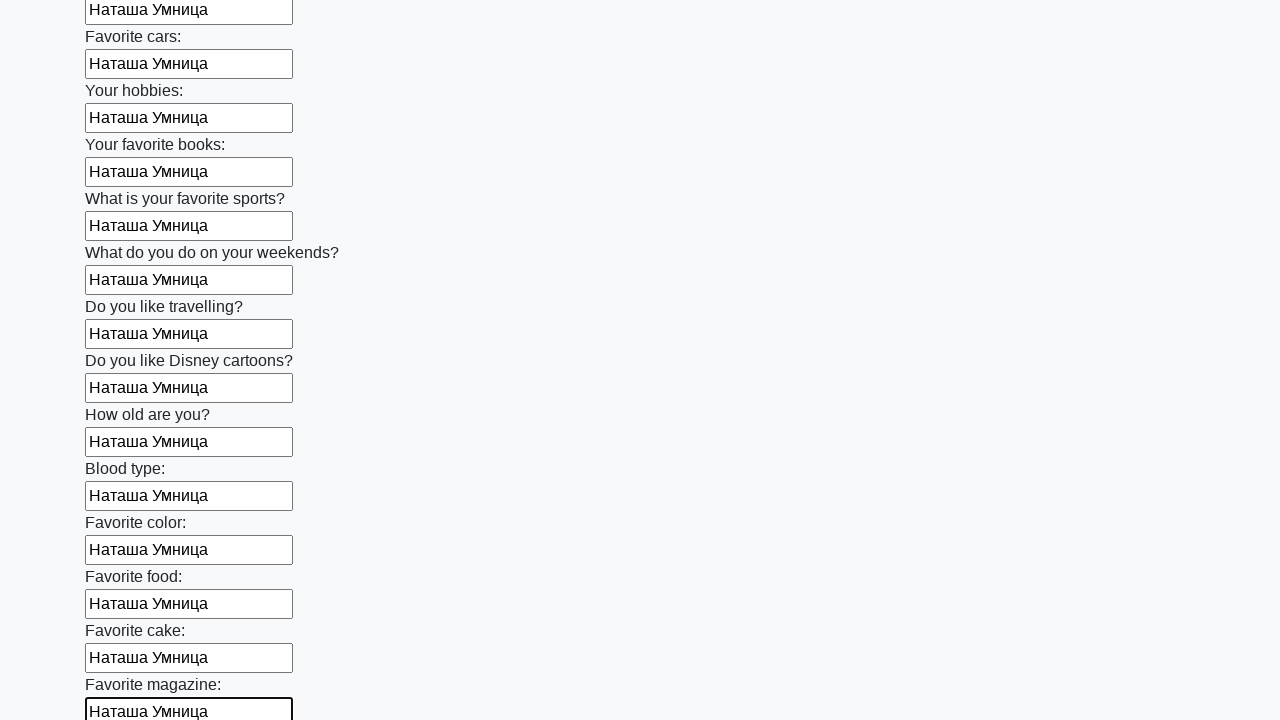

Filled input field with test name 'Наташа Умница' on input >> nth=23
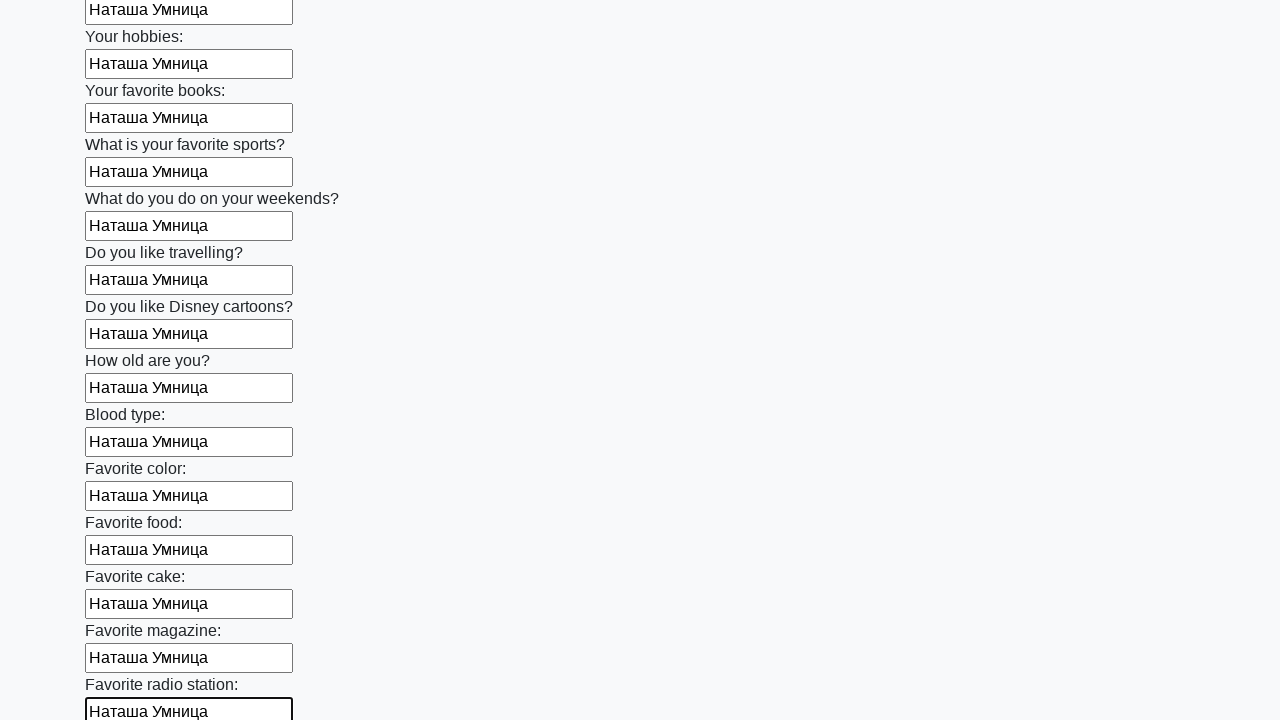

Filled input field with test name 'Наташа Умница' on input >> nth=24
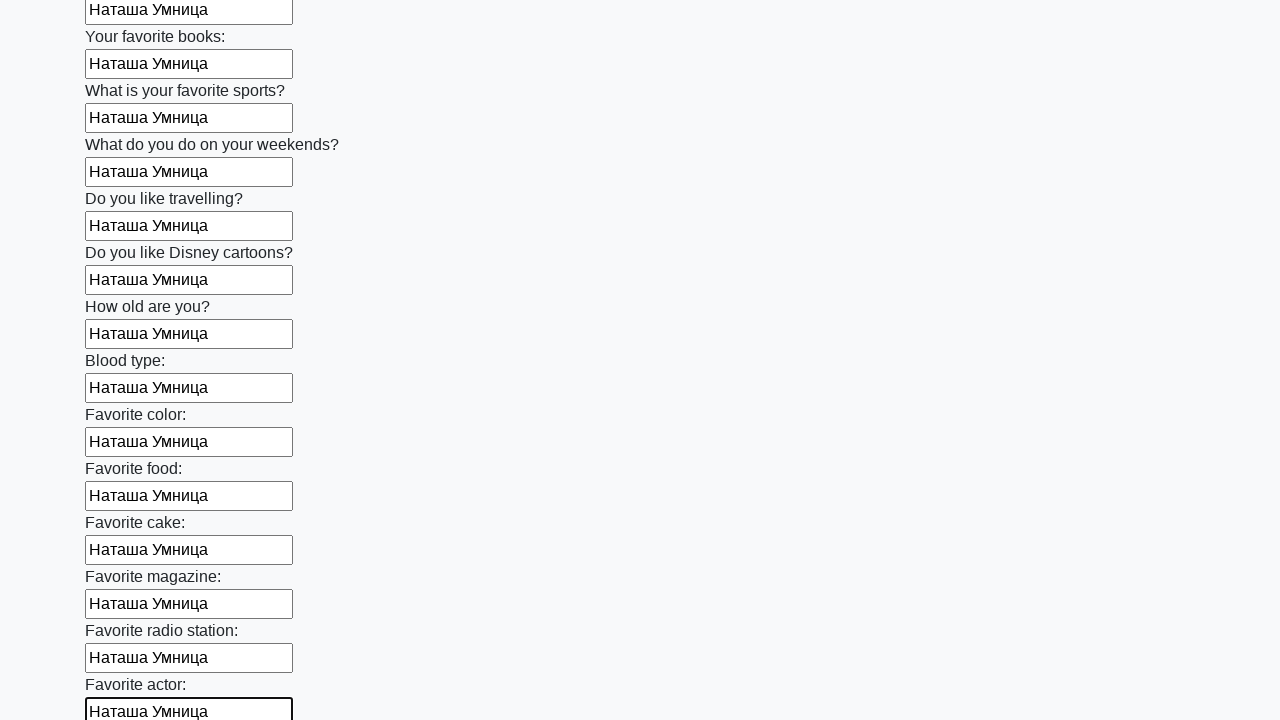

Filled input field with test name 'Наташа Умница' on input >> nth=25
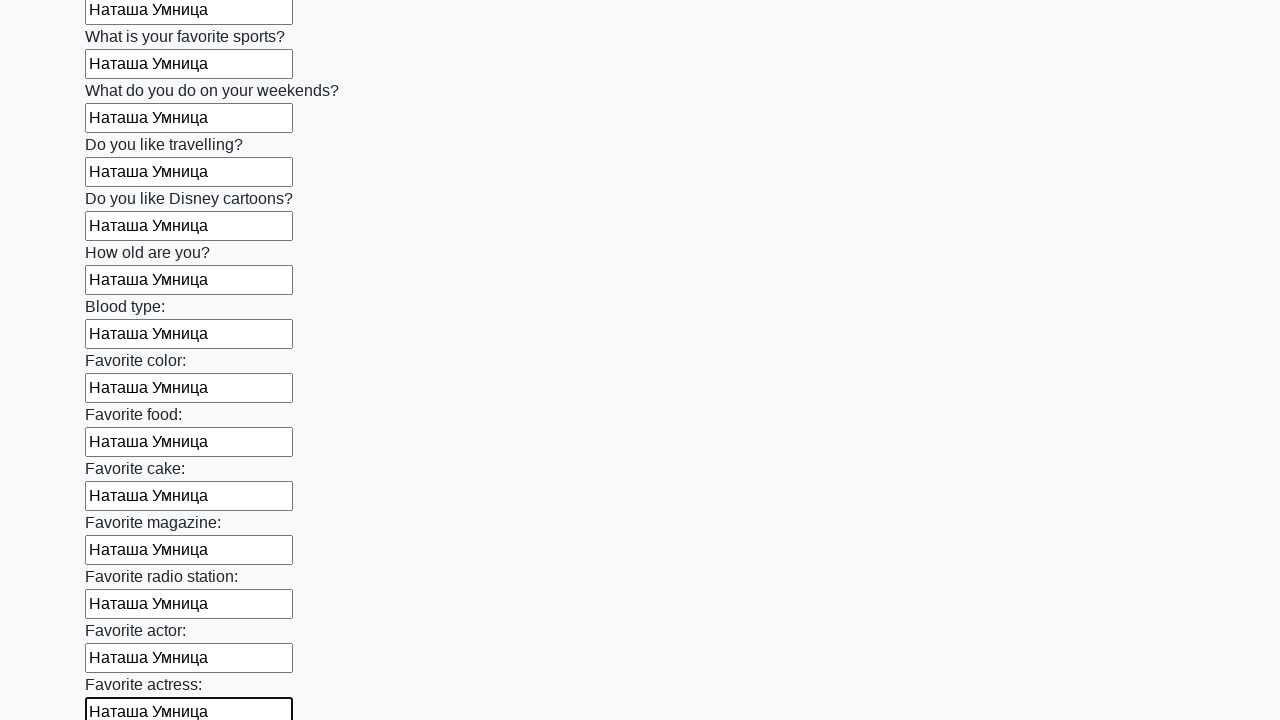

Filled input field with test name 'Наташа Умница' on input >> nth=26
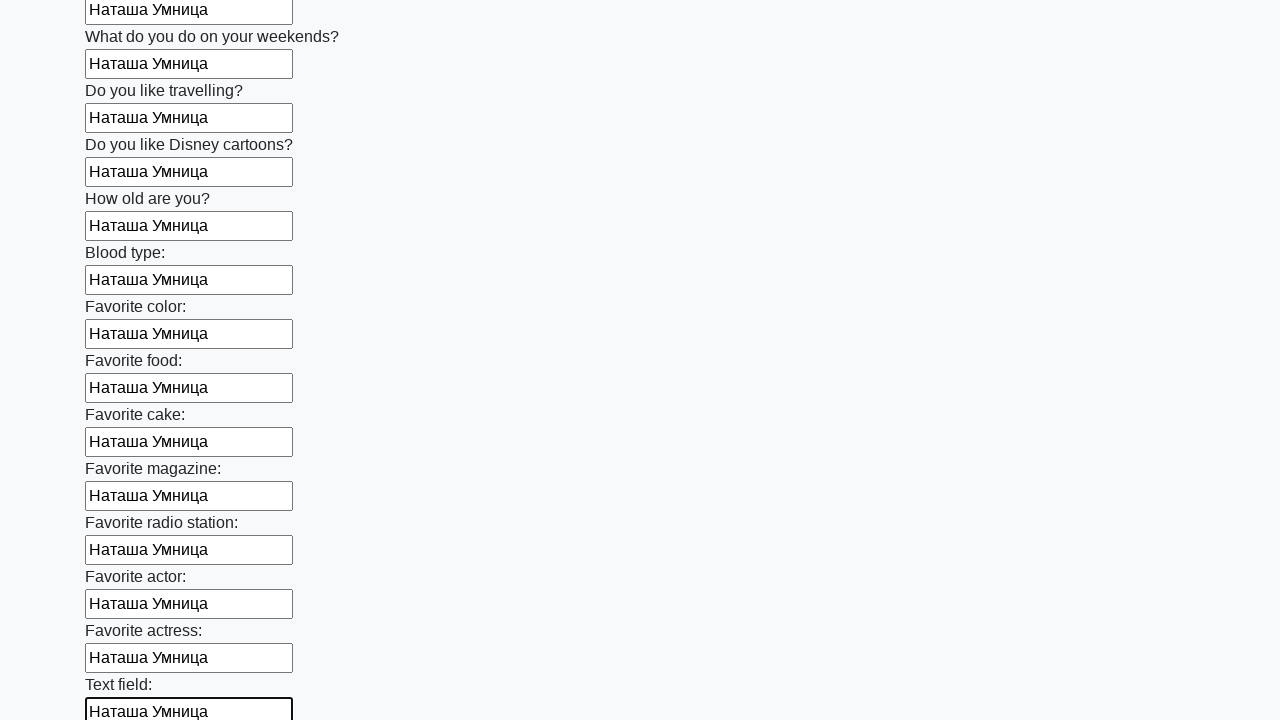

Filled input field with test name 'Наташа Умница' on input >> nth=27
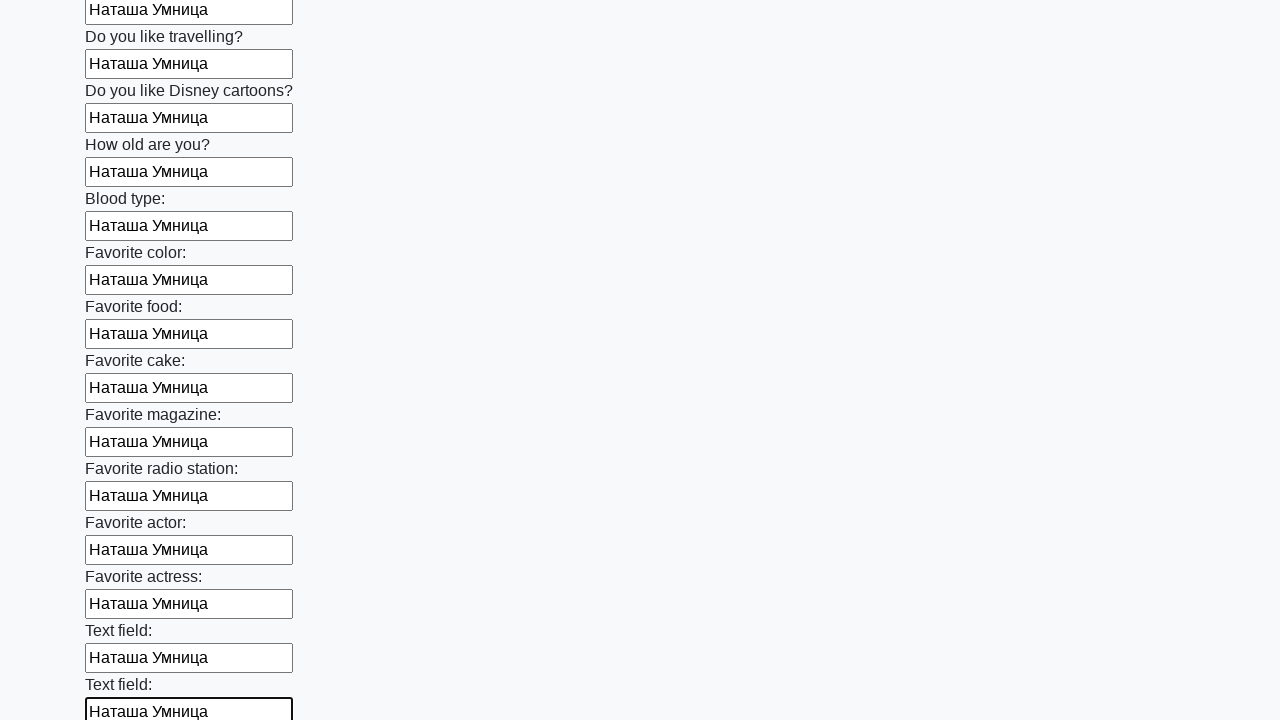

Filled input field with test name 'Наташа Умница' on input >> nth=28
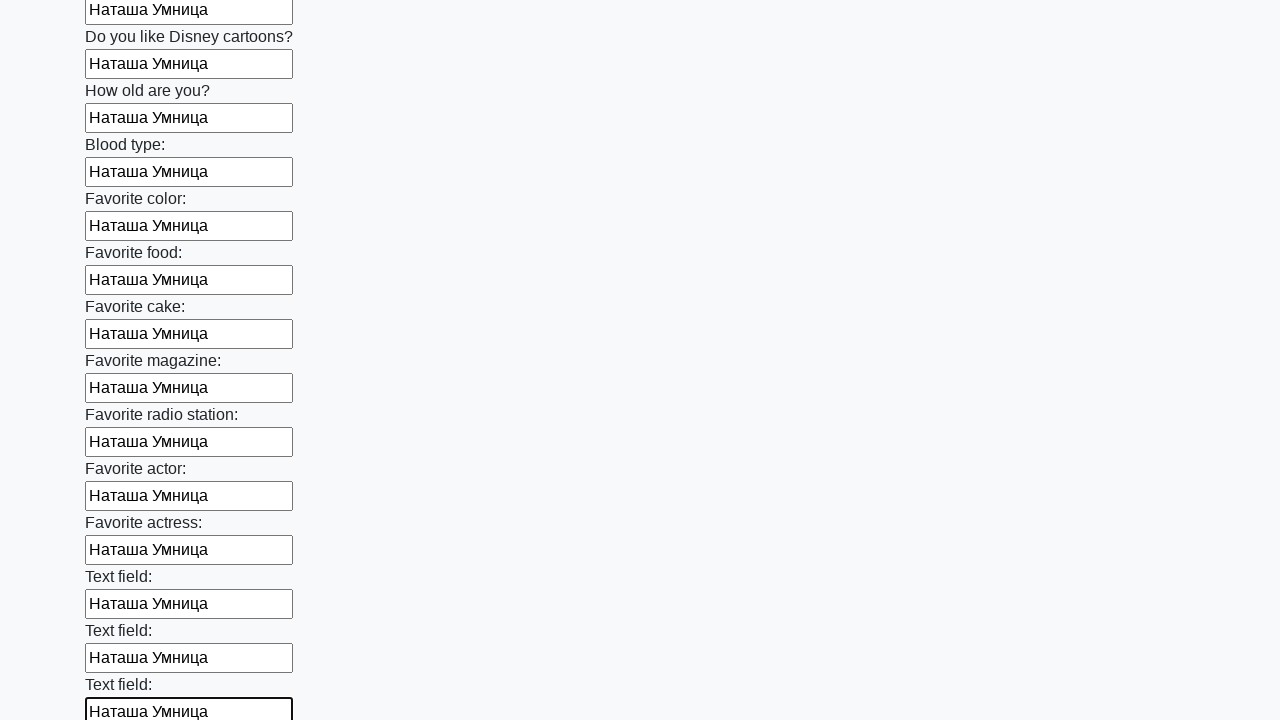

Filled input field with test name 'Наташа Умница' on input >> nth=29
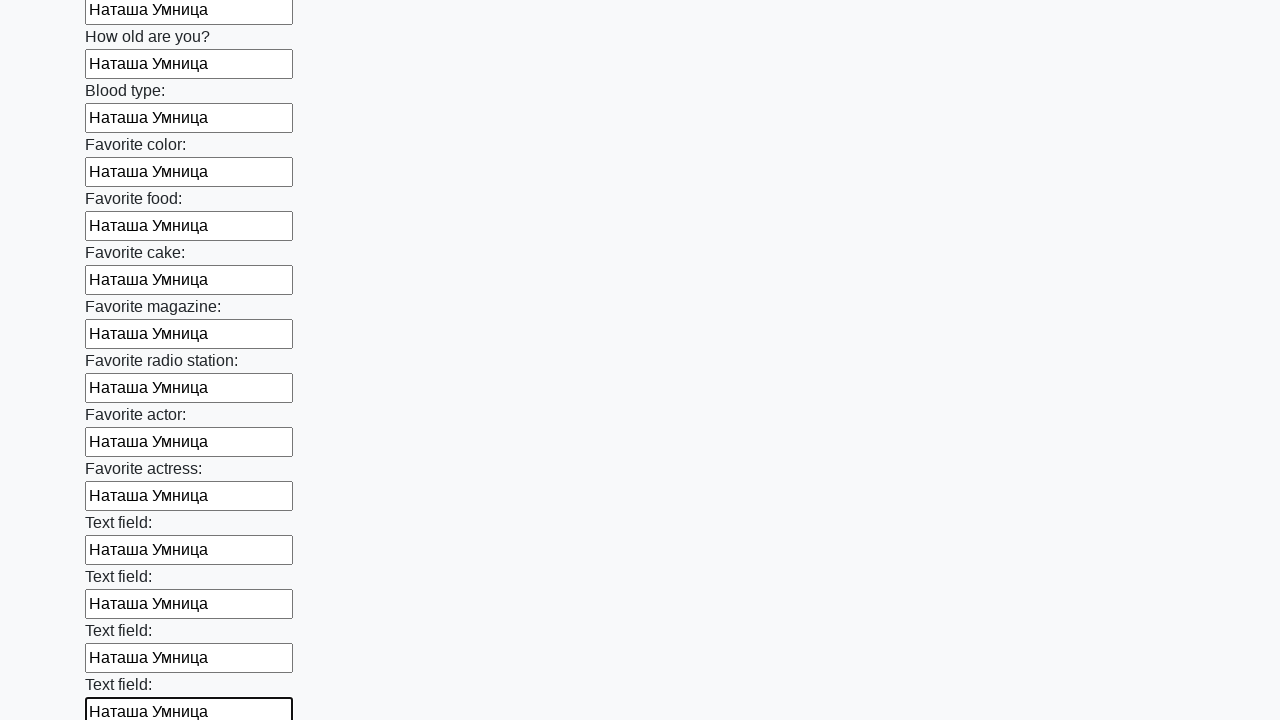

Filled input field with test name 'Наташа Умница' on input >> nth=30
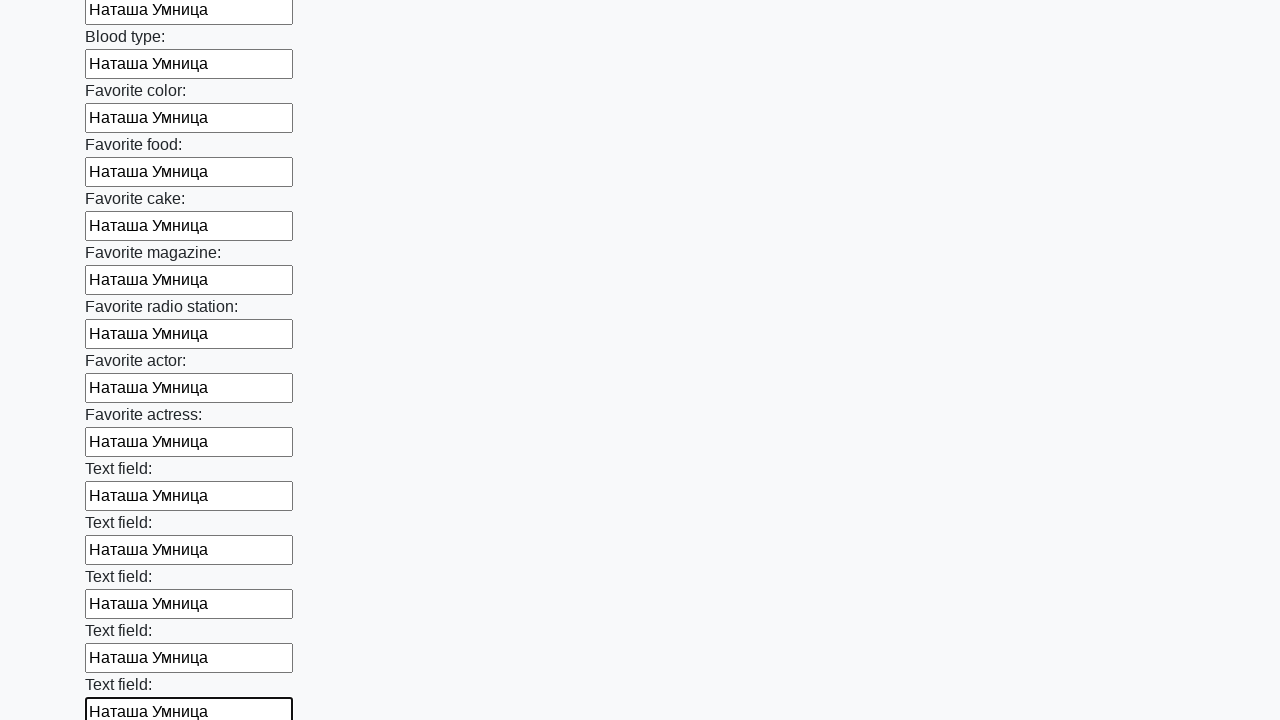

Filled input field with test name 'Наташа Умница' on input >> nth=31
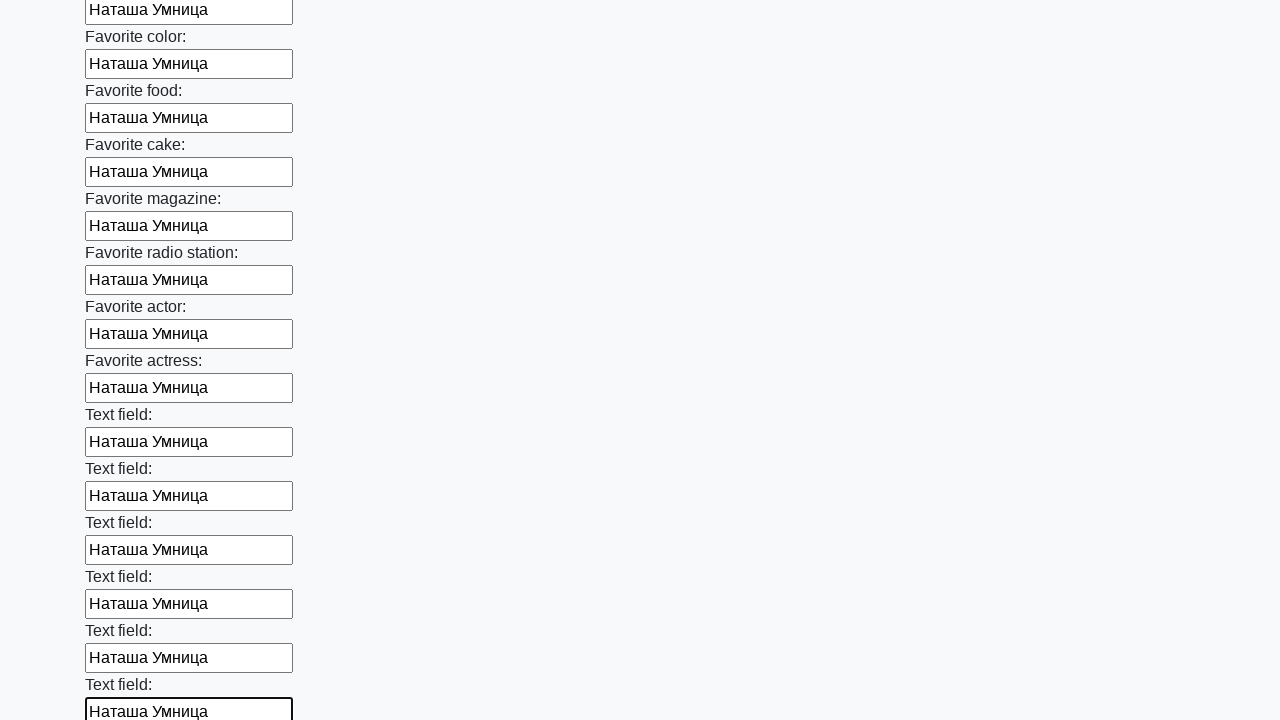

Filled input field with test name 'Наташа Умница' on input >> nth=32
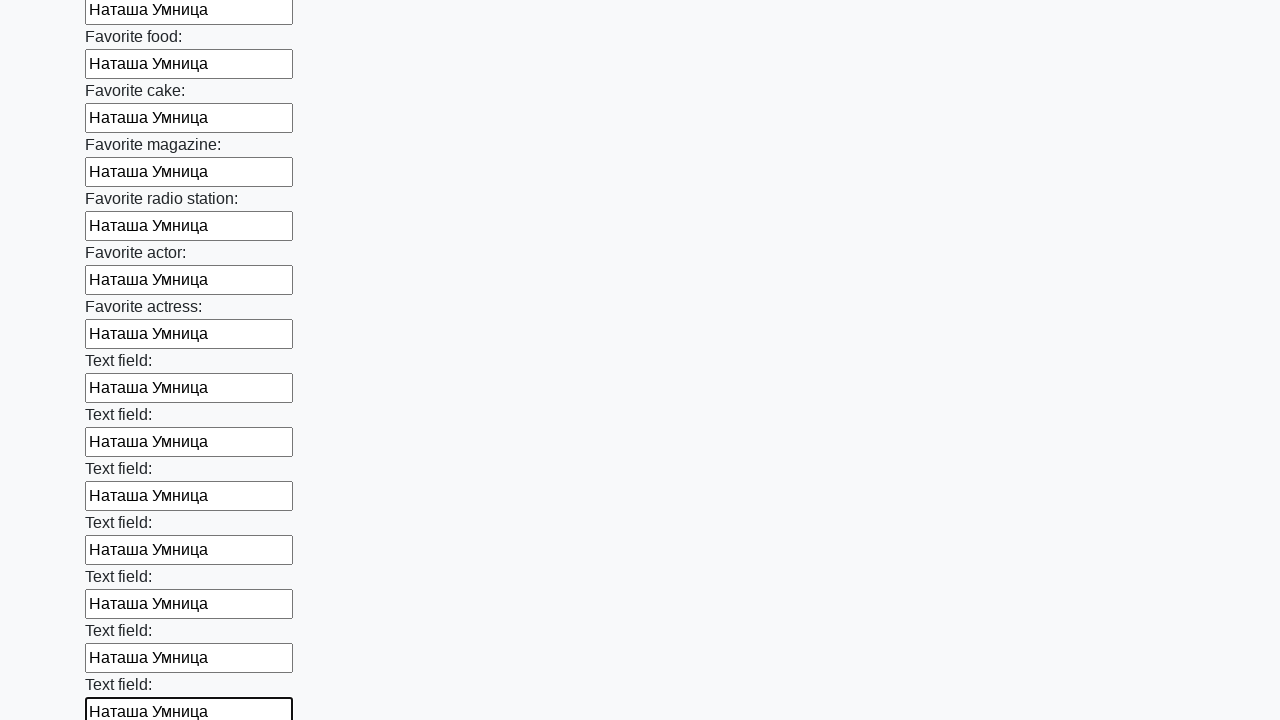

Filled input field with test name 'Наташа Умница' on input >> nth=33
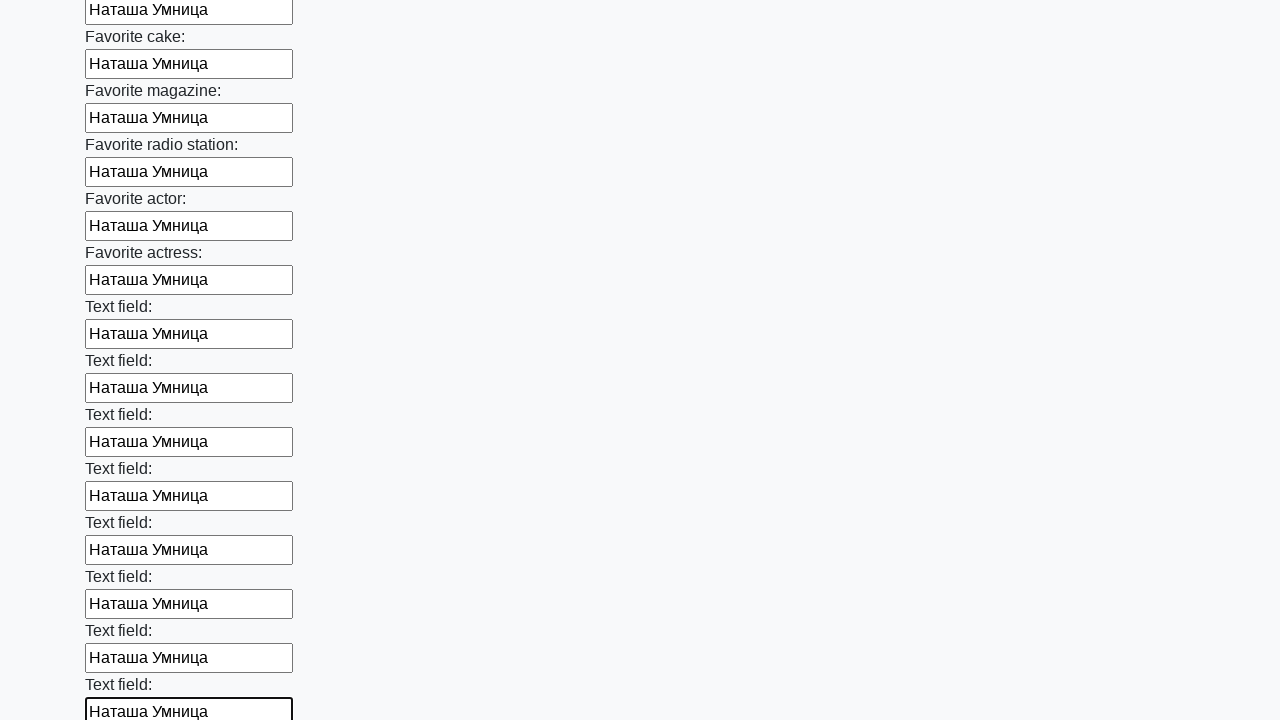

Filled input field with test name 'Наташа Умница' on input >> nth=34
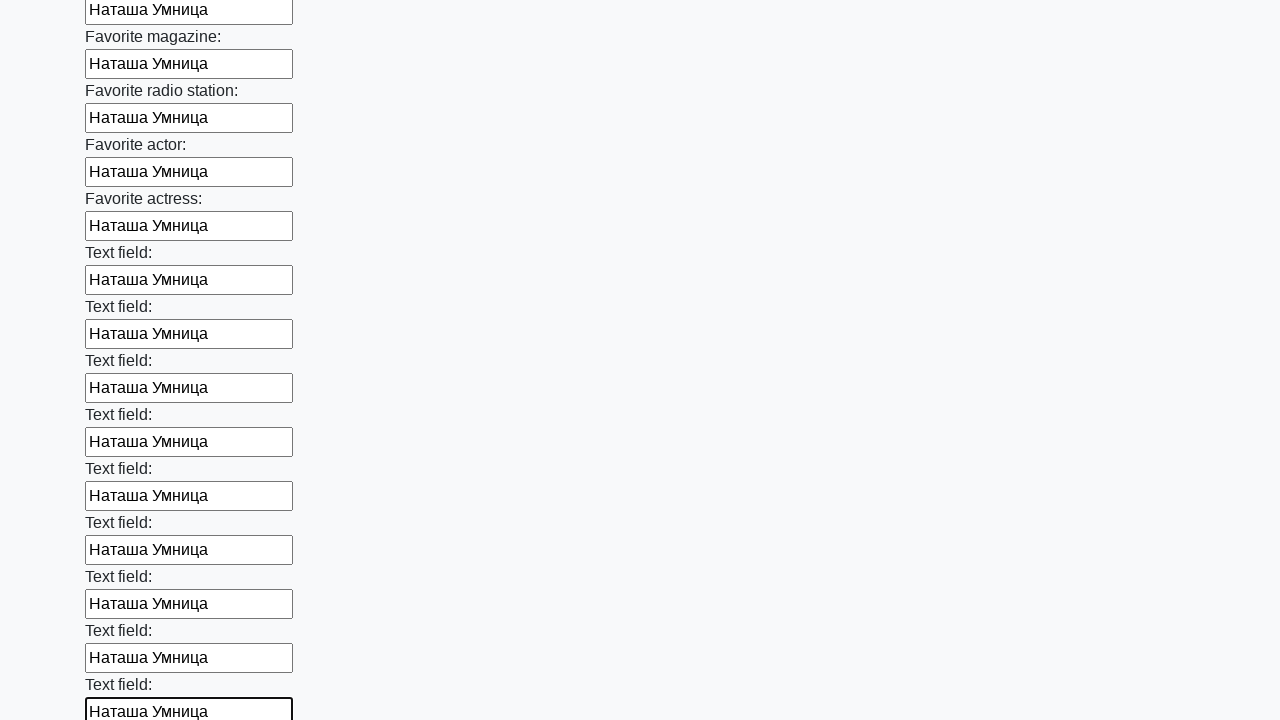

Filled input field with test name 'Наташа Умница' on input >> nth=35
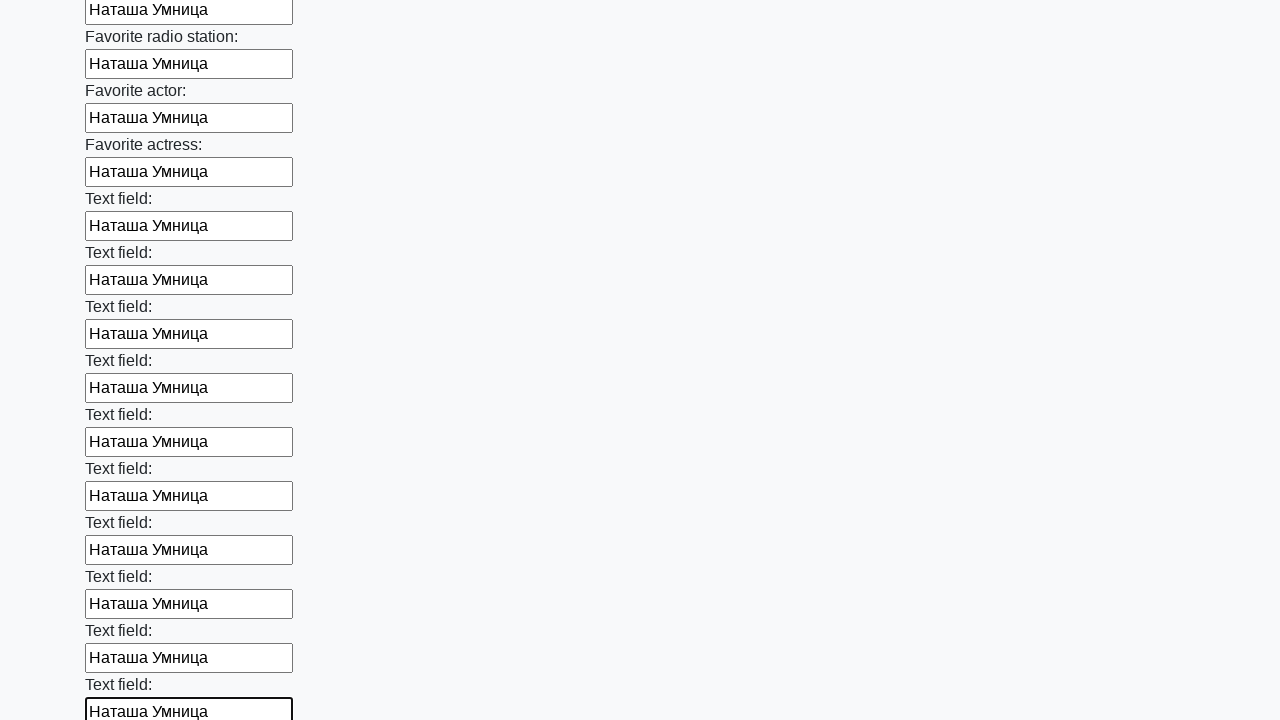

Filled input field with test name 'Наташа Умница' on input >> nth=36
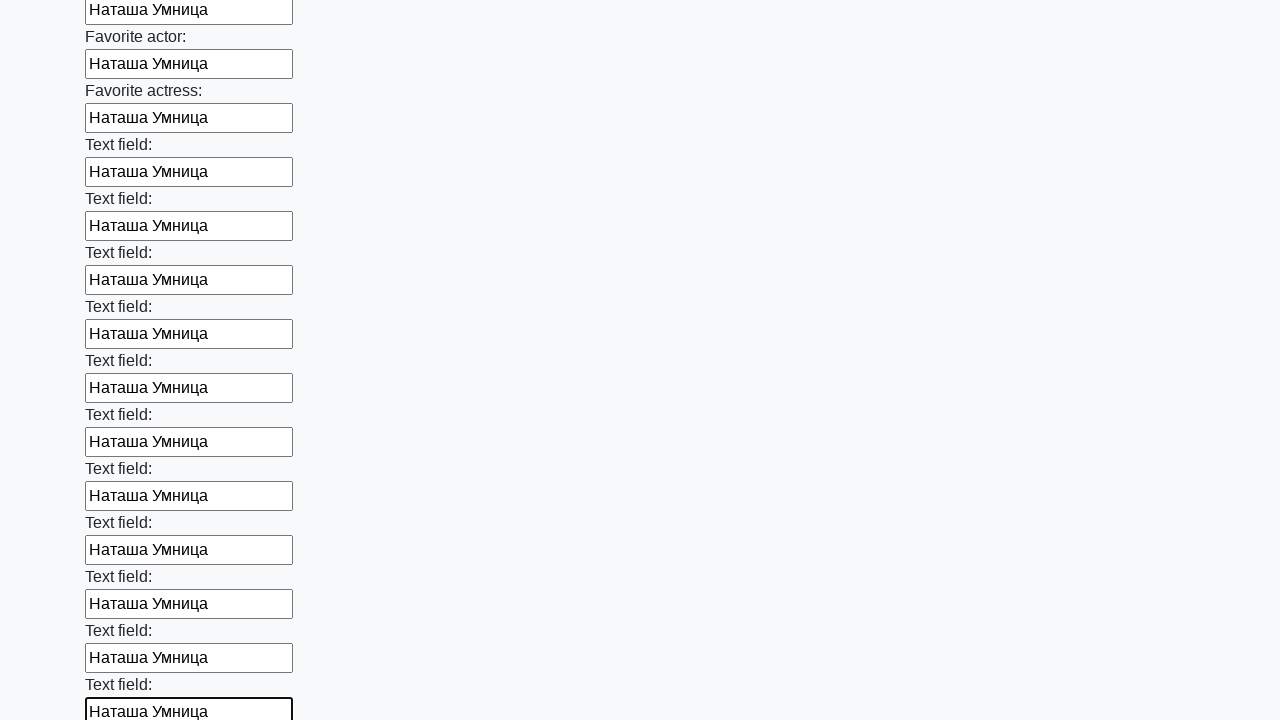

Filled input field with test name 'Наташа Умница' on input >> nth=37
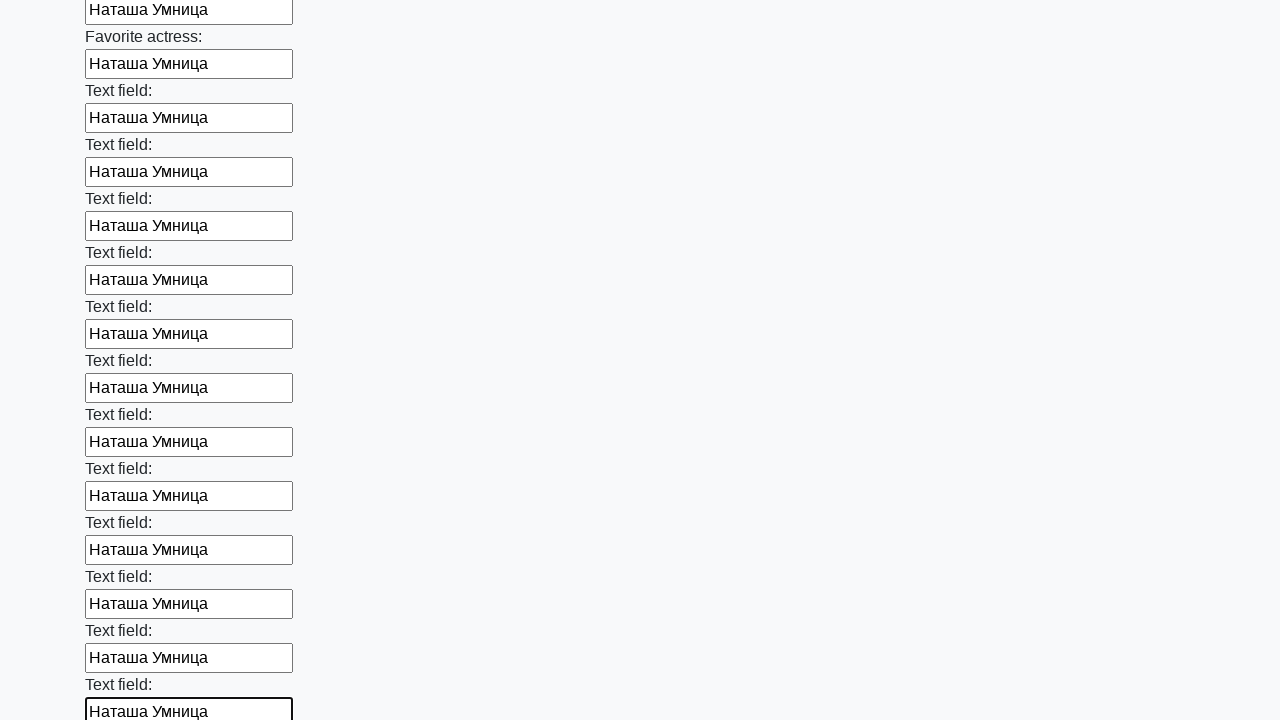

Filled input field with test name 'Наташа Умница' on input >> nth=38
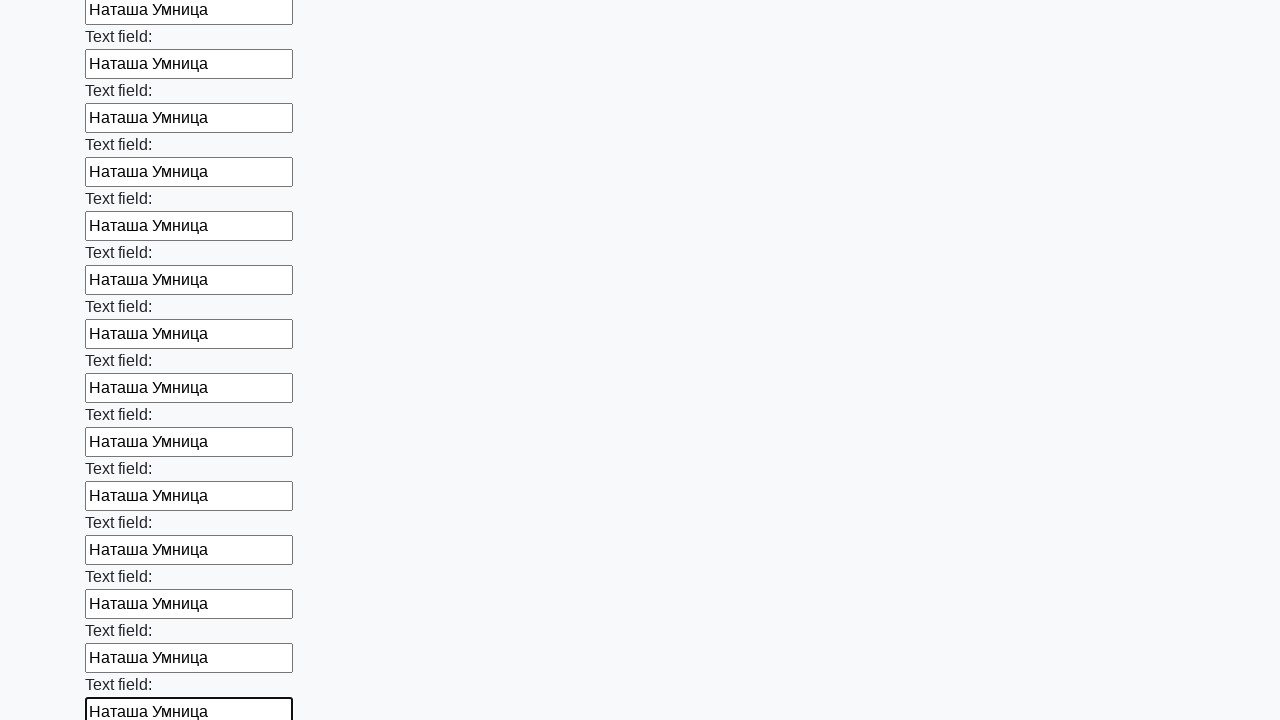

Filled input field with test name 'Наташа Умница' on input >> nth=39
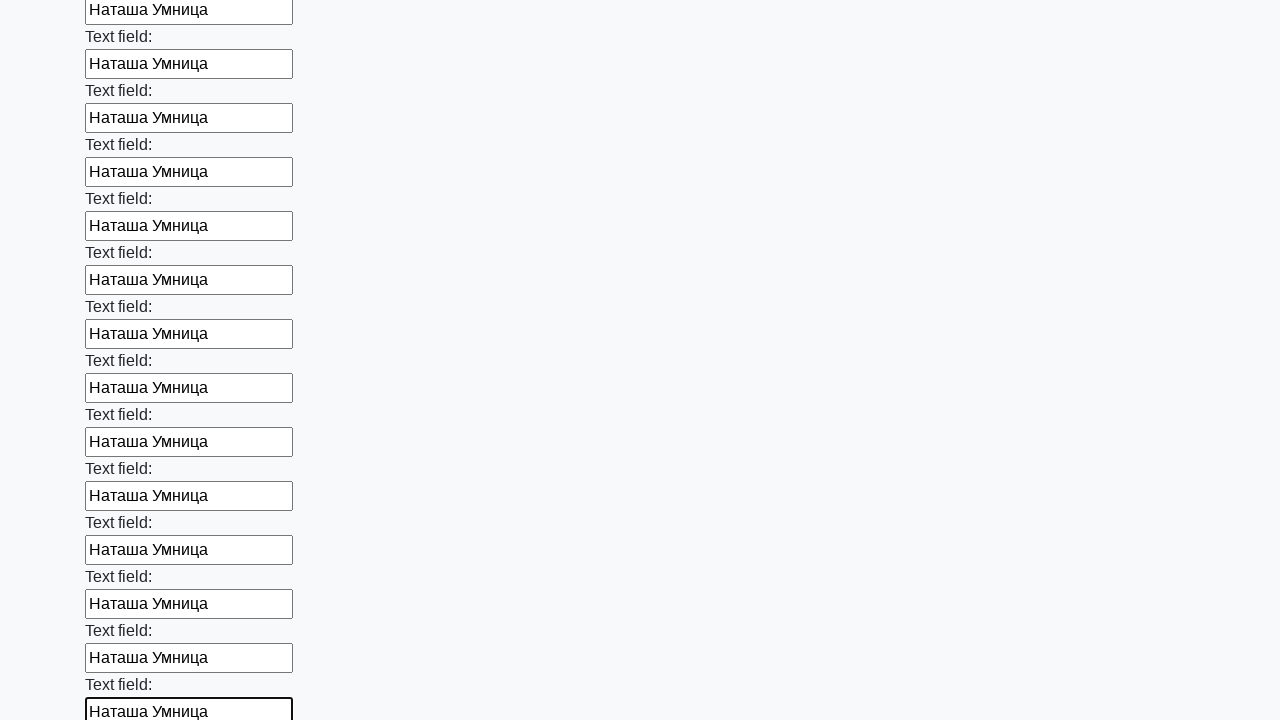

Filled input field with test name 'Наташа Умница' on input >> nth=40
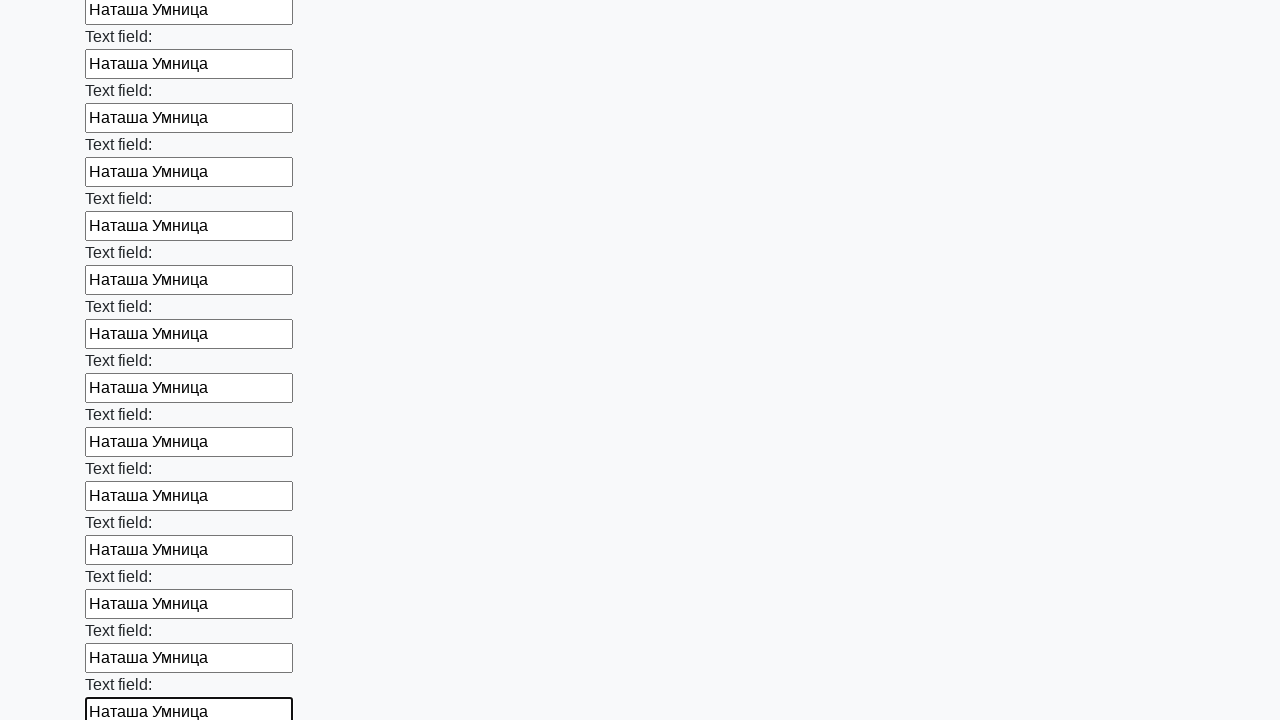

Filled input field with test name 'Наташа Умница' on input >> nth=41
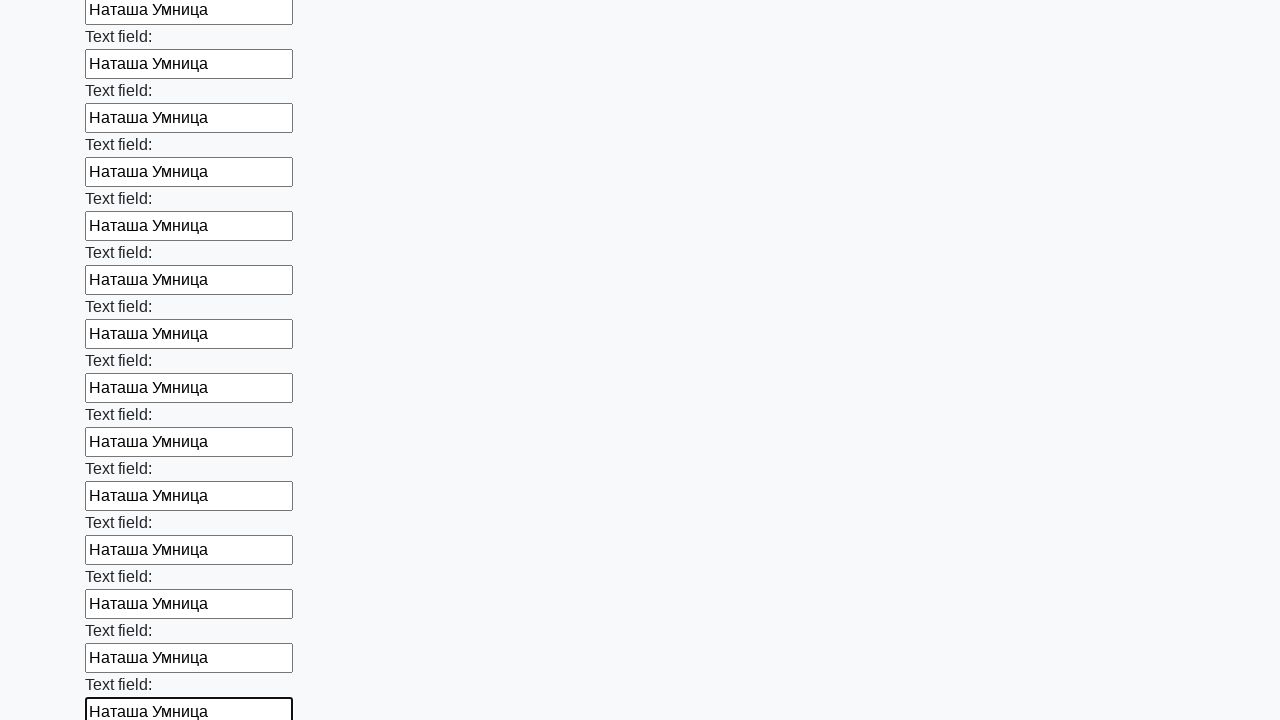

Filled input field with test name 'Наташа Умница' on input >> nth=42
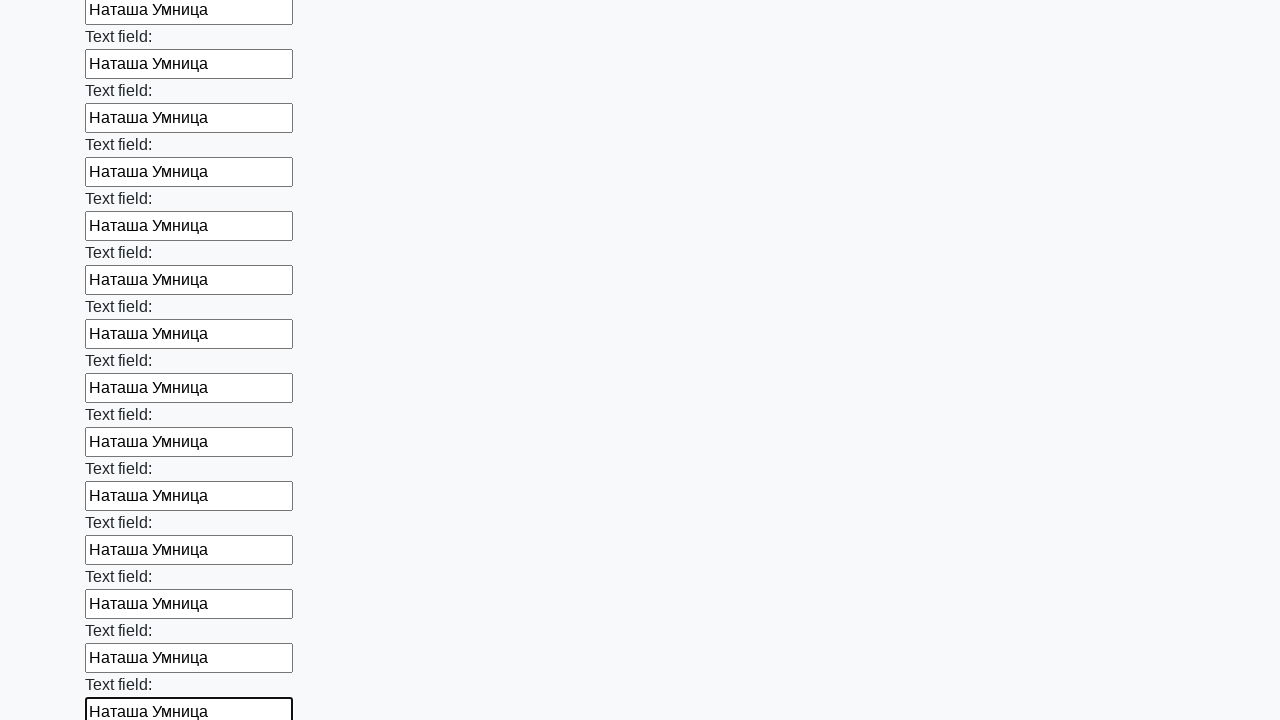

Filled input field with test name 'Наташа Умница' on input >> nth=43
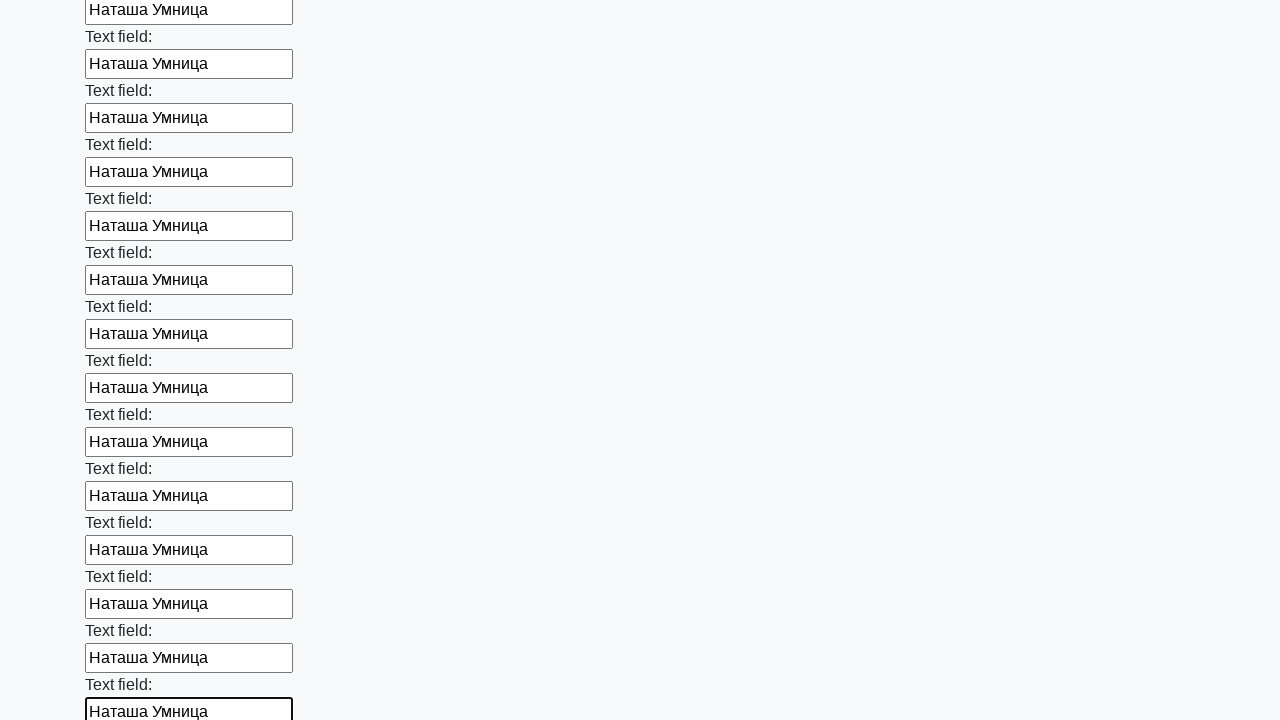

Filled input field with test name 'Наташа Умница' on input >> nth=44
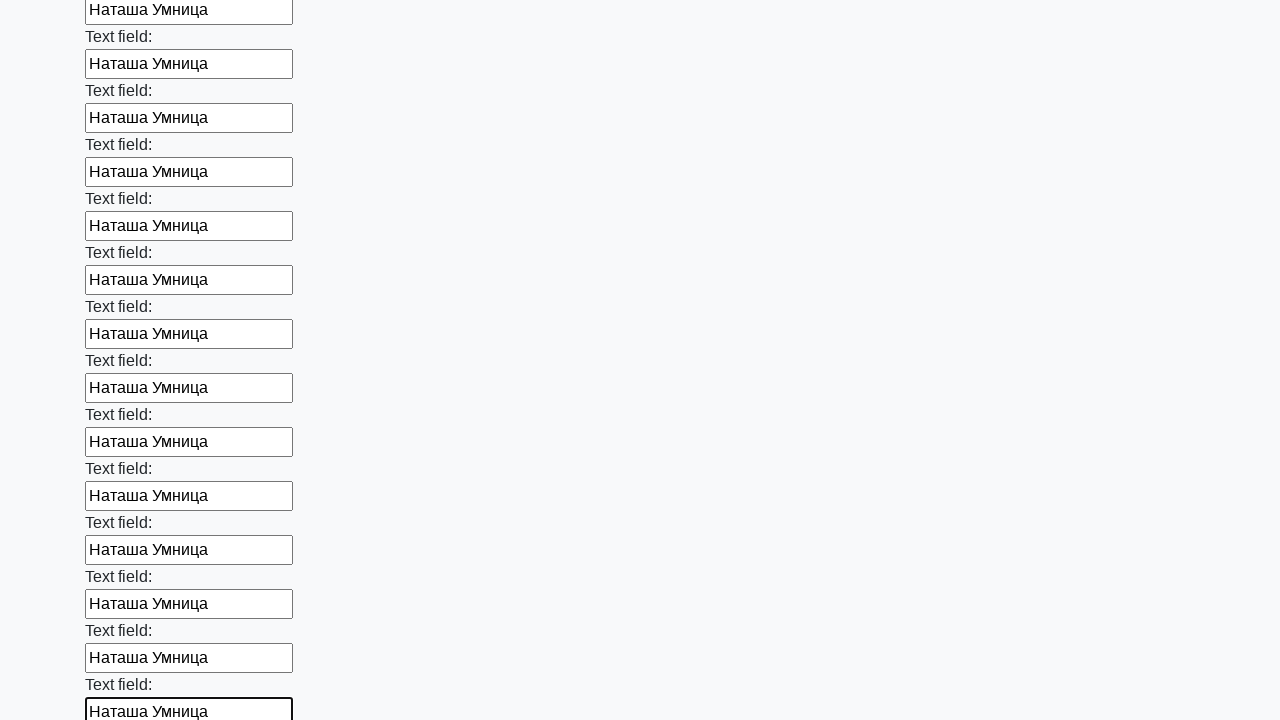

Filled input field with test name 'Наташа Умница' on input >> nth=45
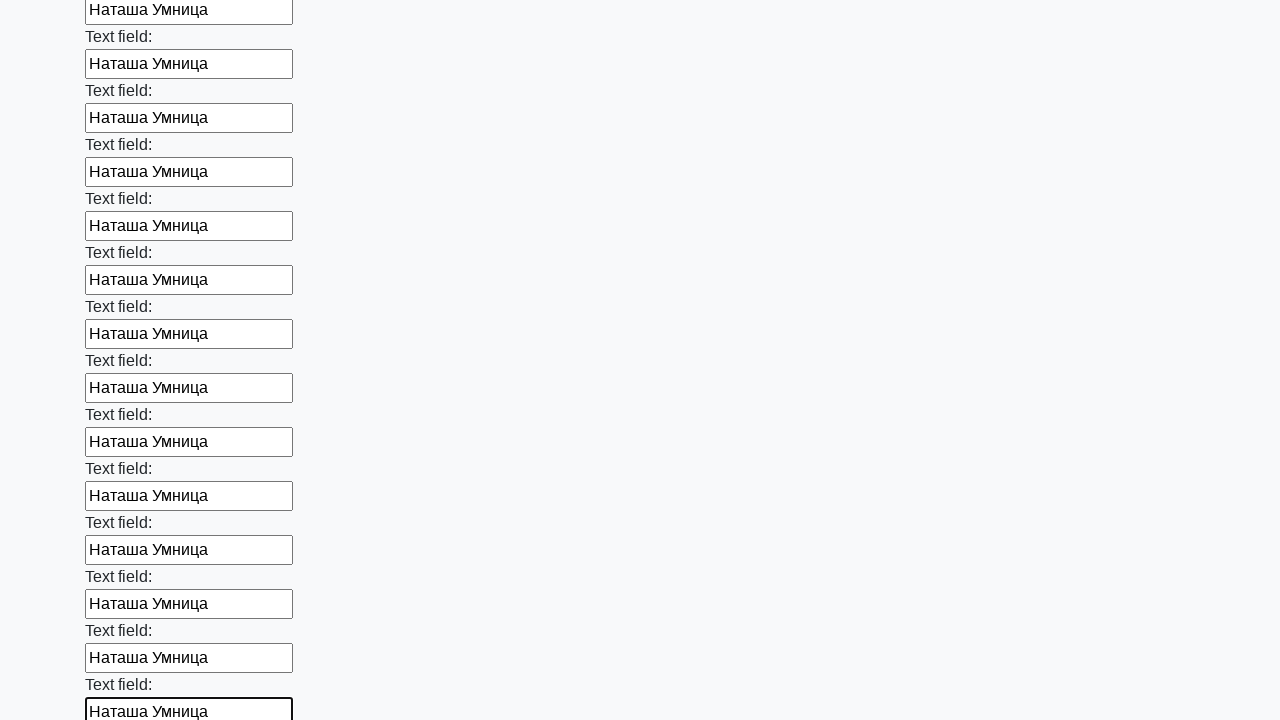

Filled input field with test name 'Наташа Умница' on input >> nth=46
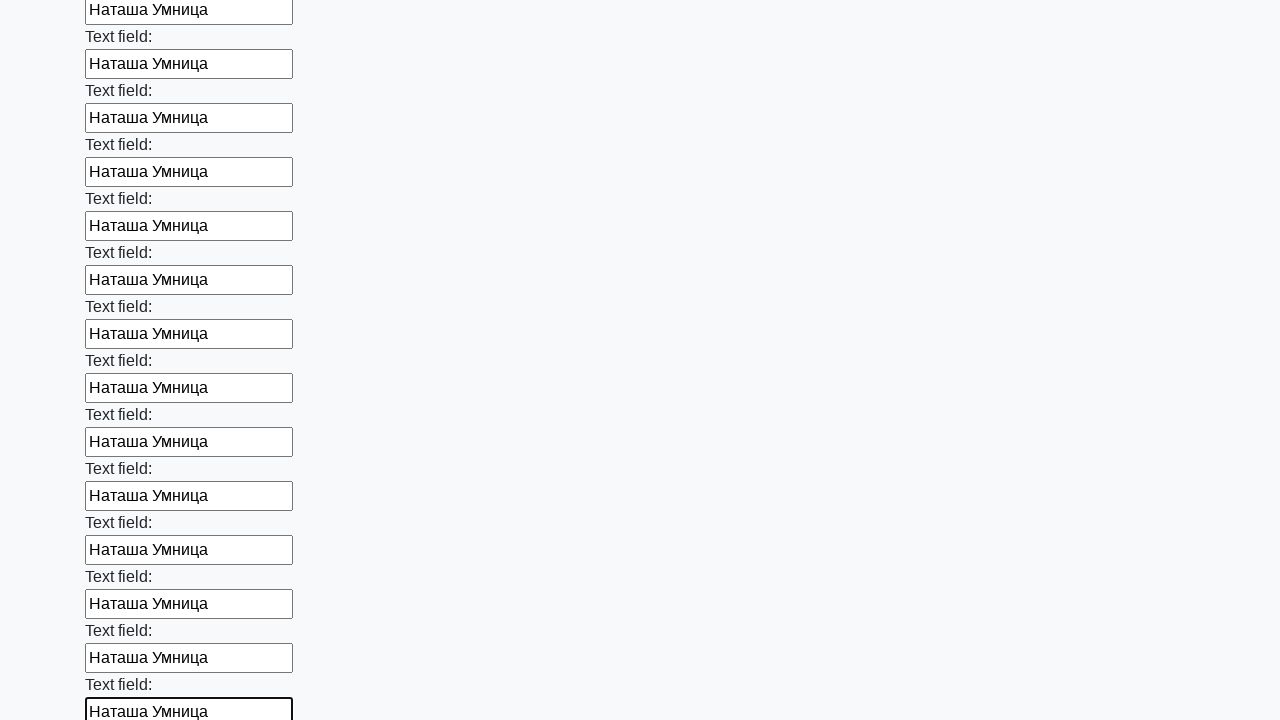

Filled input field with test name 'Наташа Умница' on input >> nth=47
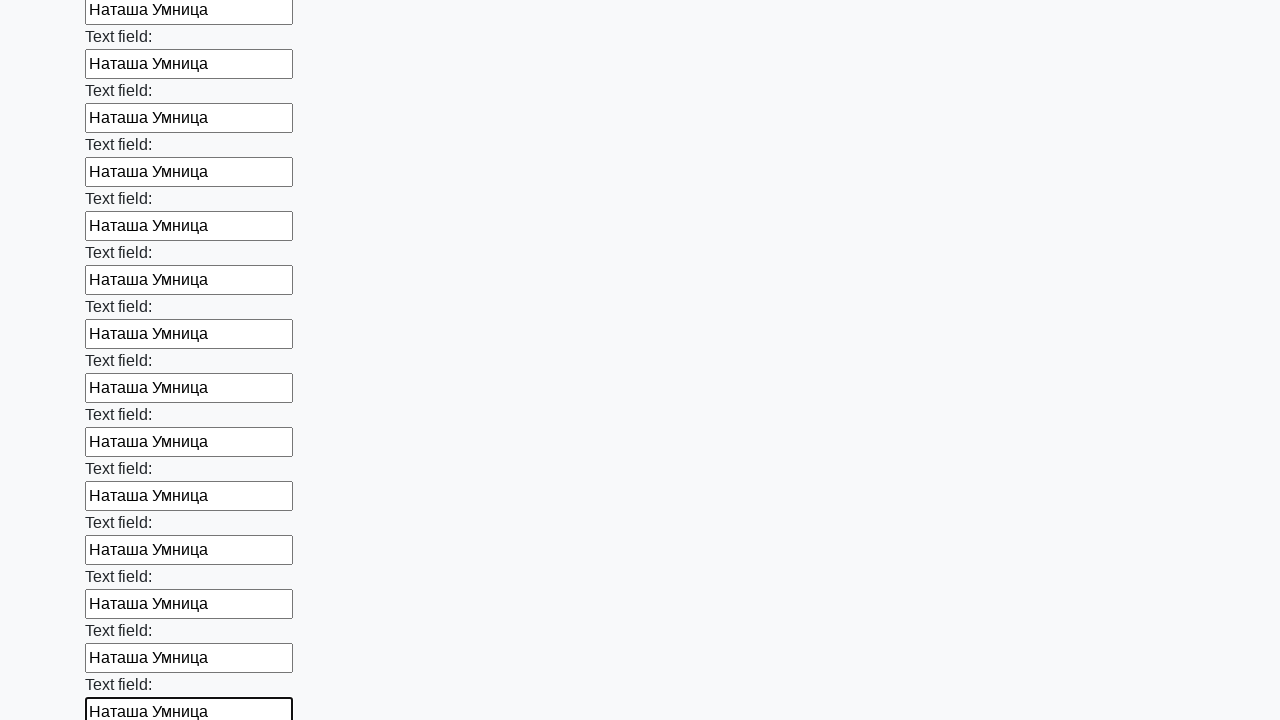

Filled input field with test name 'Наташа Умница' on input >> nth=48
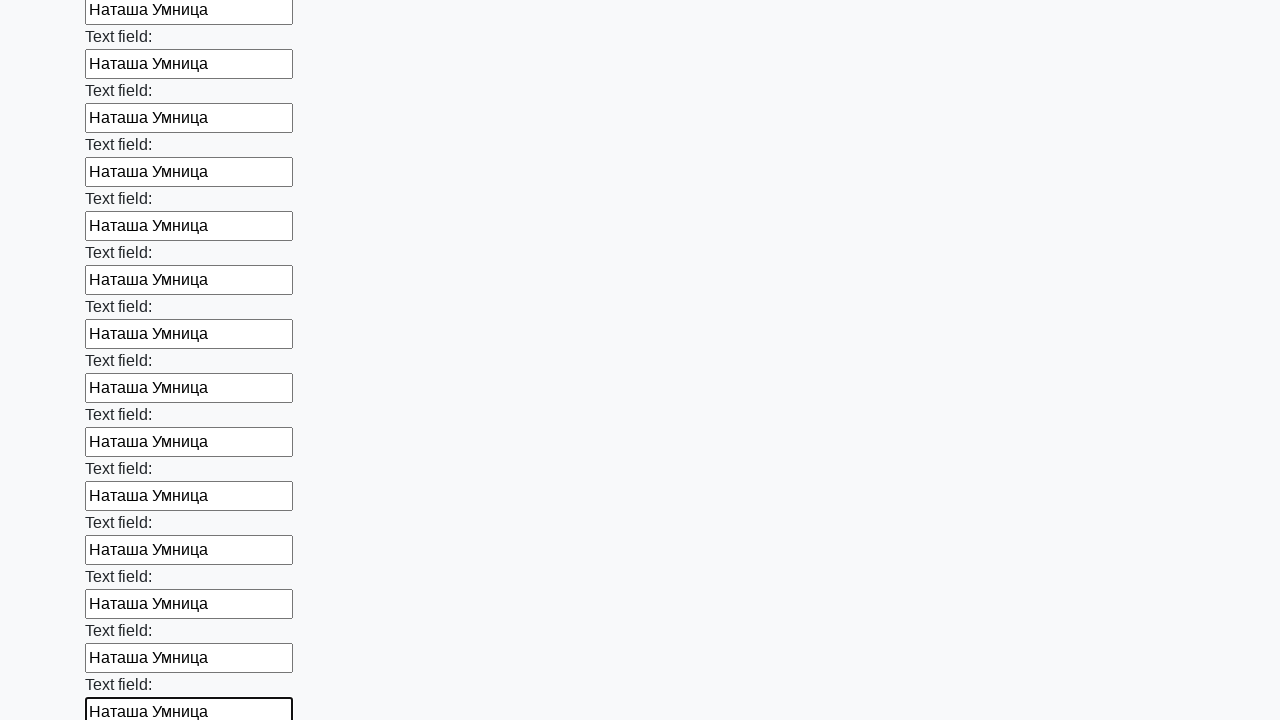

Filled input field with test name 'Наташа Умница' on input >> nth=49
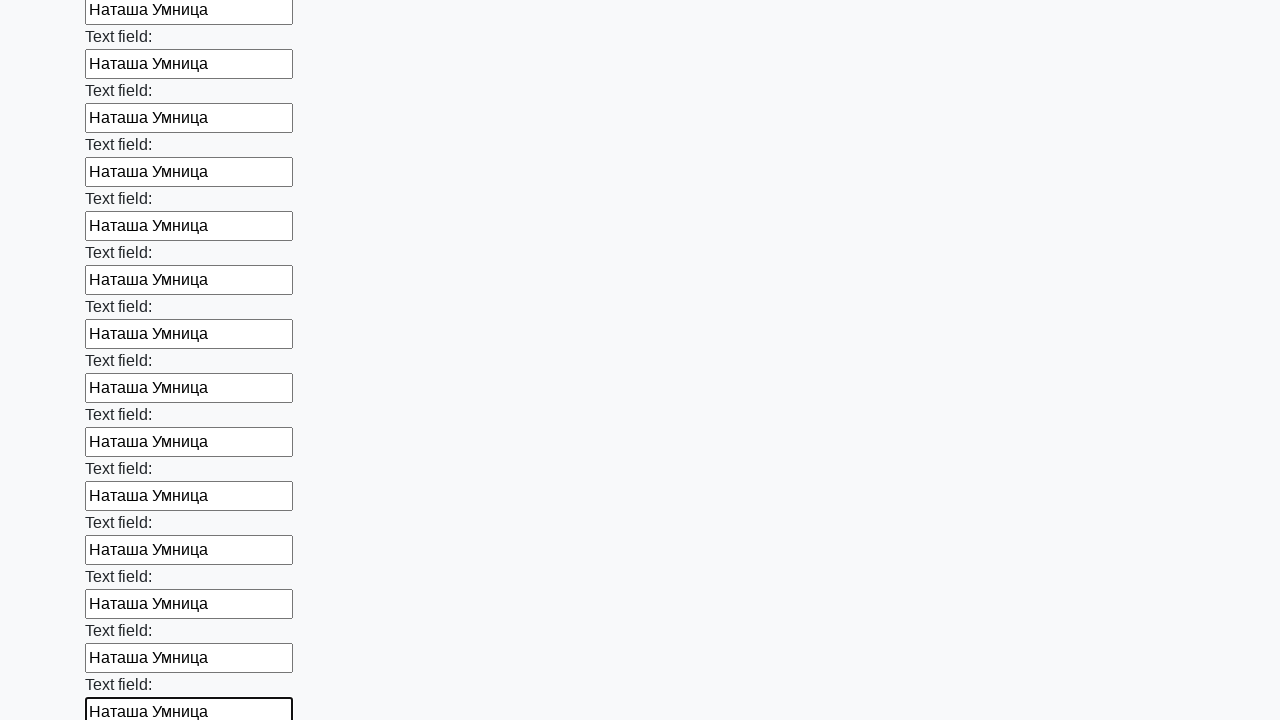

Filled input field with test name 'Наташа Умница' on input >> nth=50
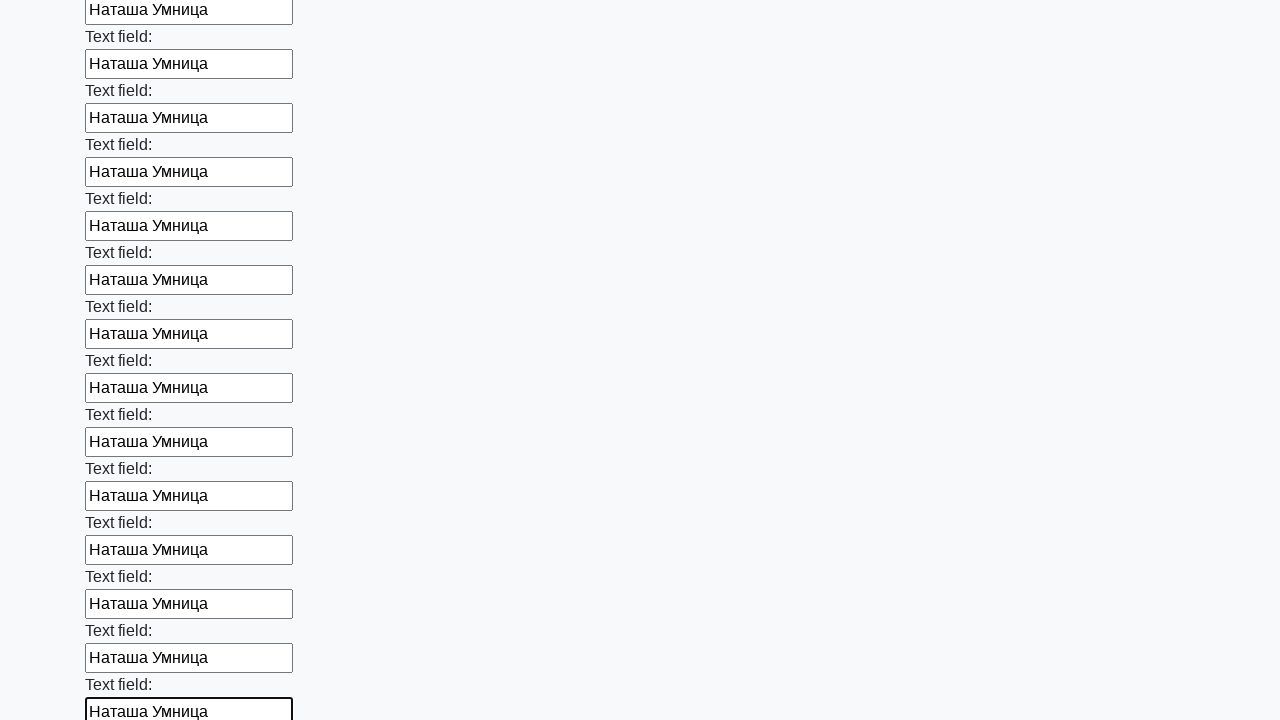

Filled input field with test name 'Наташа Умница' on input >> nth=51
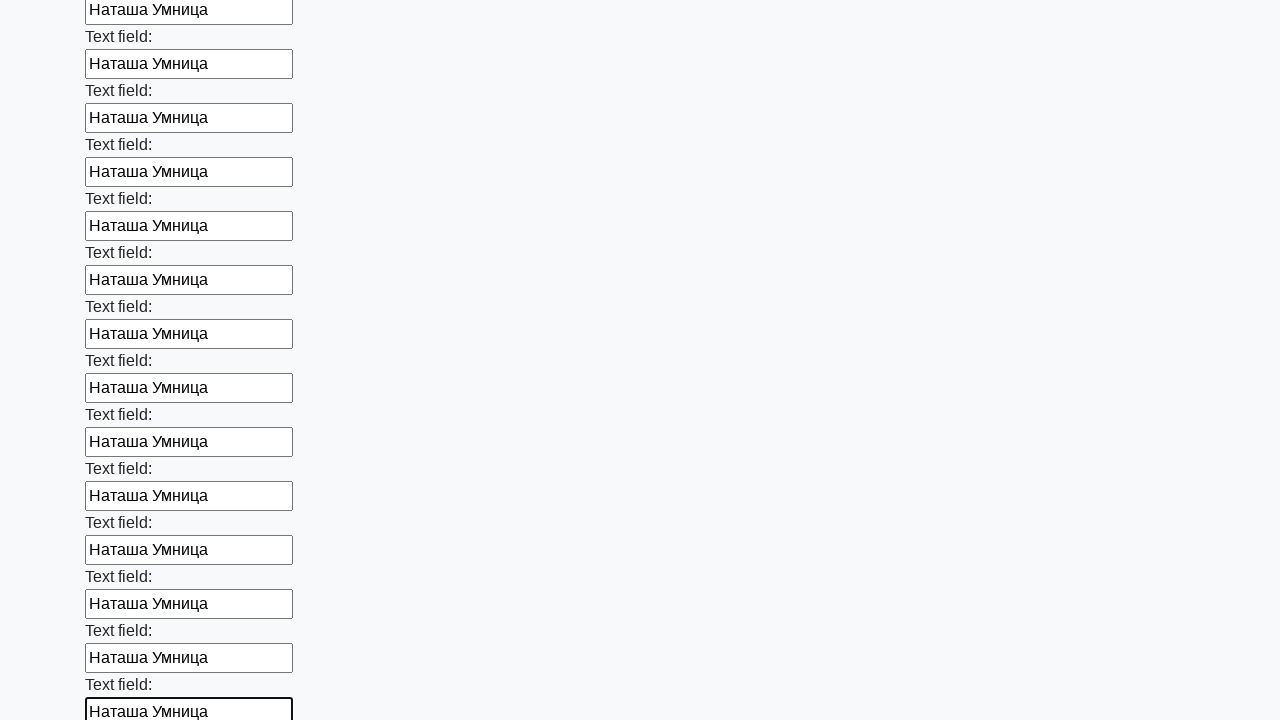

Filled input field with test name 'Наташа Умница' on input >> nth=52
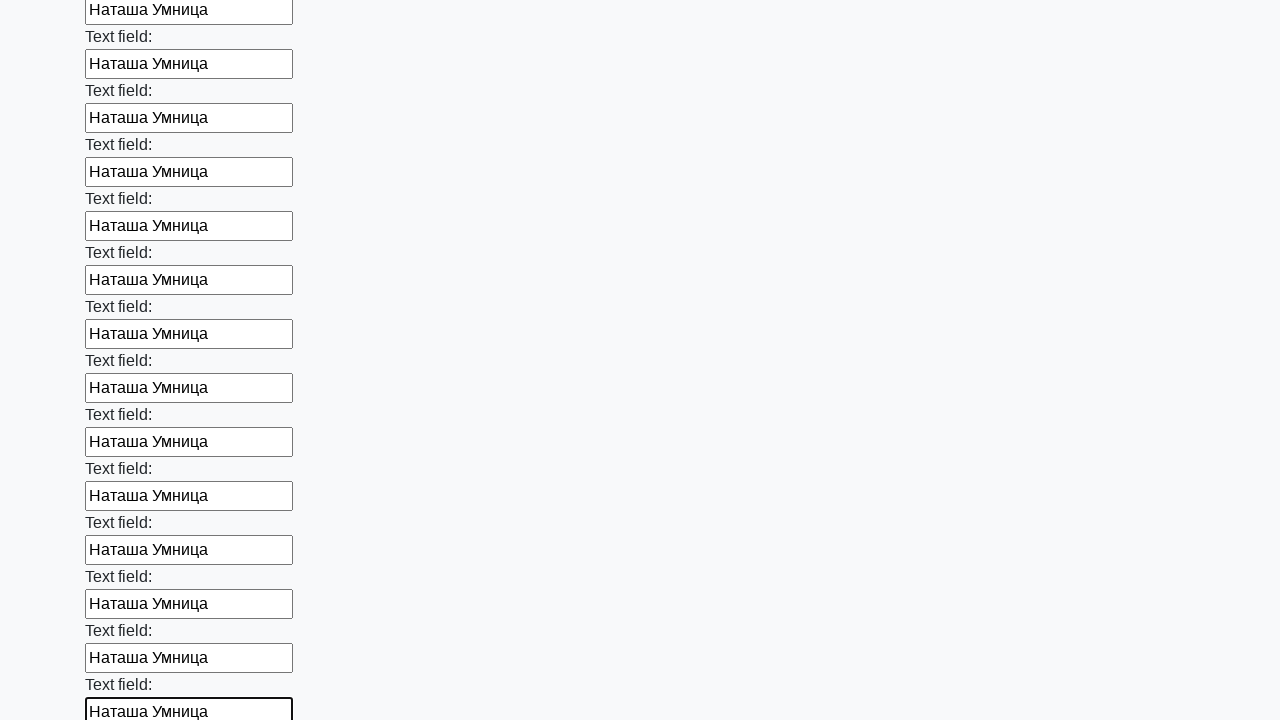

Filled input field with test name 'Наташа Умница' on input >> nth=53
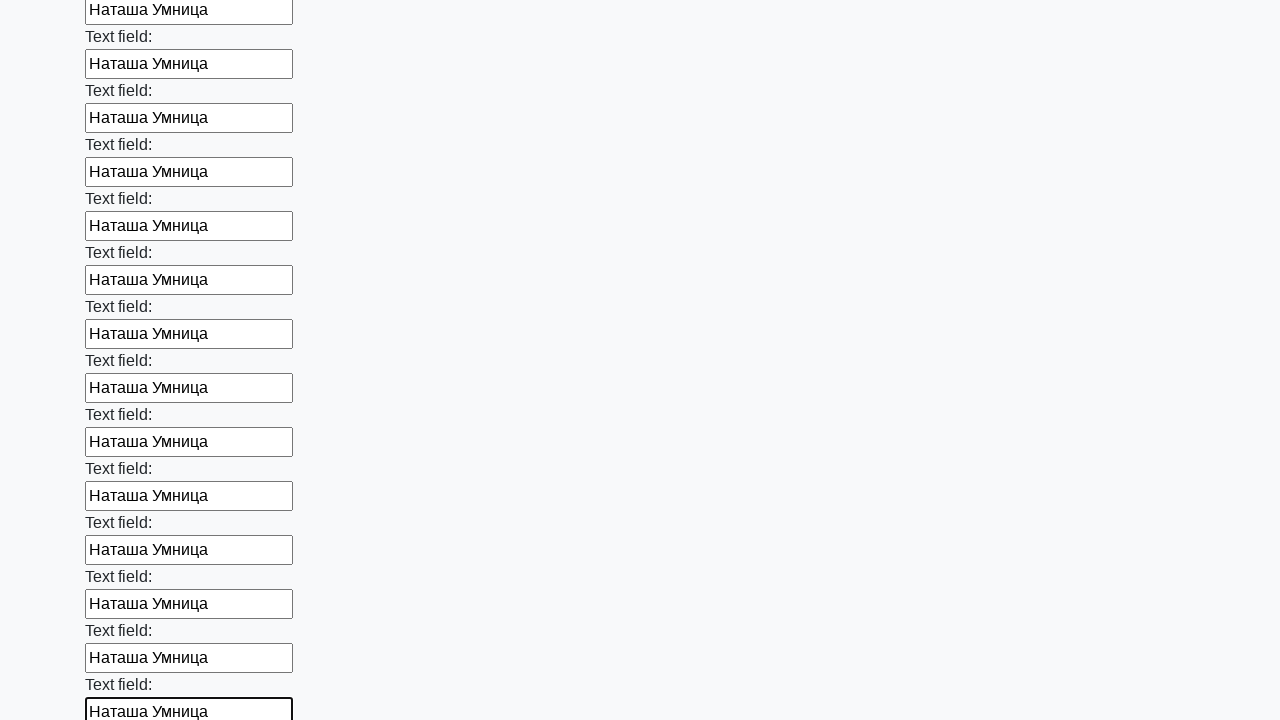

Filled input field with test name 'Наташа Умница' on input >> nth=54
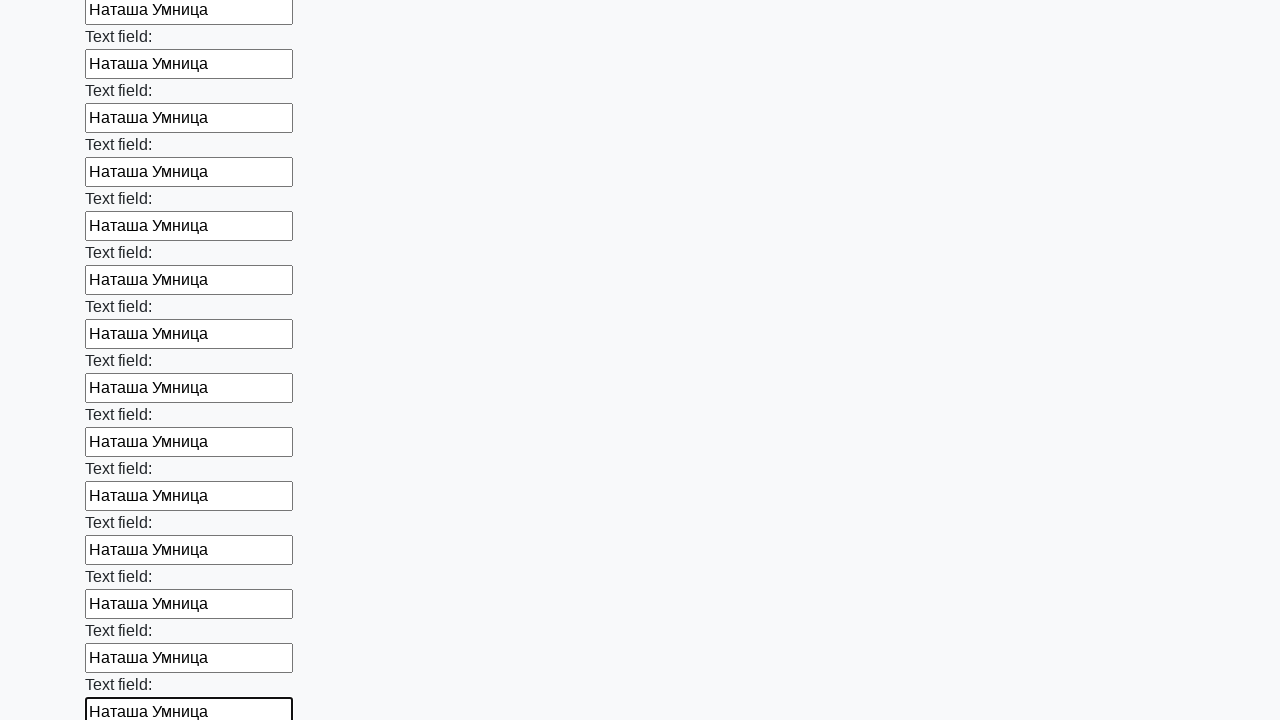

Filled input field with test name 'Наташа Умница' on input >> nth=55
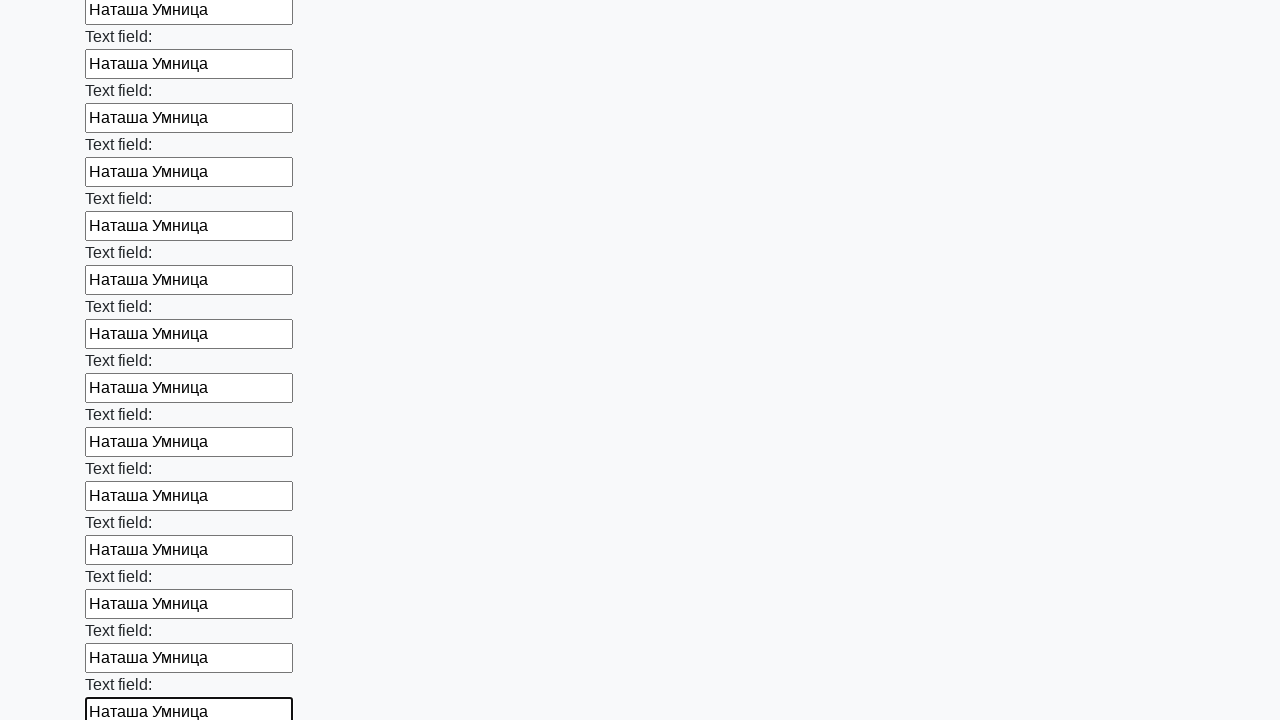

Filled input field with test name 'Наташа Умница' on input >> nth=56
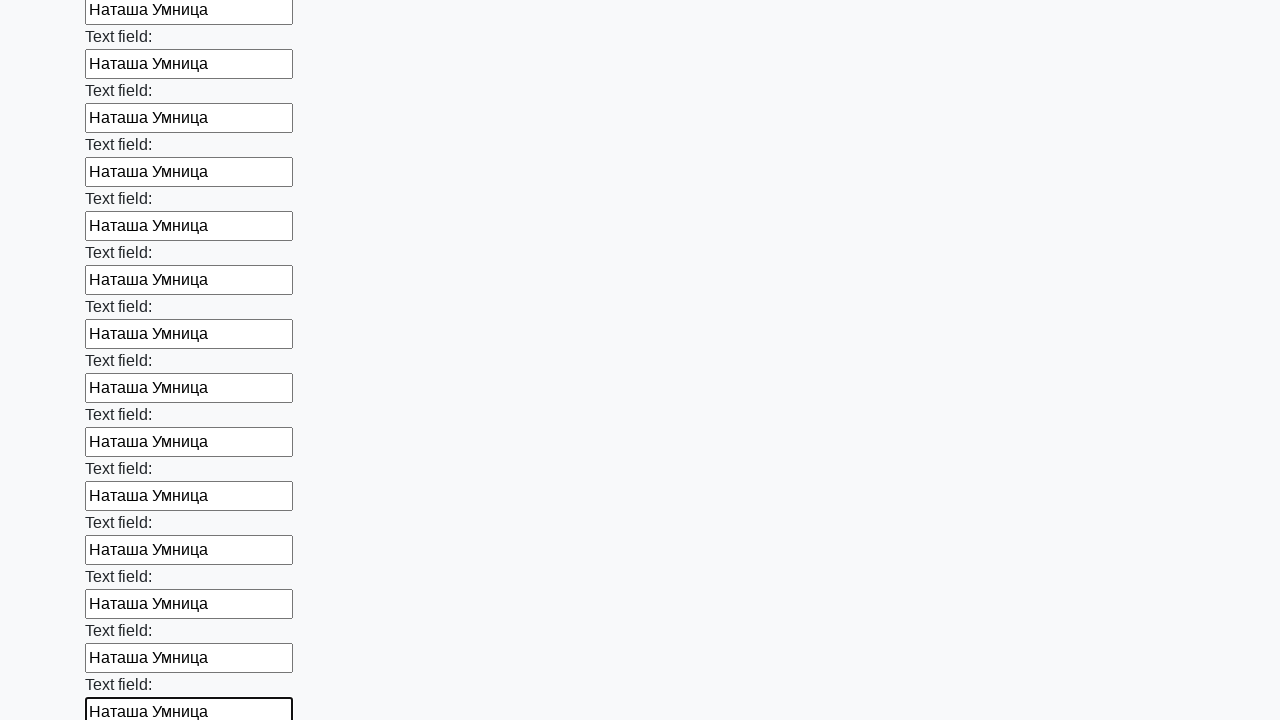

Filled input field with test name 'Наташа Умница' on input >> nth=57
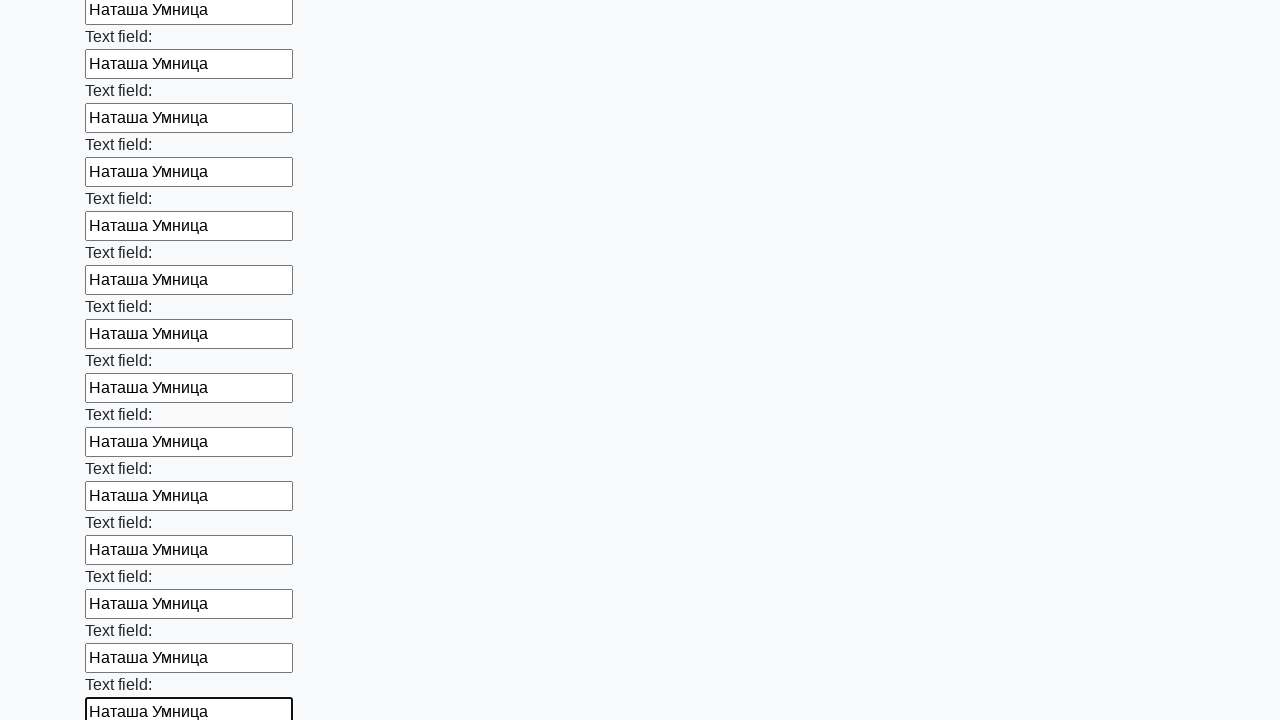

Filled input field with test name 'Наташа Умница' on input >> nth=58
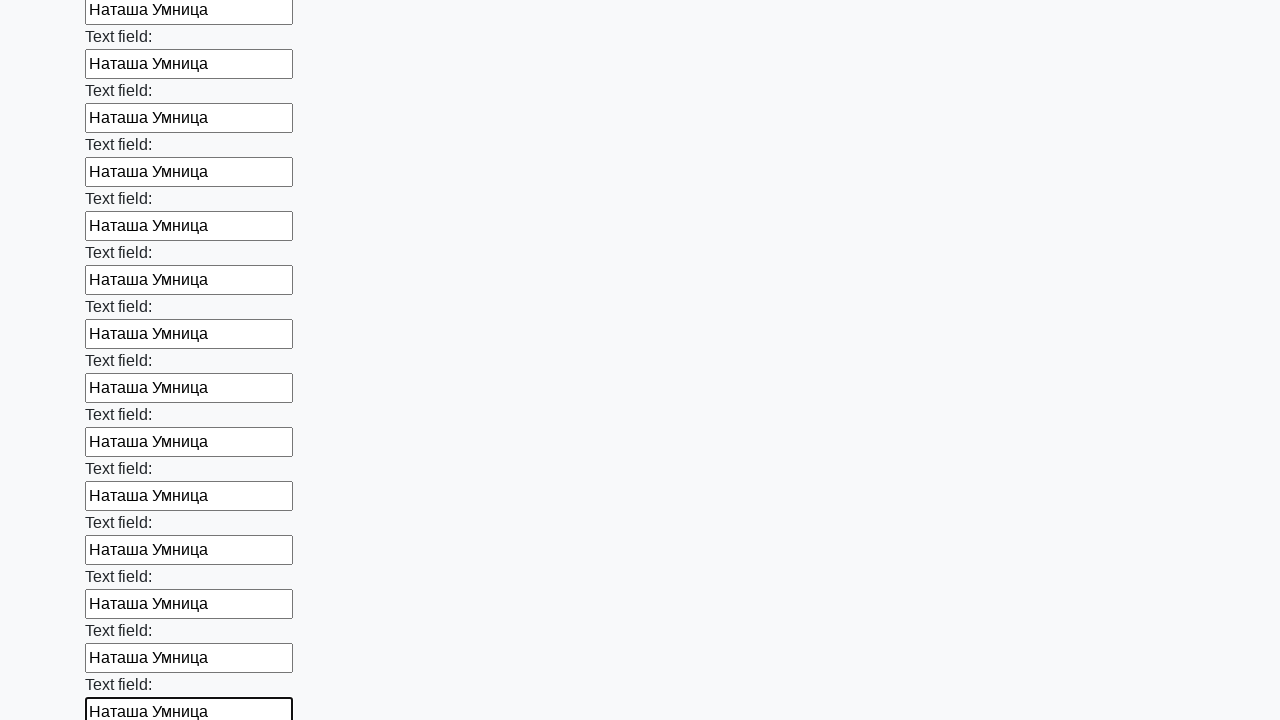

Filled input field with test name 'Наташа Умница' on input >> nth=59
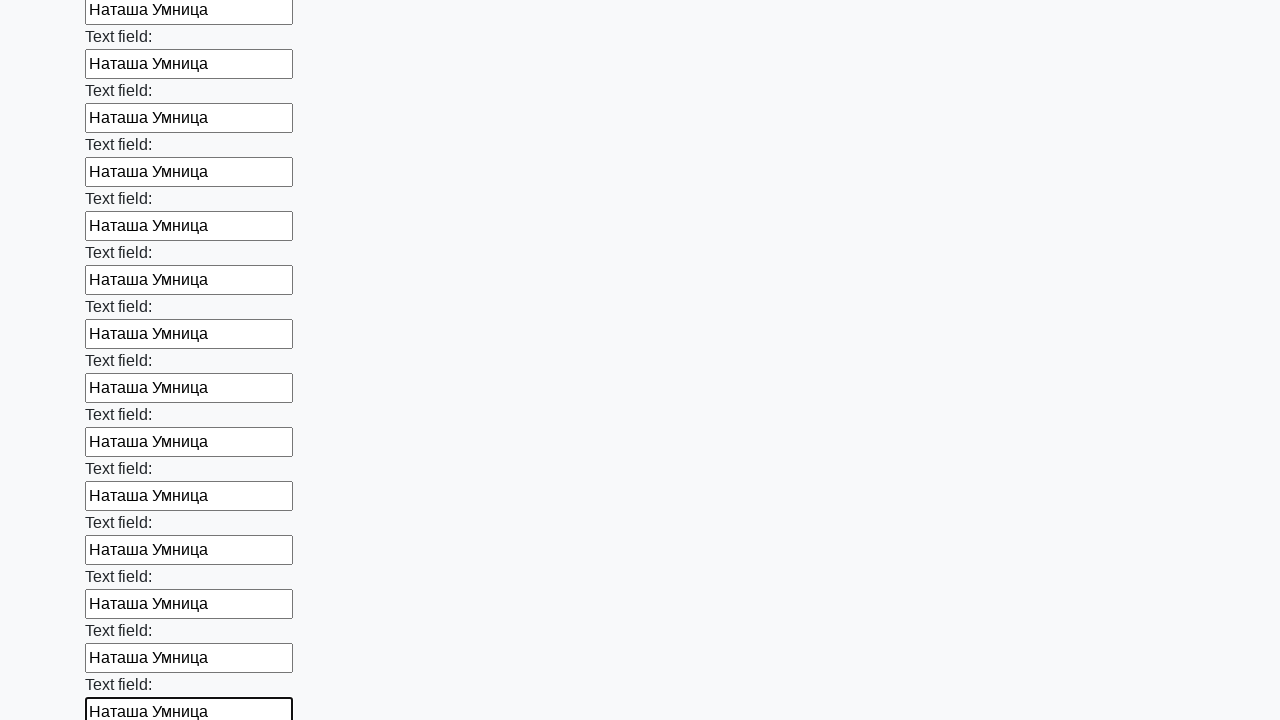

Filled input field with test name 'Наташа Умница' on input >> nth=60
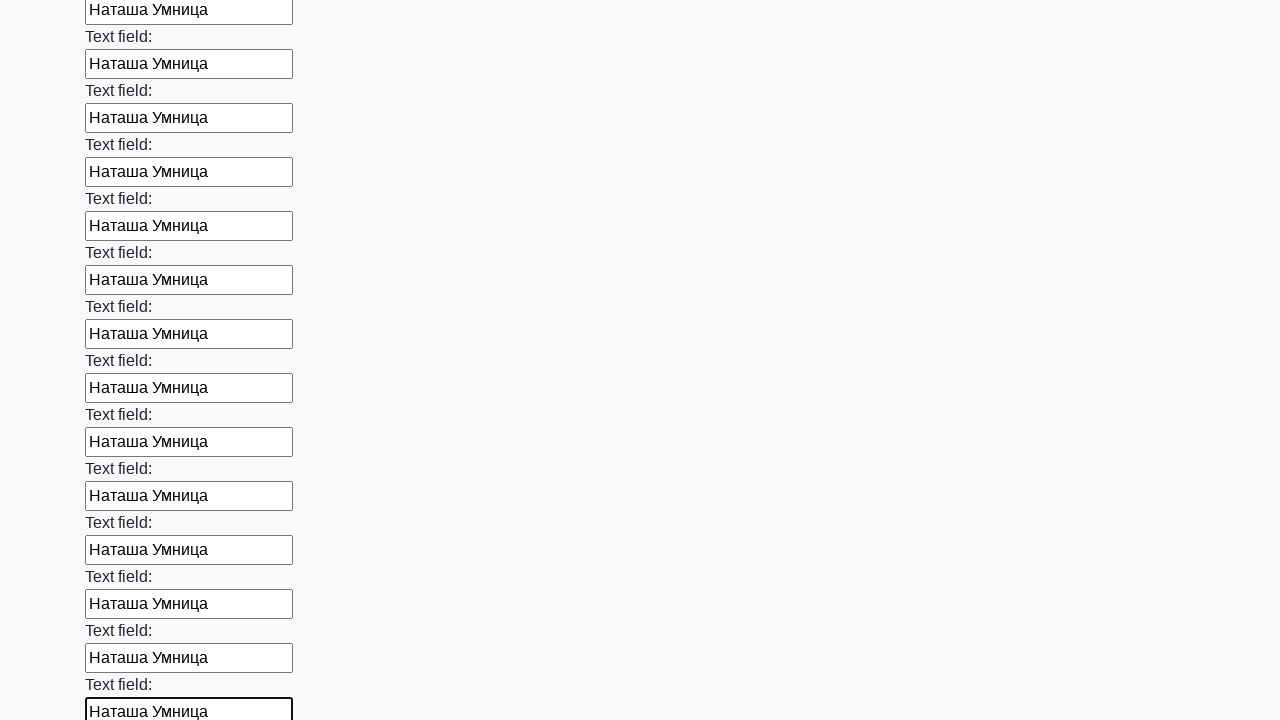

Filled input field with test name 'Наташа Умница' on input >> nth=61
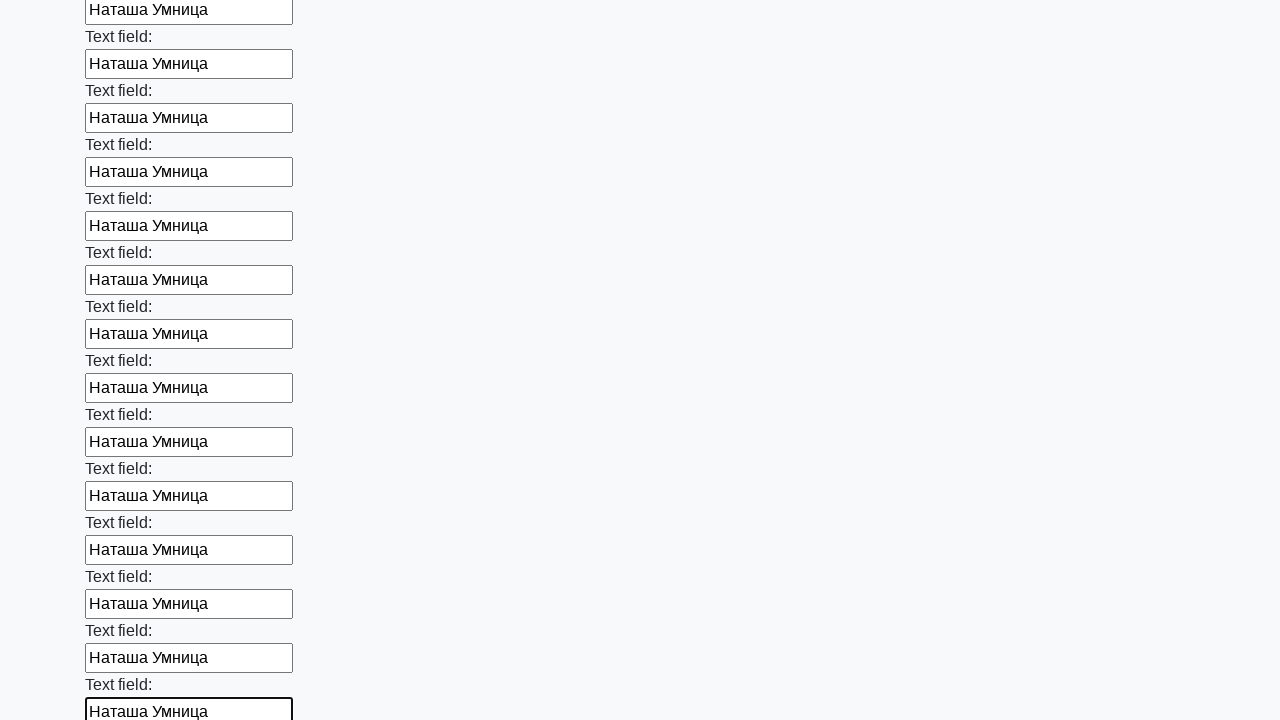

Filled input field with test name 'Наташа Умница' on input >> nth=62
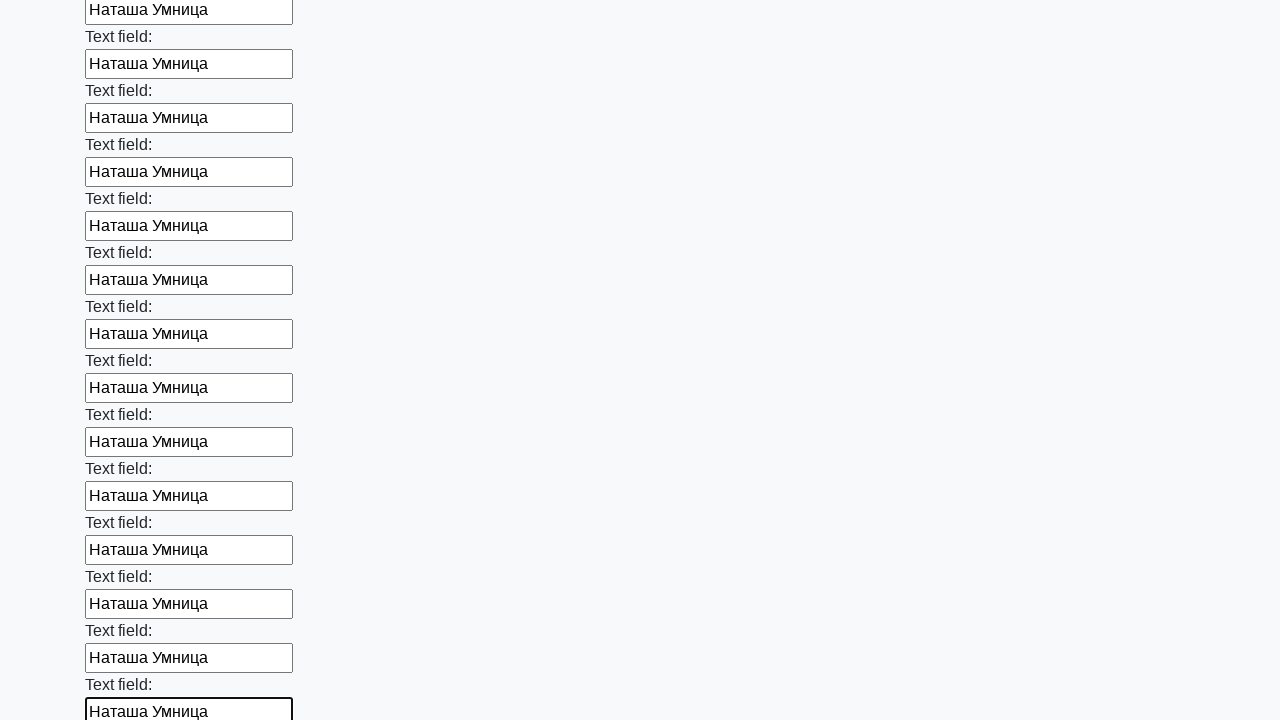

Filled input field with test name 'Наташа Умница' on input >> nth=63
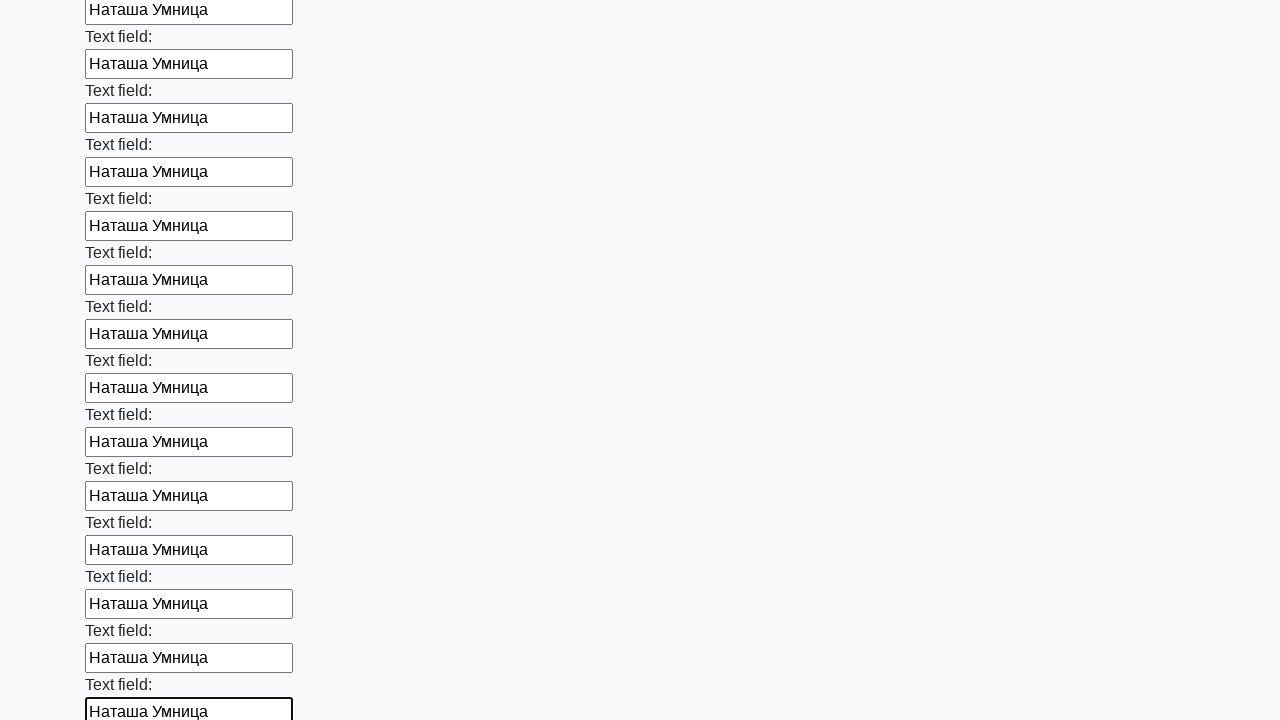

Filled input field with test name 'Наташа Умница' on input >> nth=64
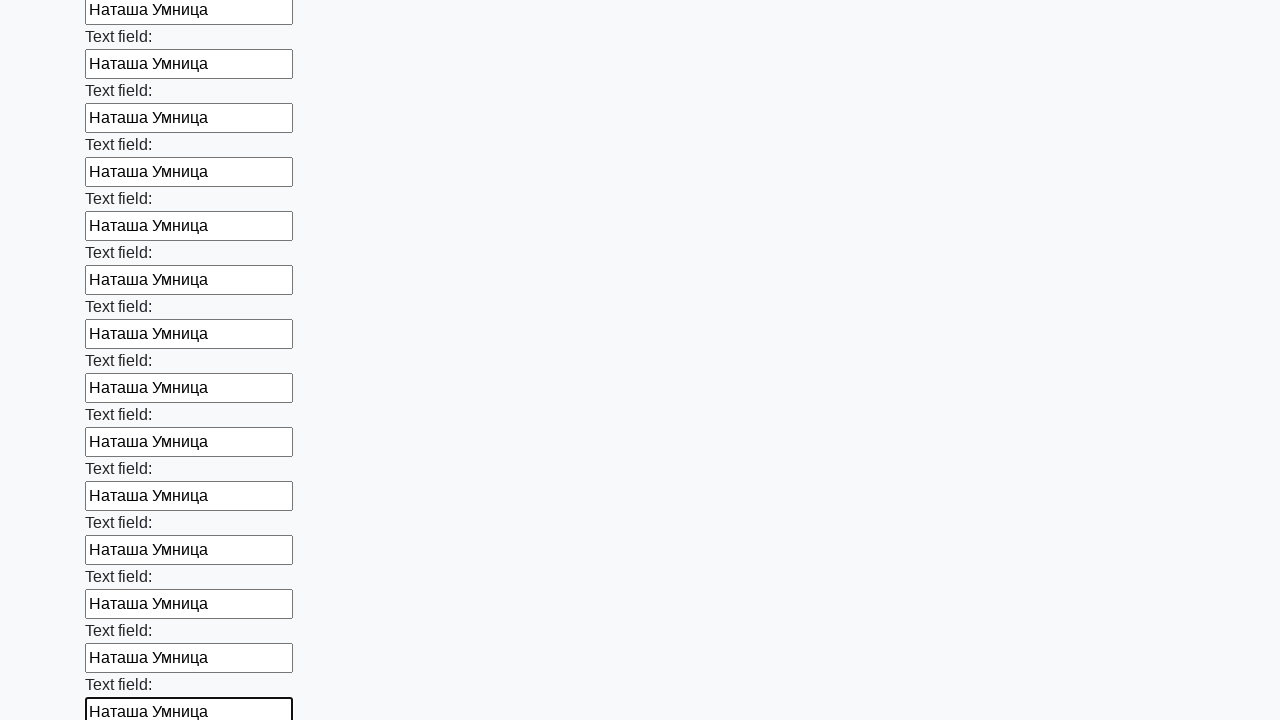

Filled input field with test name 'Наташа Умница' on input >> nth=65
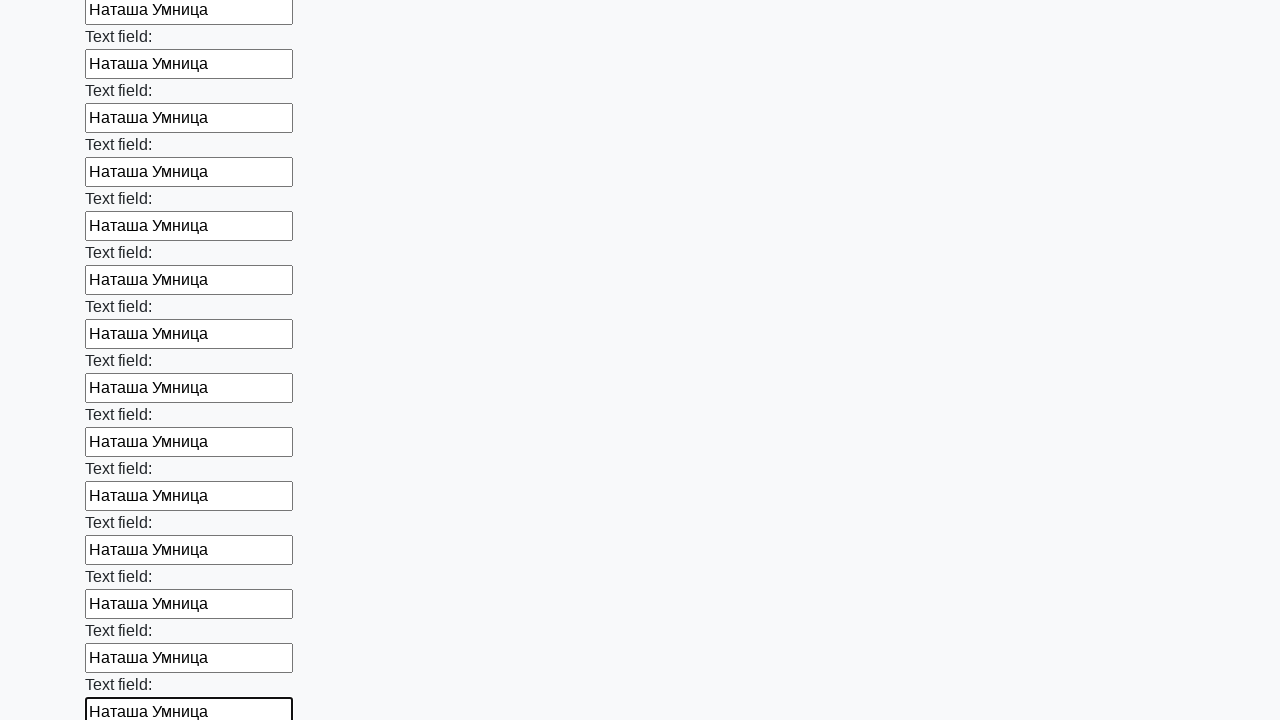

Filled input field with test name 'Наташа Умница' on input >> nth=66
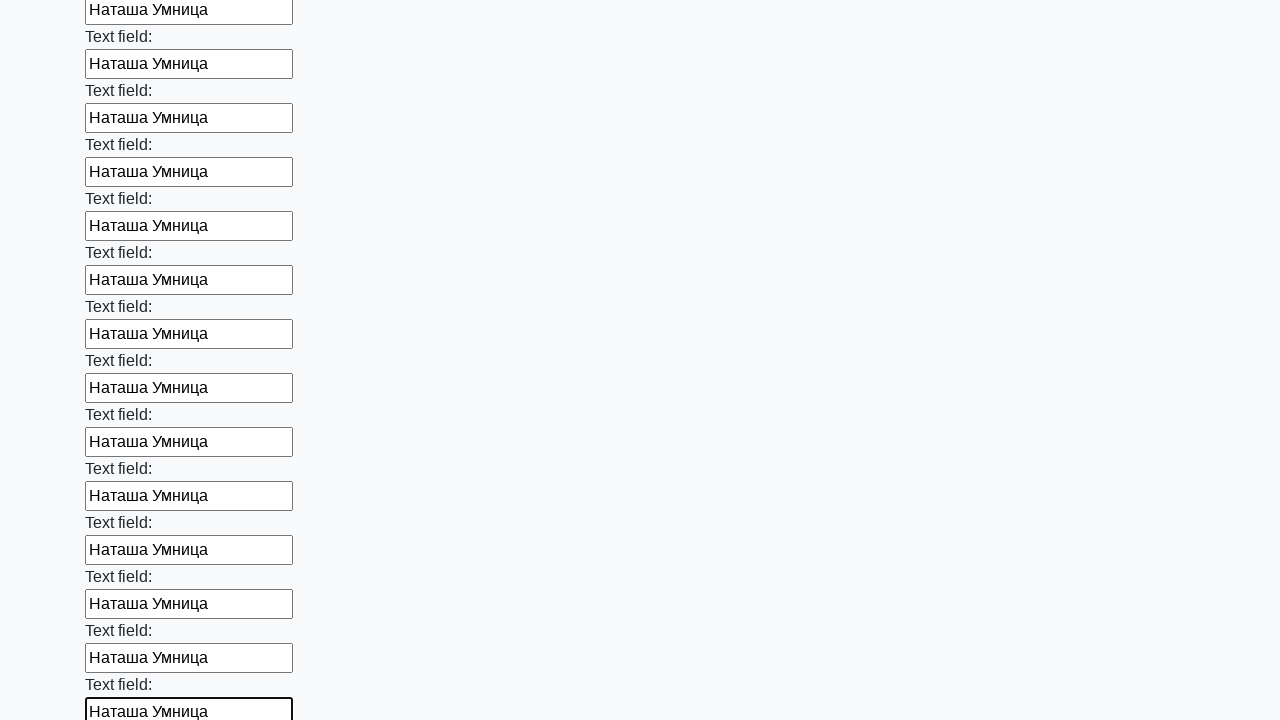

Filled input field with test name 'Наташа Умница' on input >> nth=67
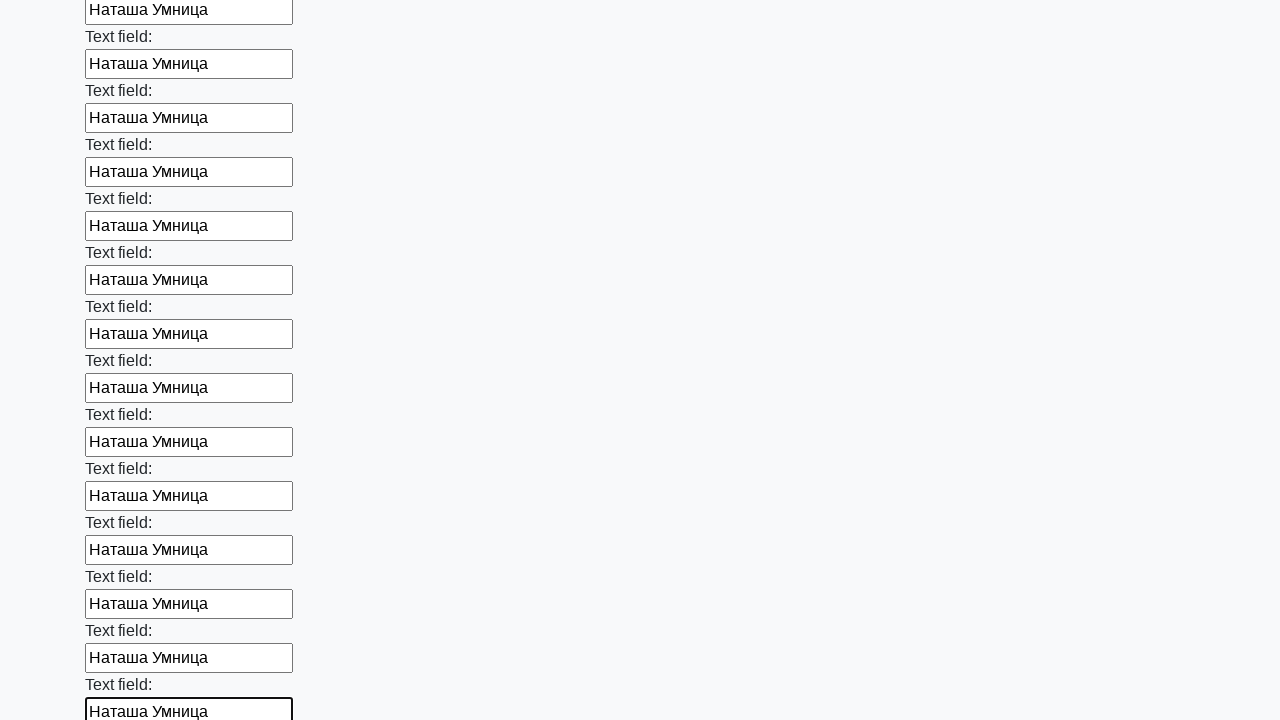

Filled input field with test name 'Наташа Умница' on input >> nth=68
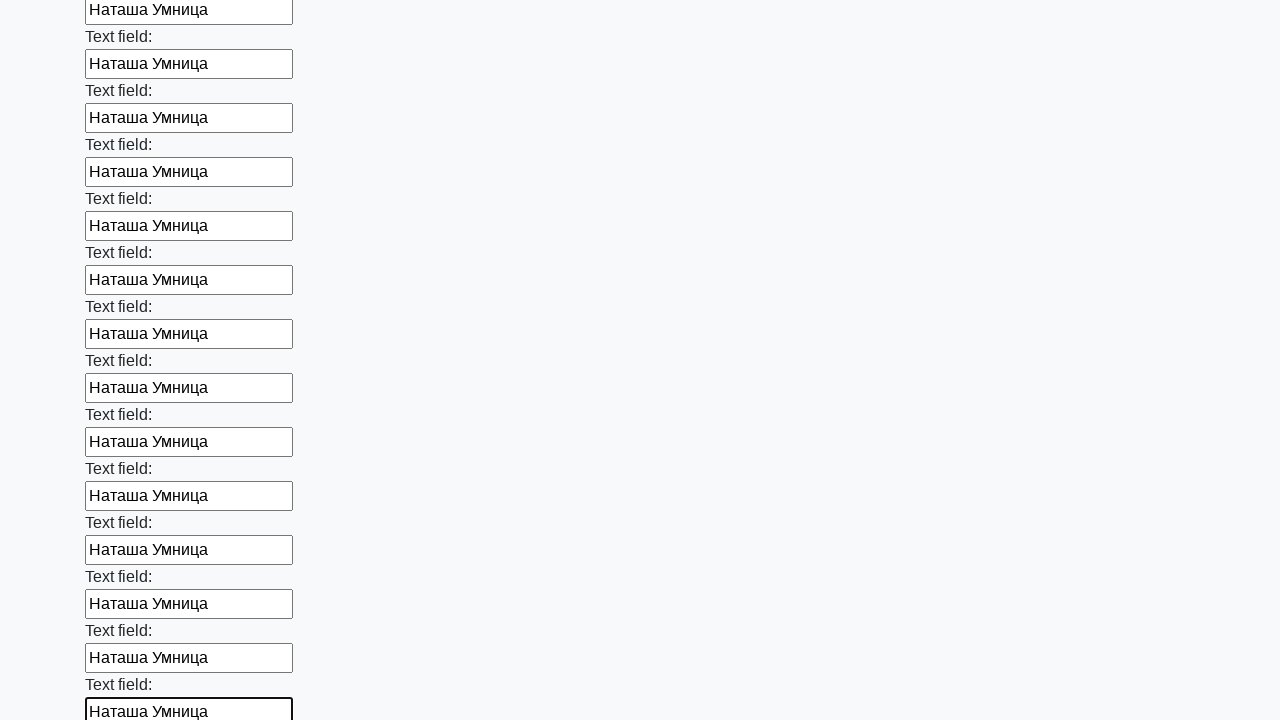

Filled input field with test name 'Наташа Умница' on input >> nth=69
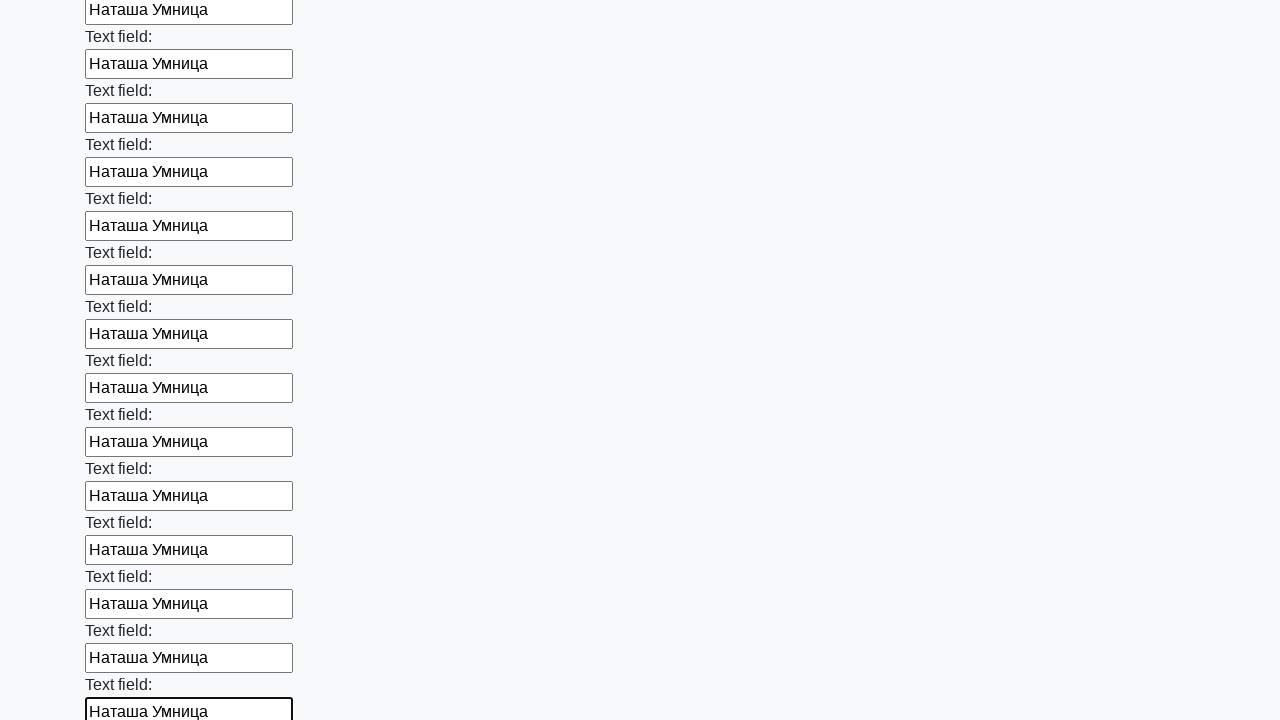

Filled input field with test name 'Наташа Умница' on input >> nth=70
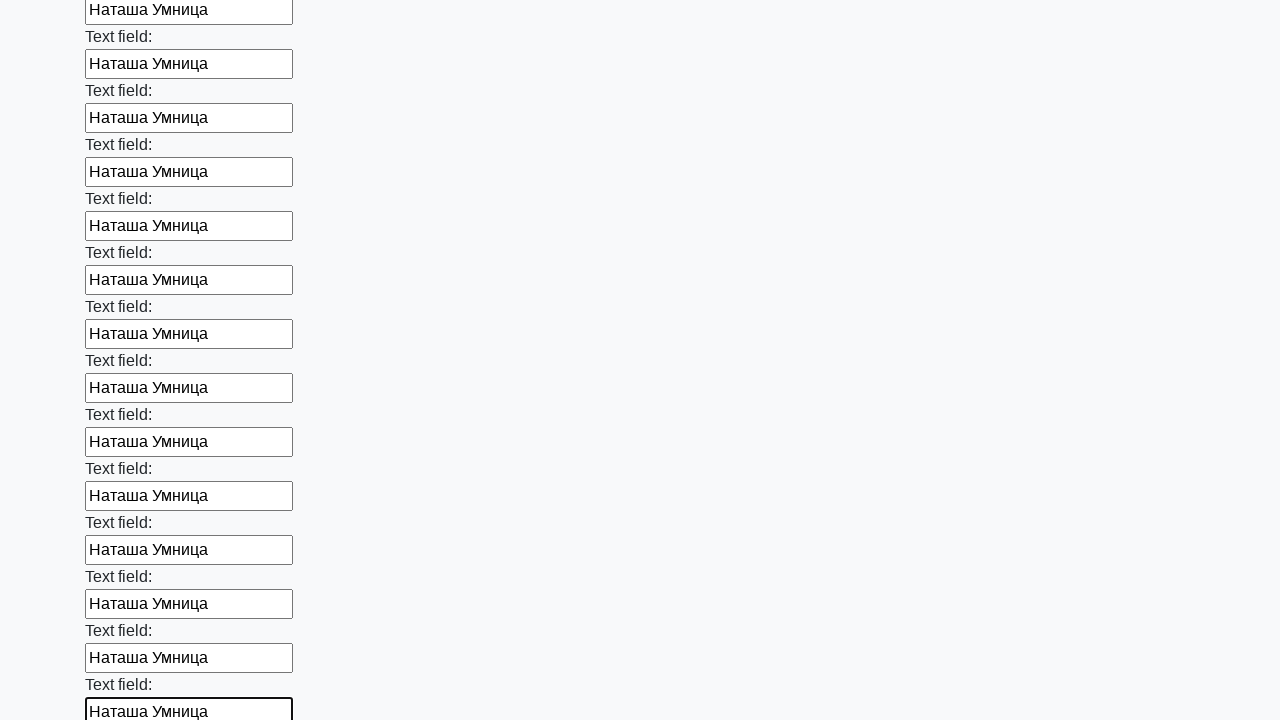

Filled input field with test name 'Наташа Умница' on input >> nth=71
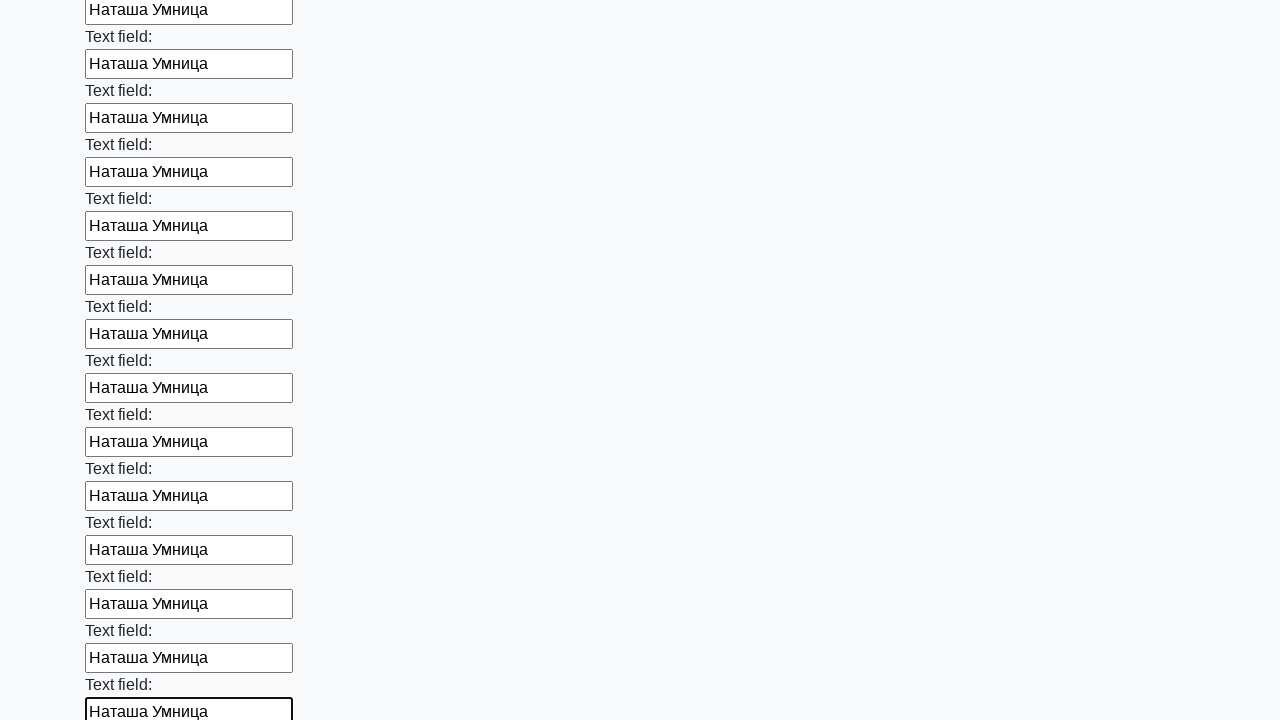

Filled input field with test name 'Наташа Умница' on input >> nth=72
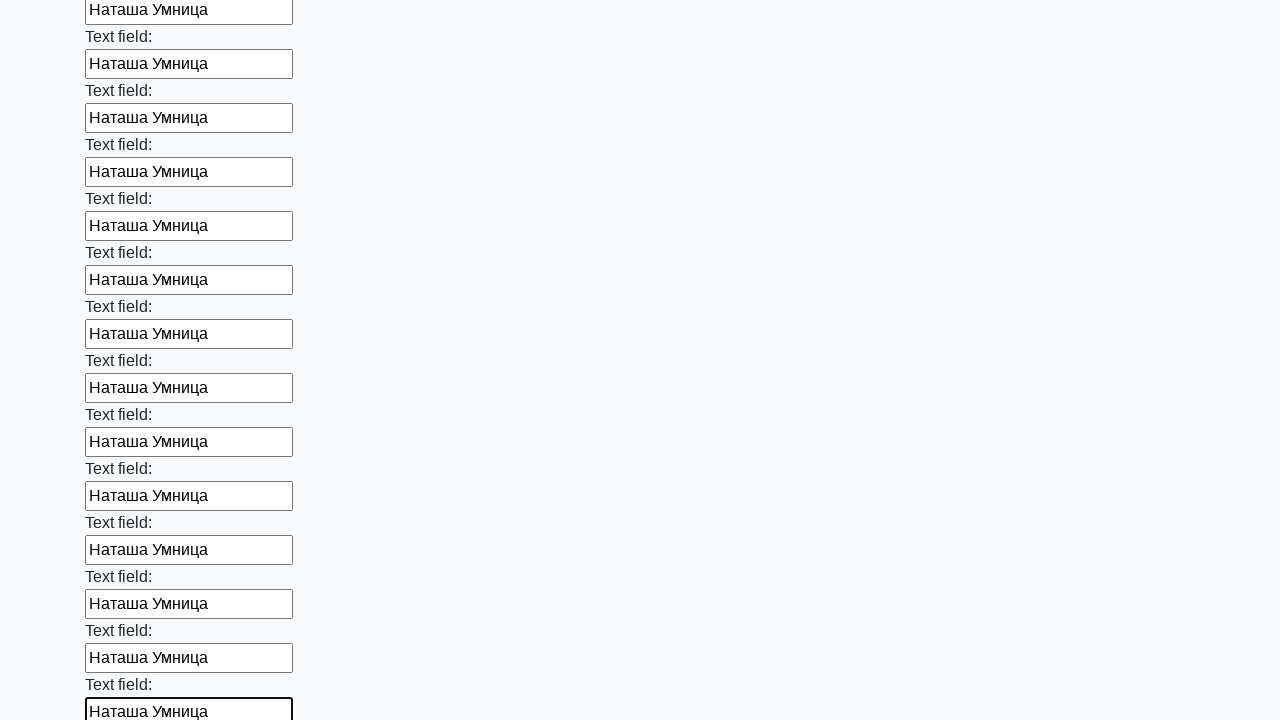

Filled input field with test name 'Наташа Умница' on input >> nth=73
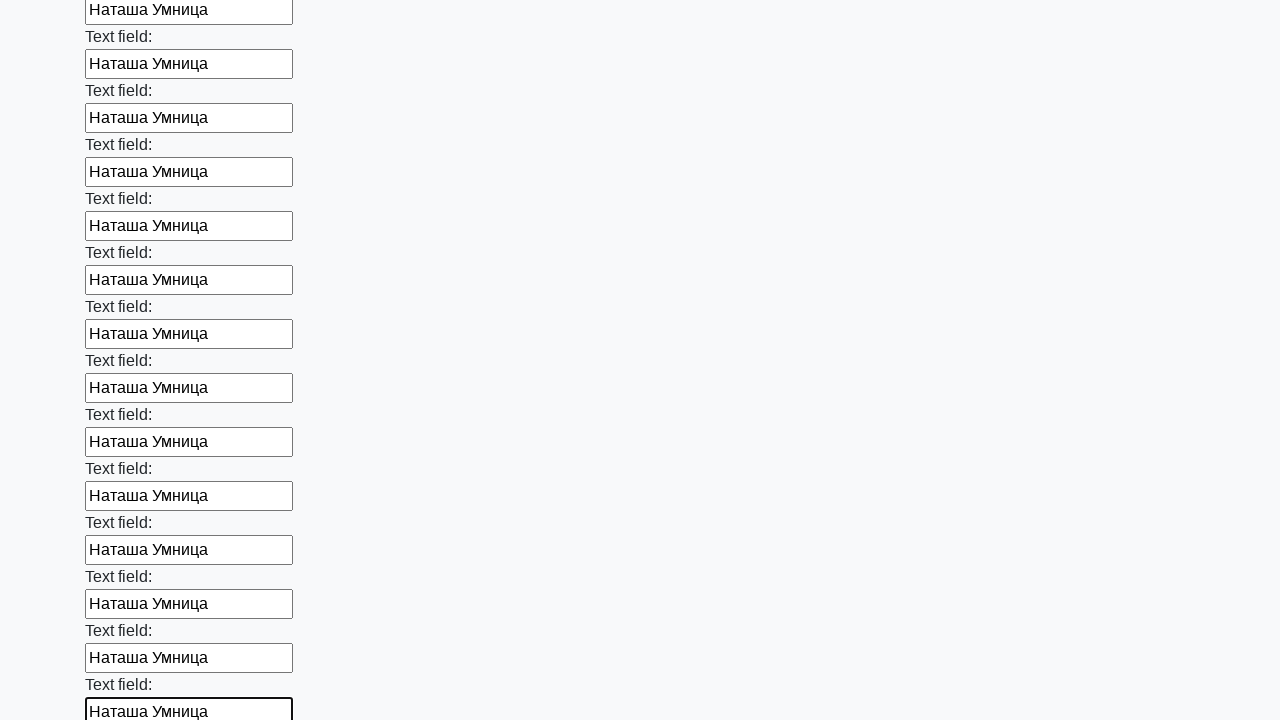

Filled input field with test name 'Наташа Умница' on input >> nth=74
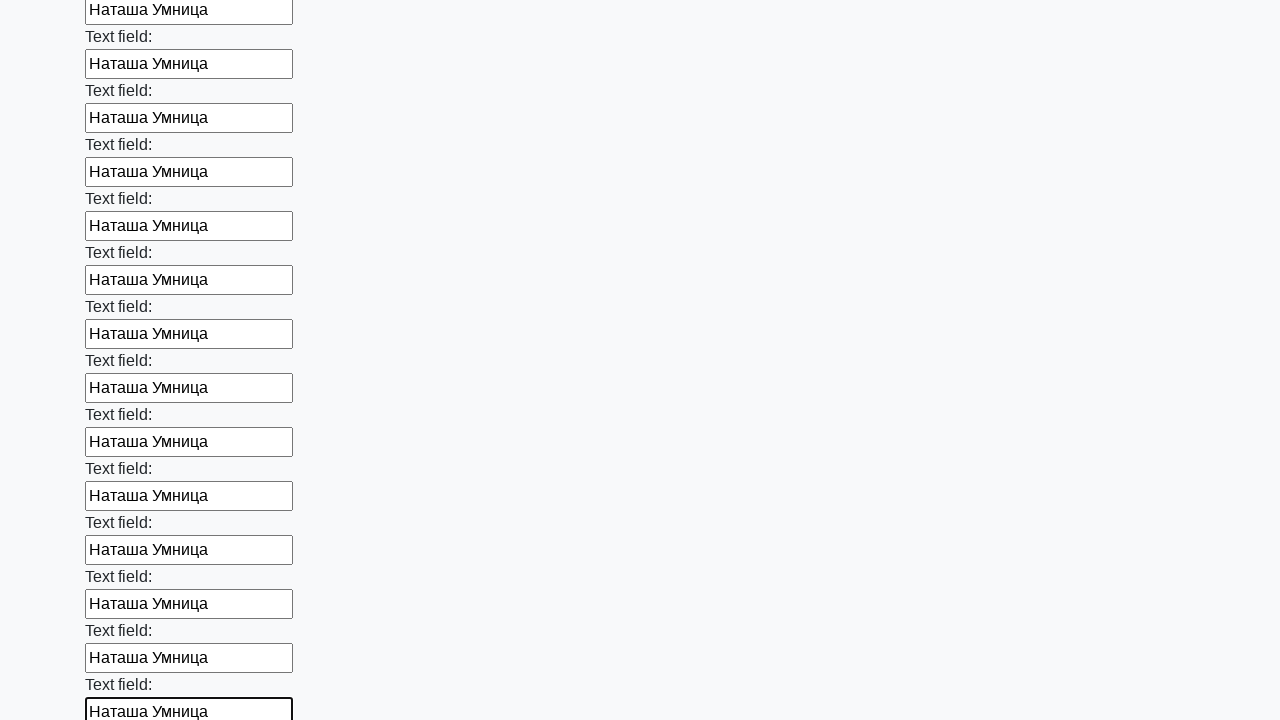

Filled input field with test name 'Наташа Умница' on input >> nth=75
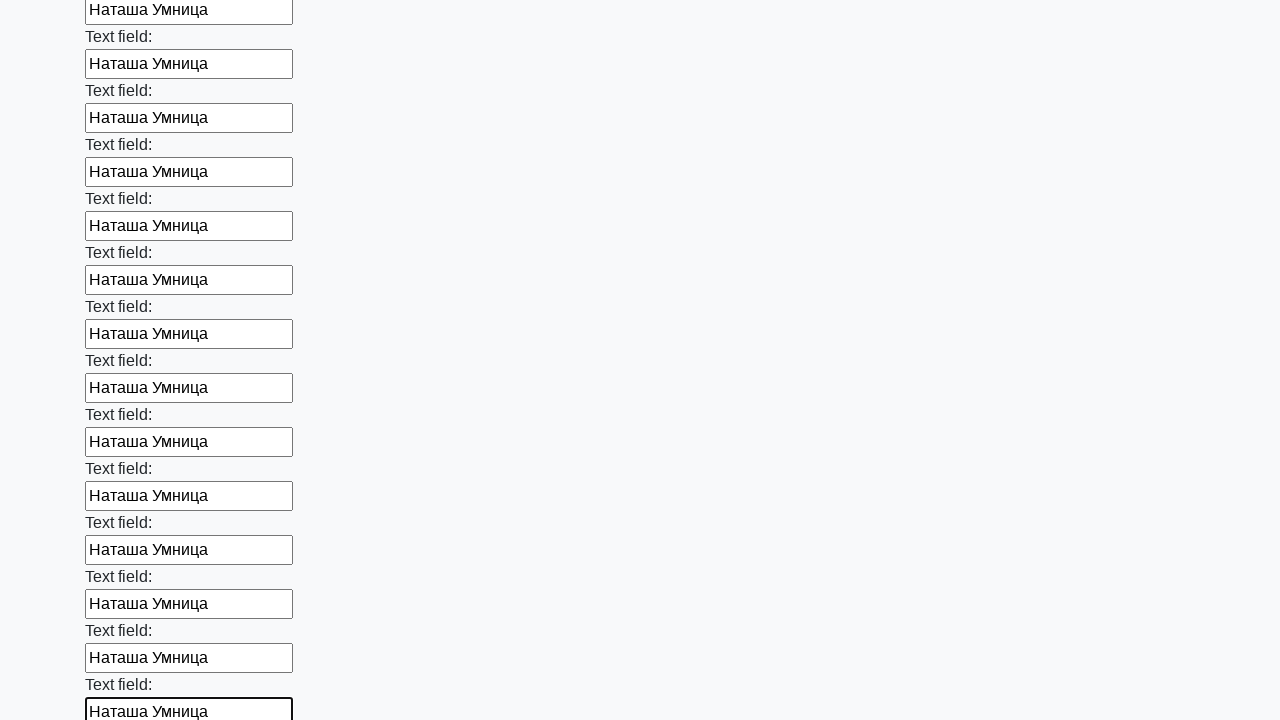

Filled input field with test name 'Наташа Умница' on input >> nth=76
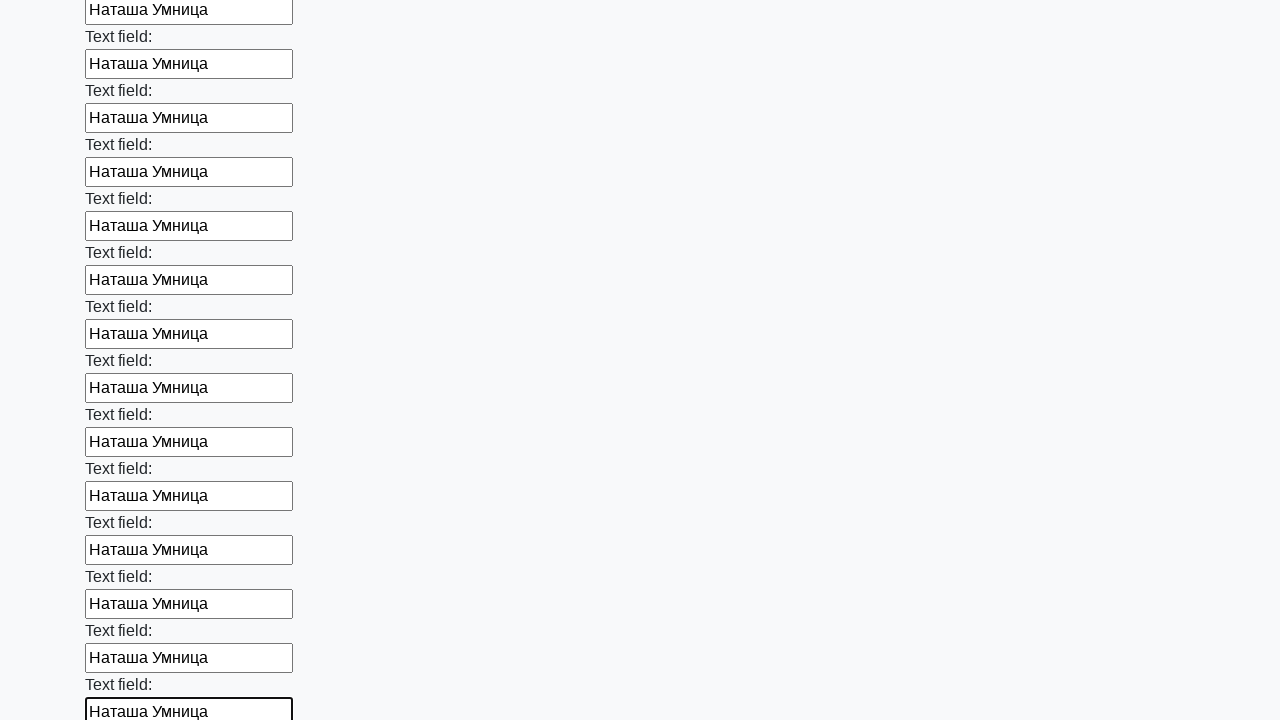

Filled input field with test name 'Наташа Умница' on input >> nth=77
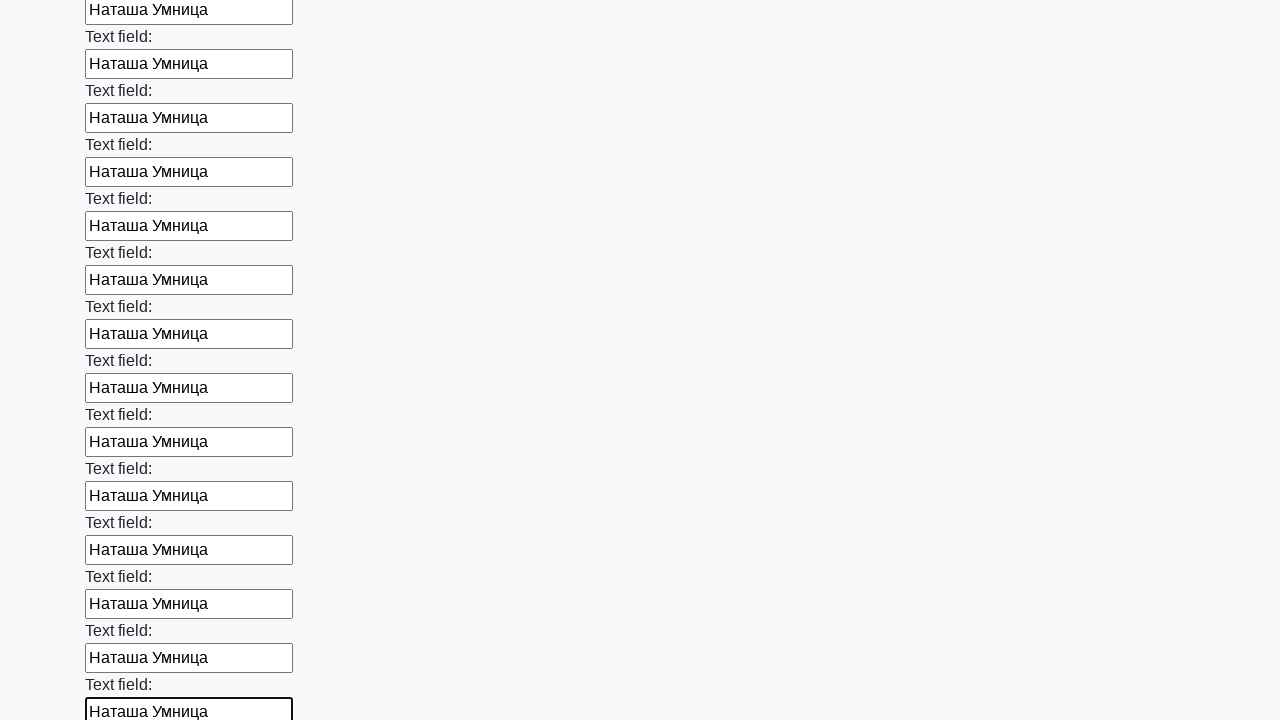

Filled input field with test name 'Наташа Умница' on input >> nth=78
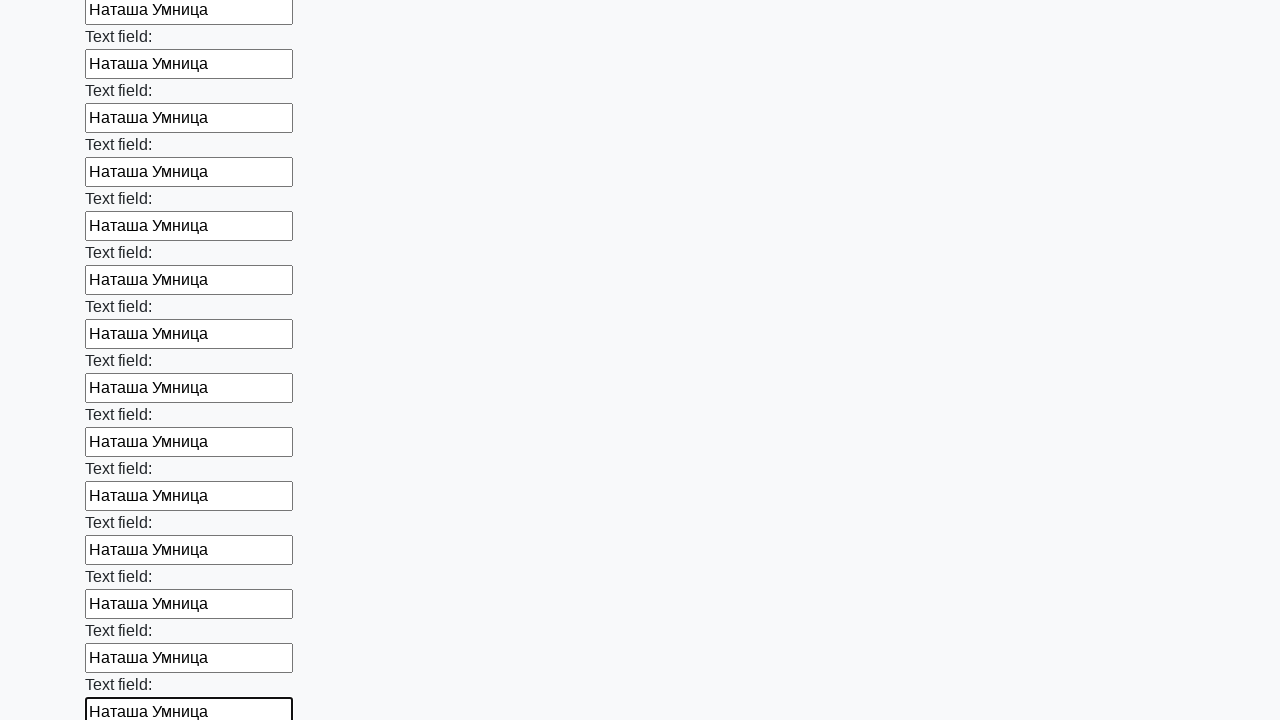

Filled input field with test name 'Наташа Умница' on input >> nth=79
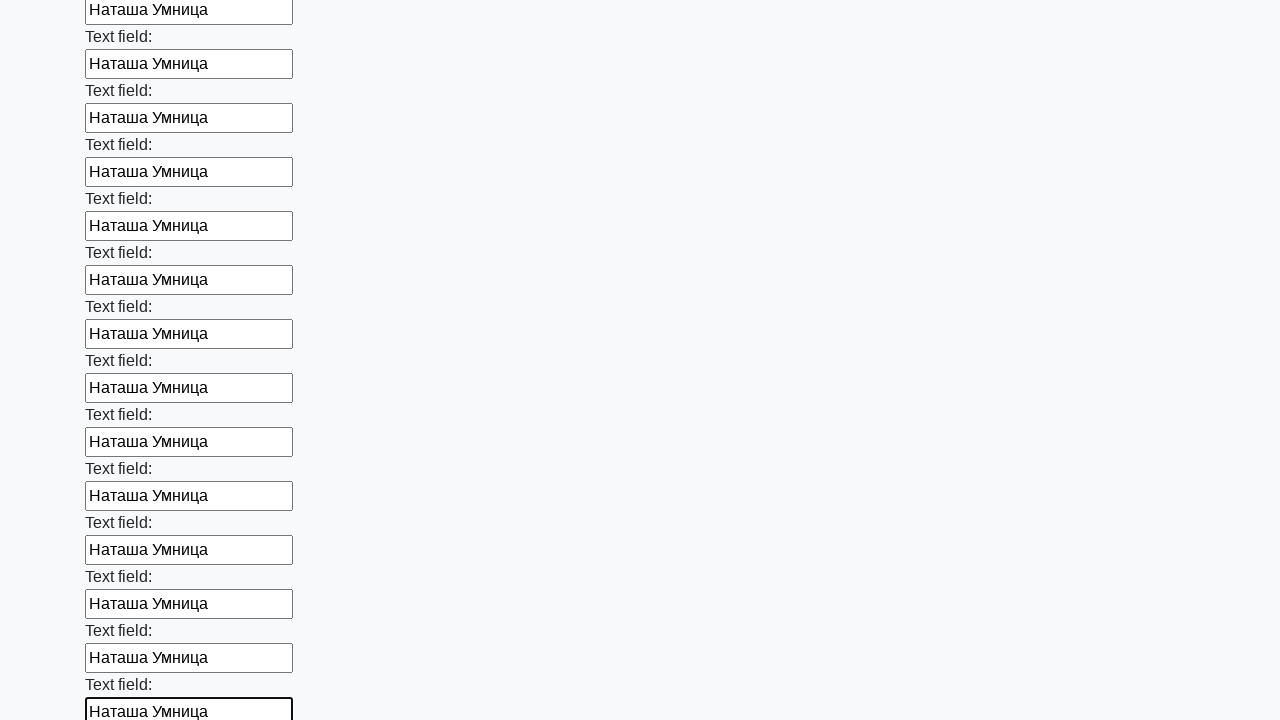

Filled input field with test name 'Наташа Умница' on input >> nth=80
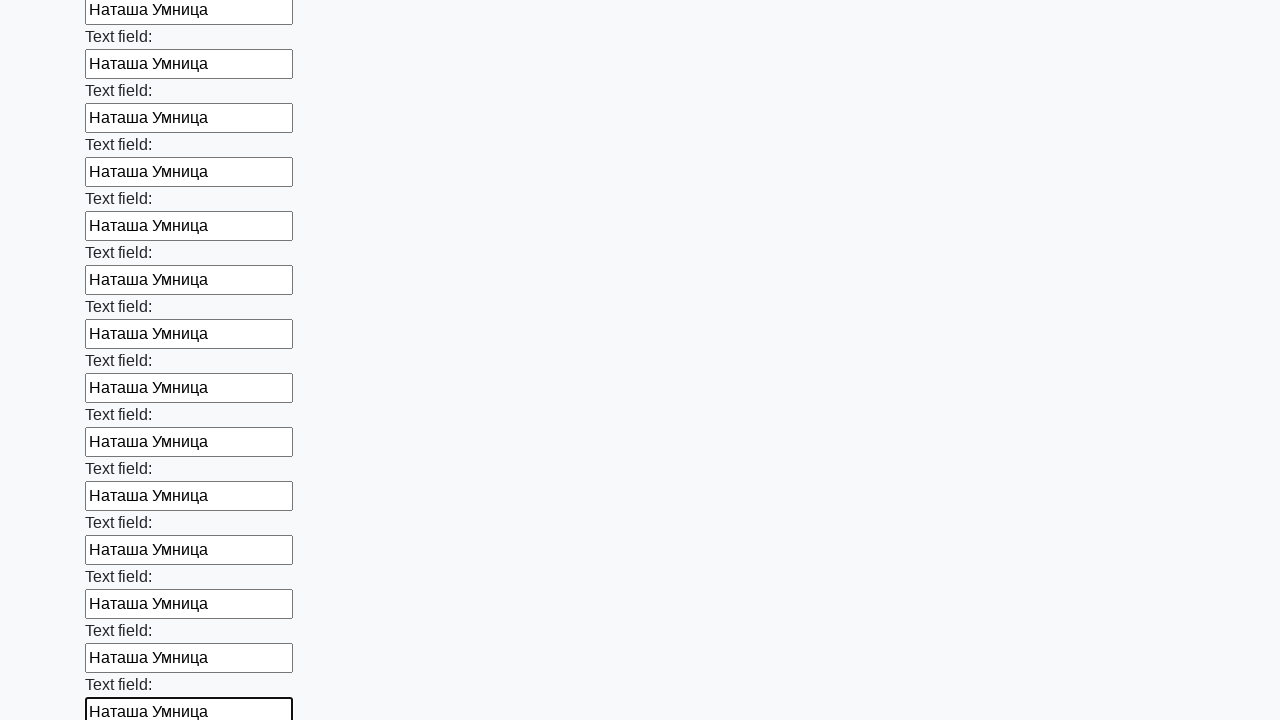

Filled input field with test name 'Наташа Умница' on input >> nth=81
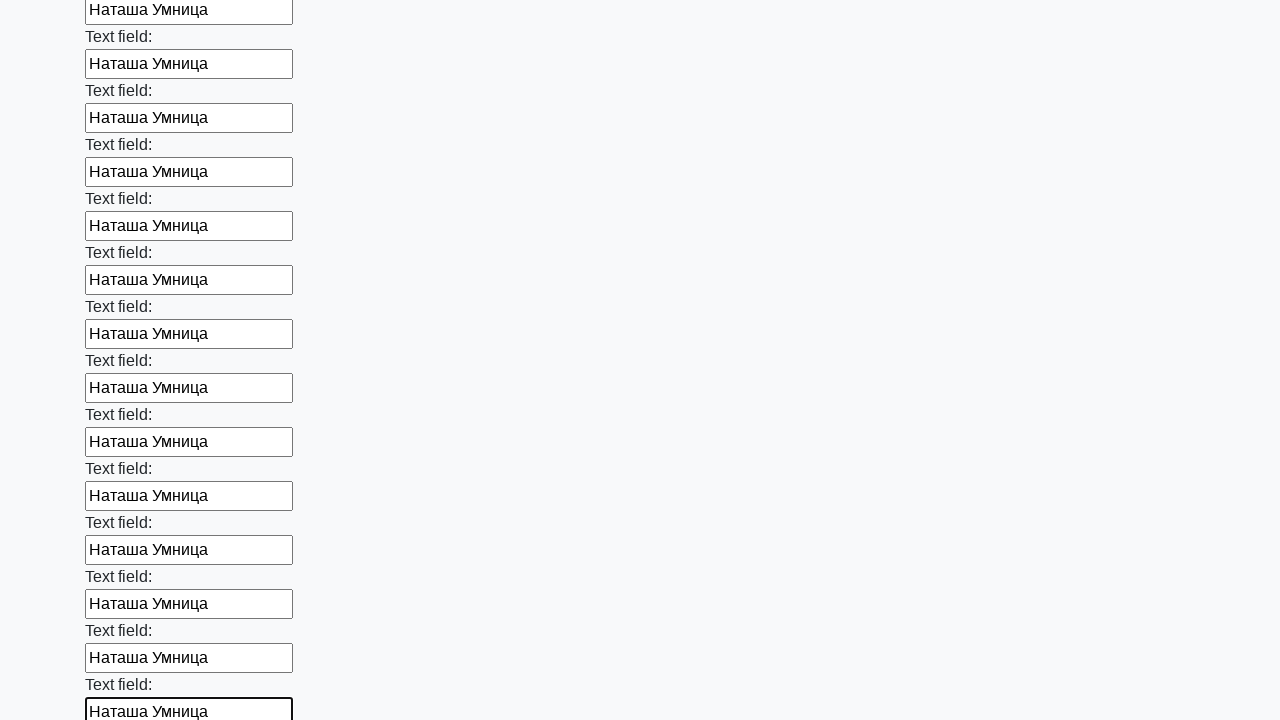

Filled input field with test name 'Наташа Умница' on input >> nth=82
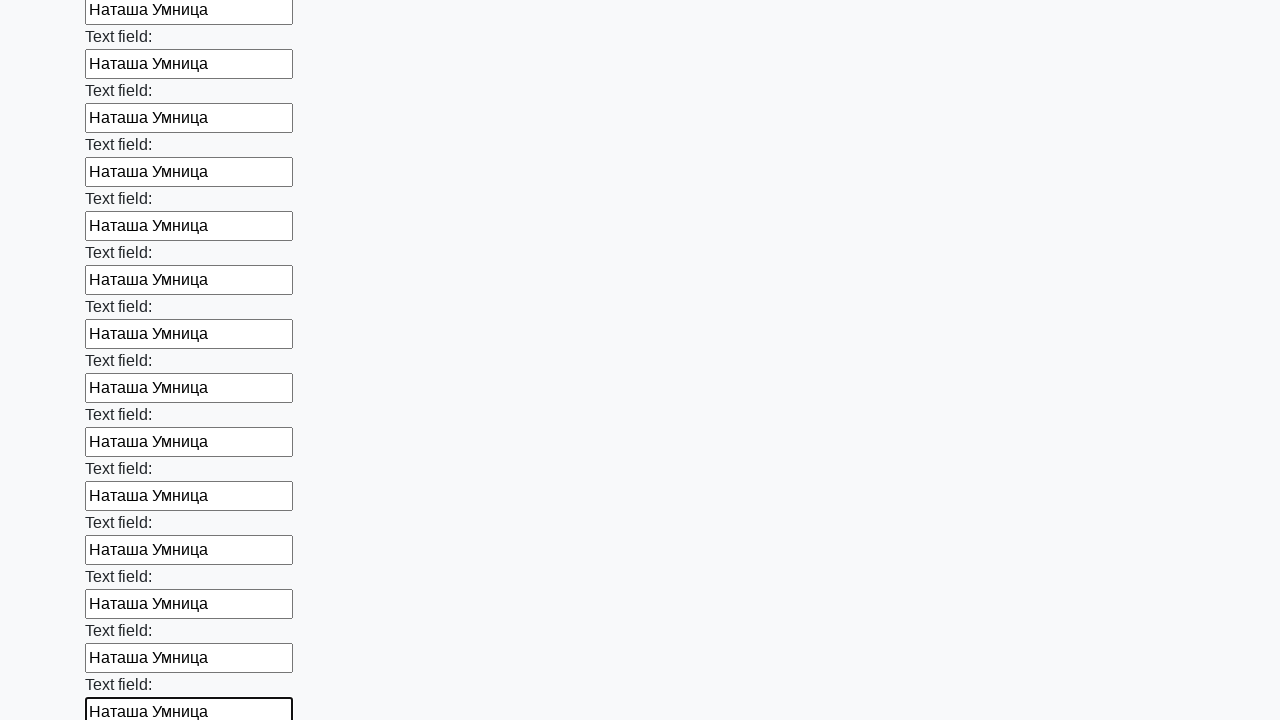

Filled input field with test name 'Наташа Умница' on input >> nth=83
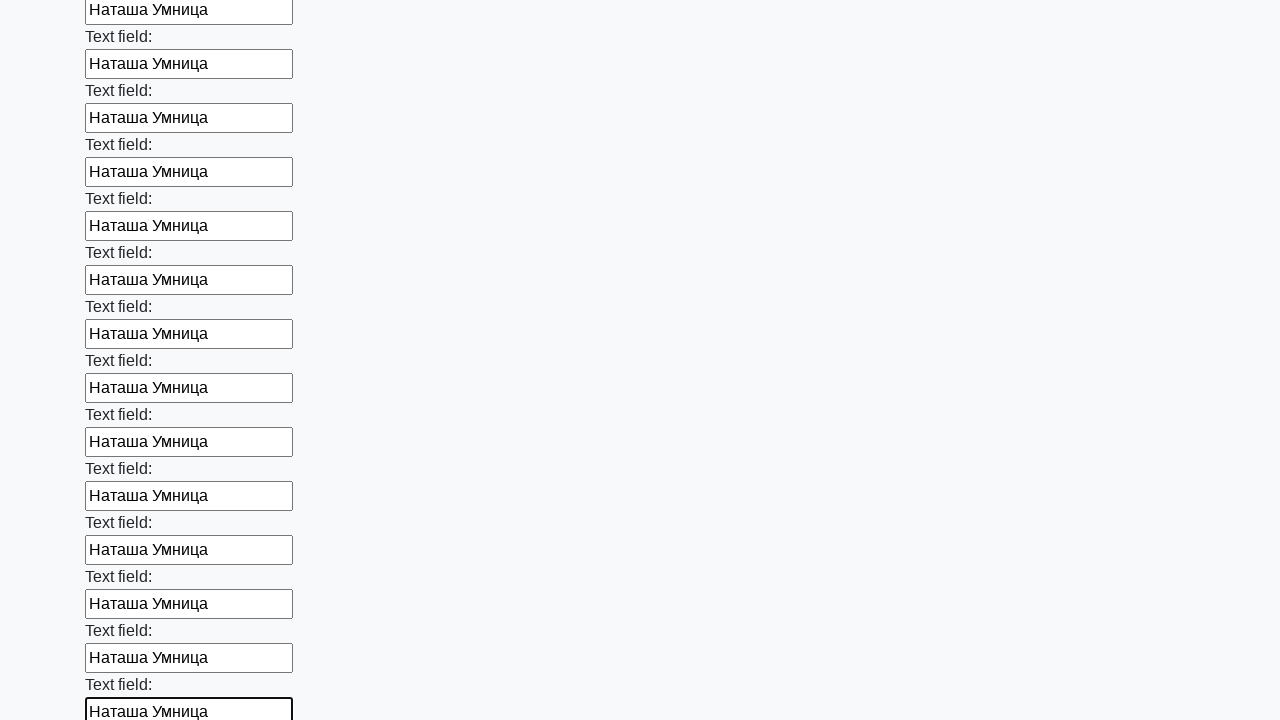

Filled input field with test name 'Наташа Умница' on input >> nth=84
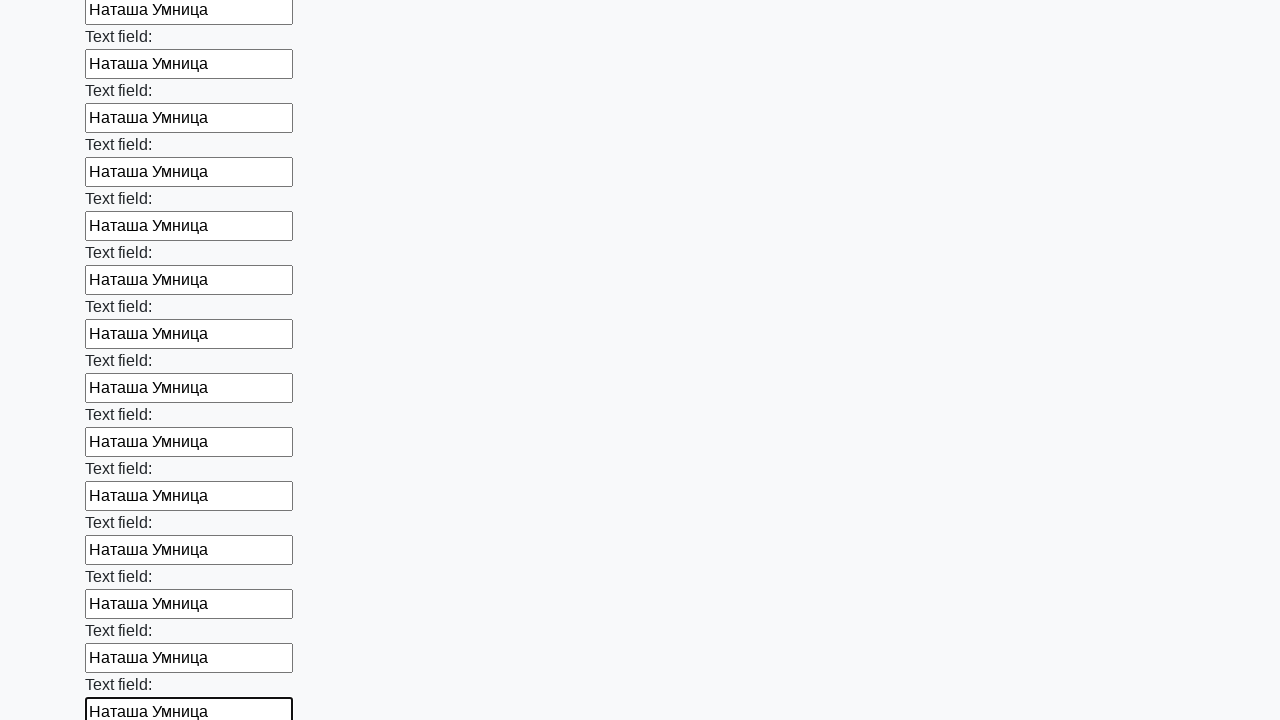

Filled input field with test name 'Наташа Умница' on input >> nth=85
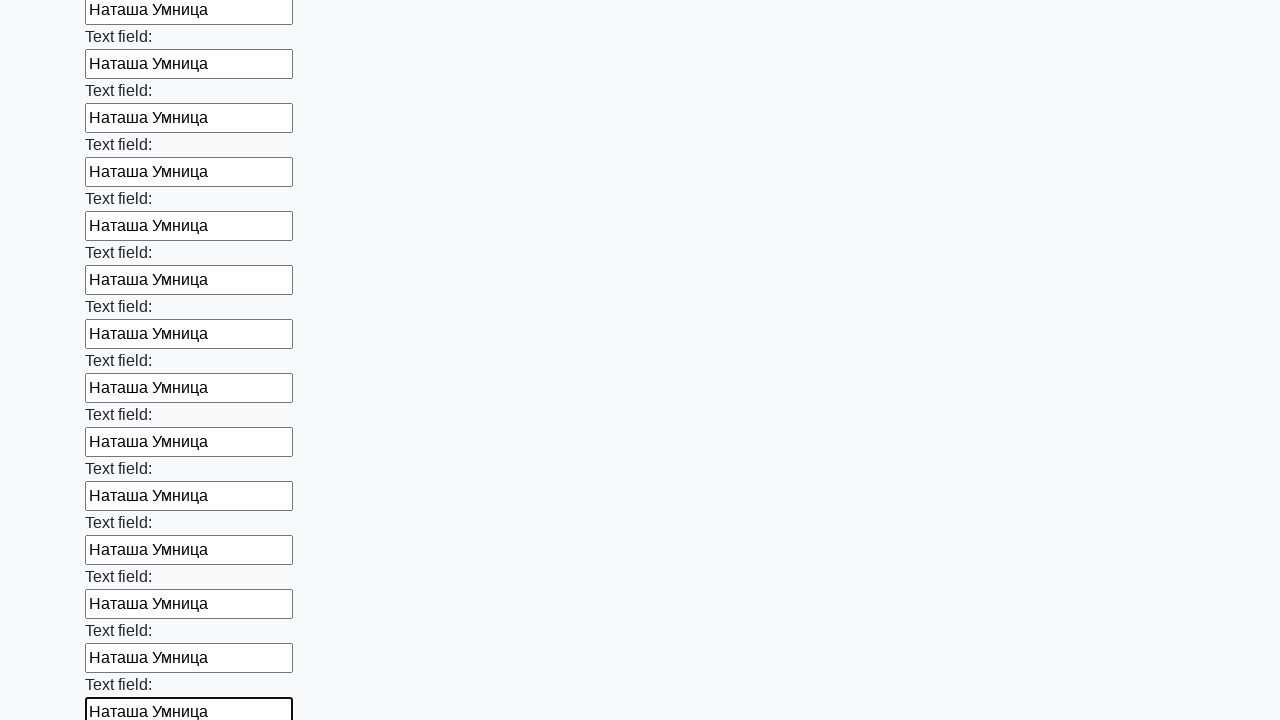

Filled input field with test name 'Наташа Умница' on input >> nth=86
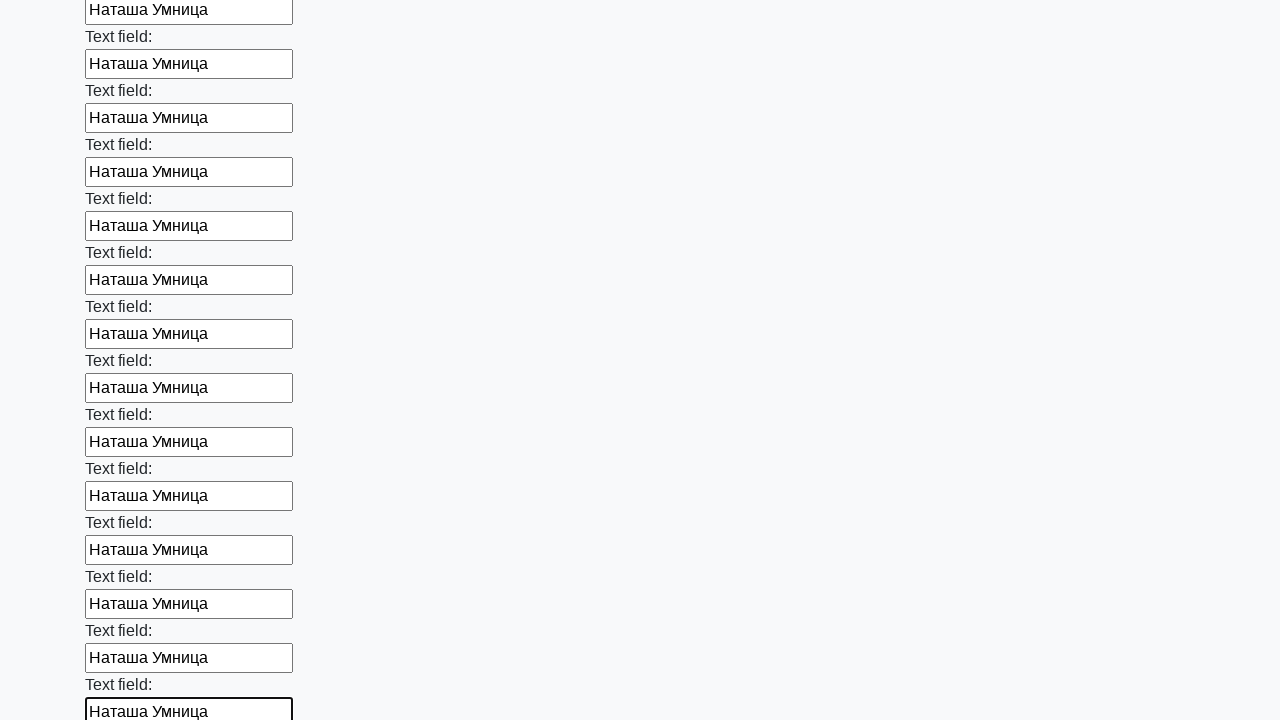

Filled input field with test name 'Наташа Умница' on input >> nth=87
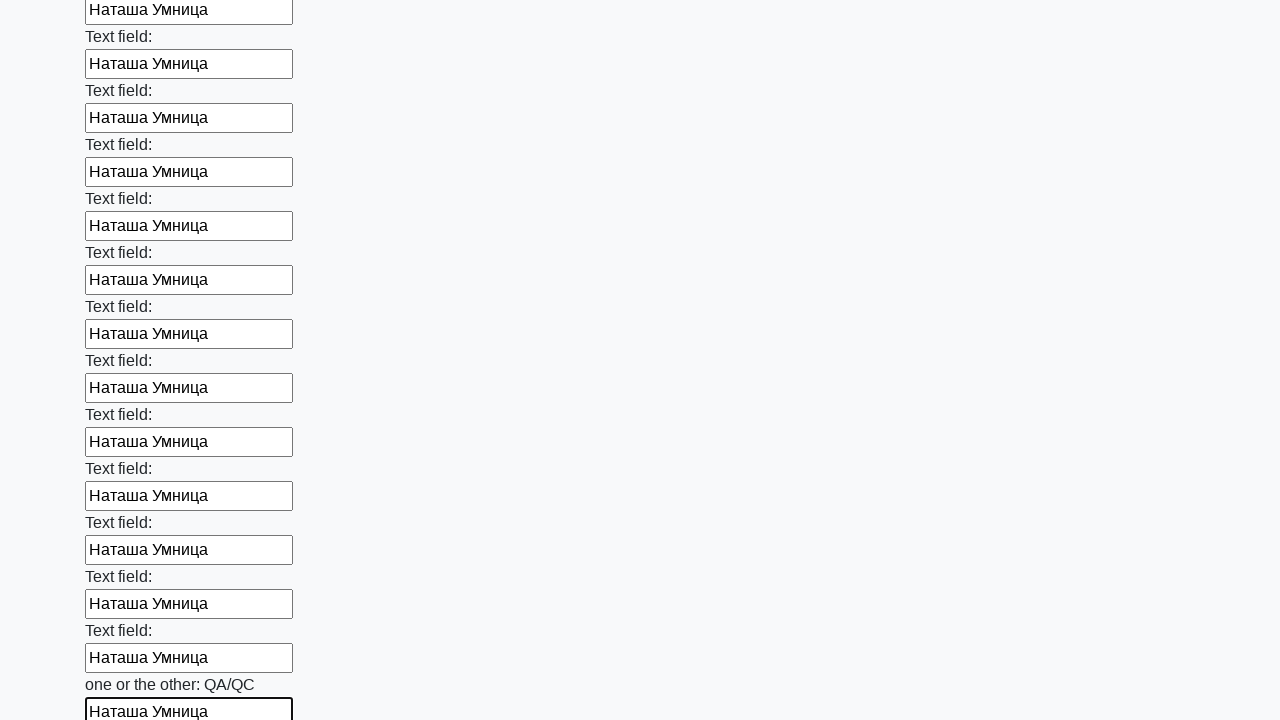

Filled input field with test name 'Наташа Умница' on input >> nth=88
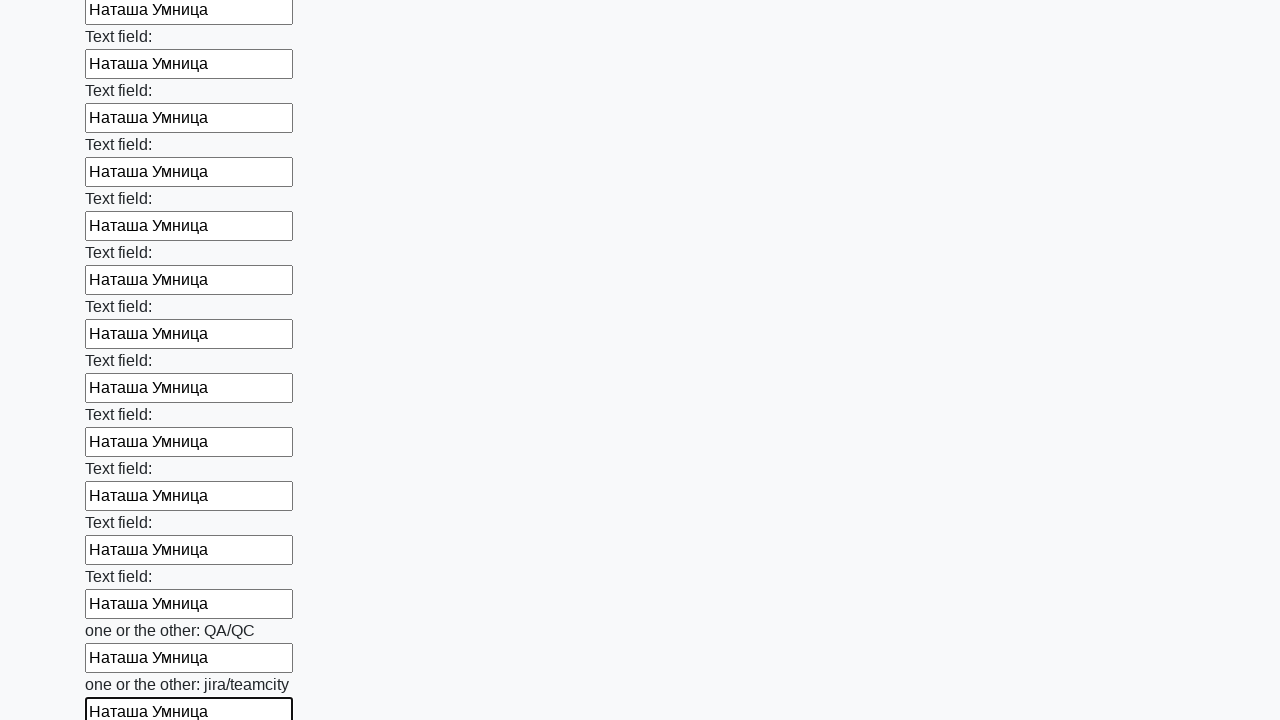

Filled input field with test name 'Наташа Умница' on input >> nth=89
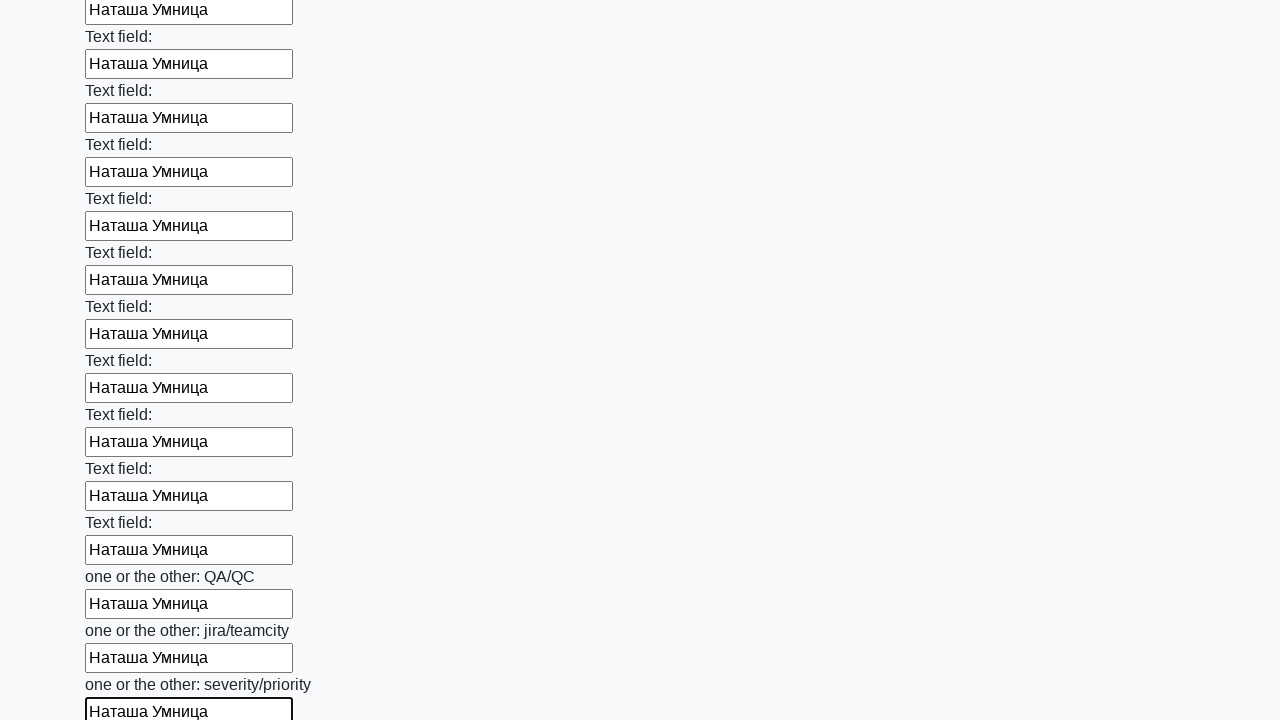

Filled input field with test name 'Наташа Умница' on input >> nth=90
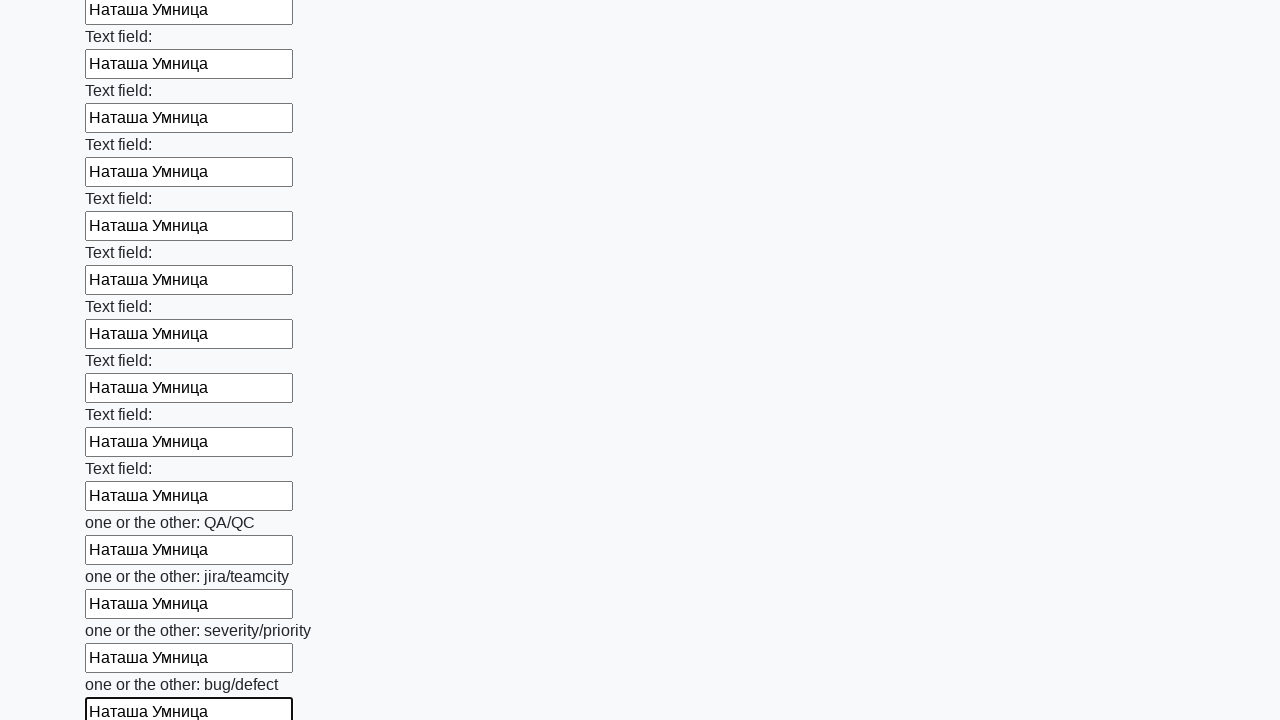

Filled input field with test name 'Наташа Умница' on input >> nth=91
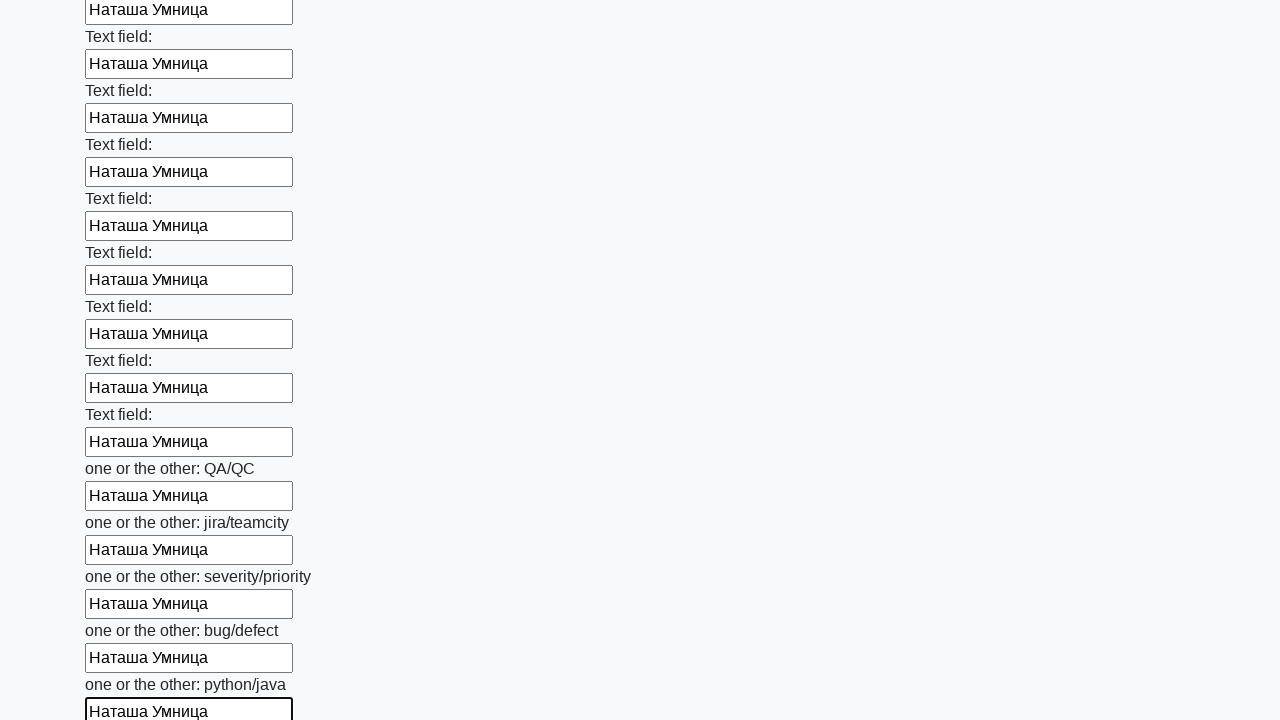

Filled input field with test name 'Наташа Умница' on input >> nth=92
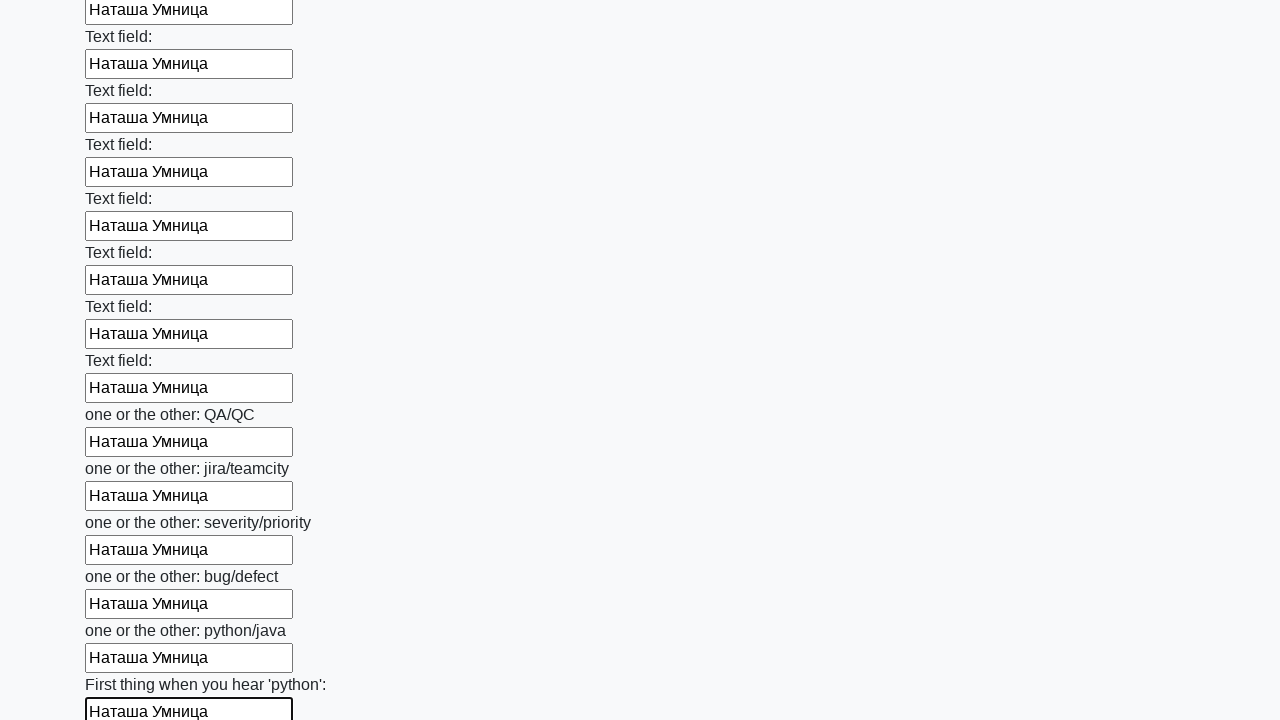

Filled input field with test name 'Наташа Умница' on input >> nth=93
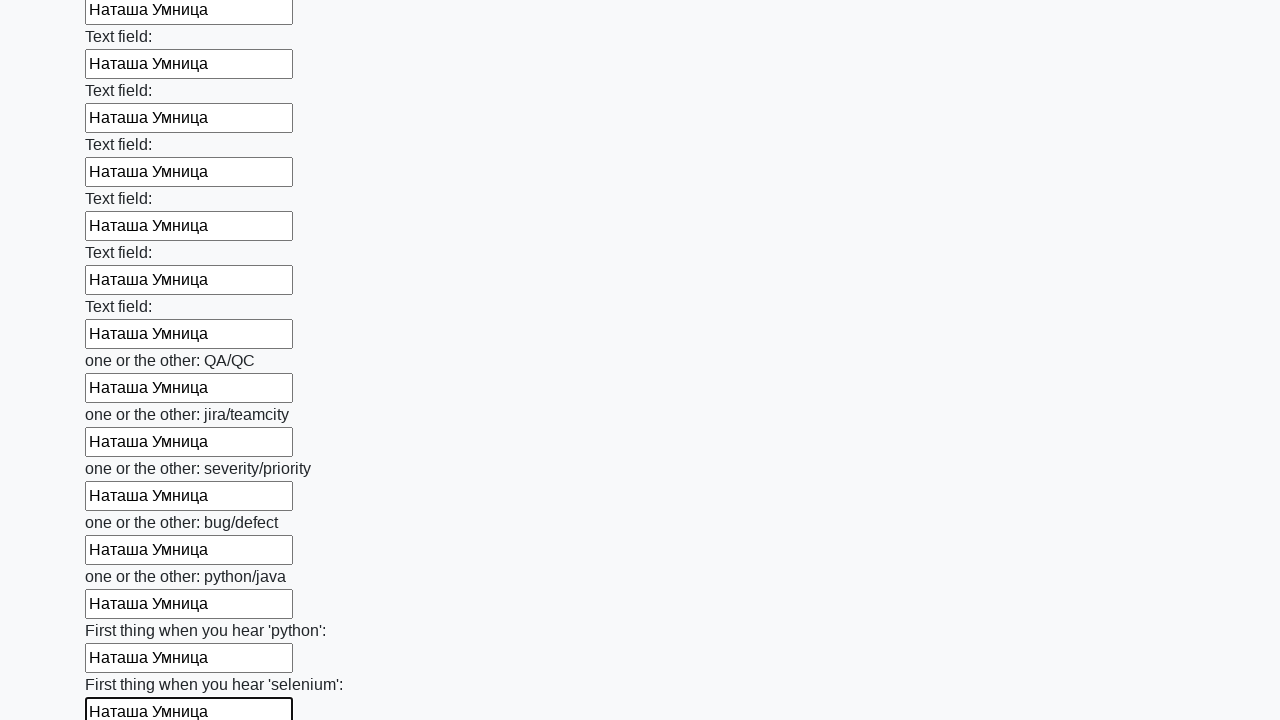

Filled input field with test name 'Наташа Умница' on input >> nth=94
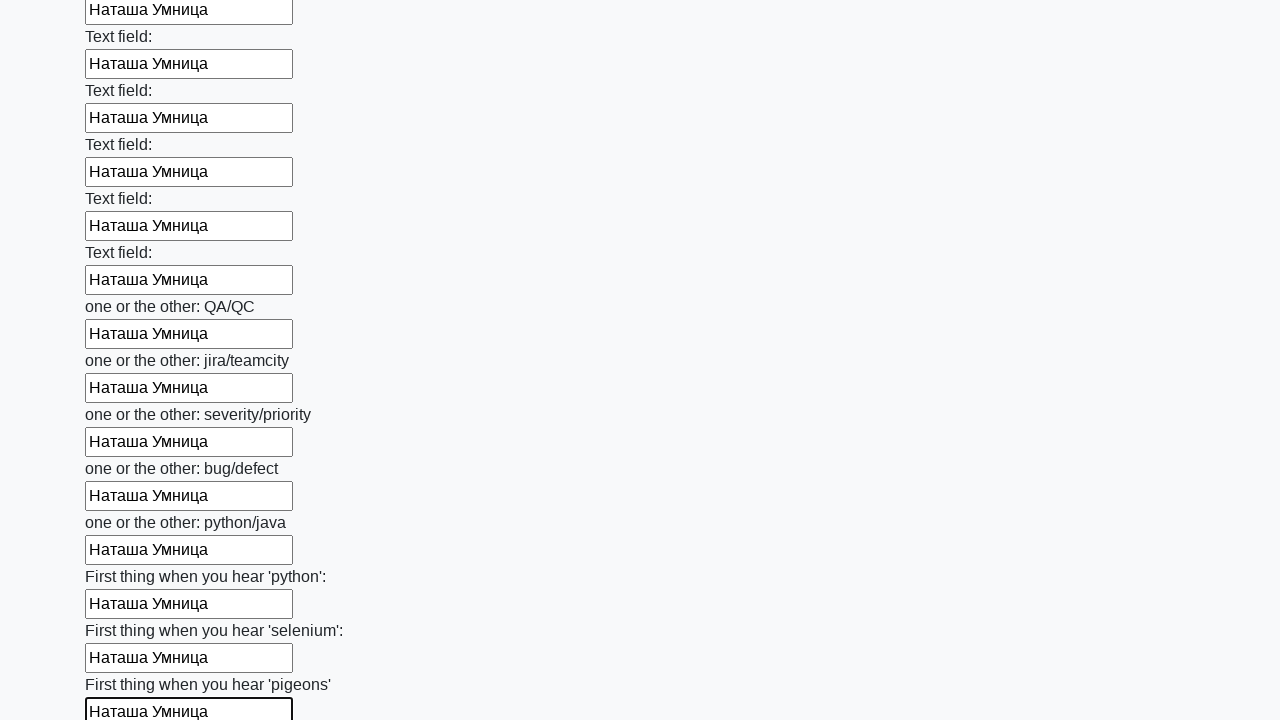

Filled input field with test name 'Наташа Умница' on input >> nth=95
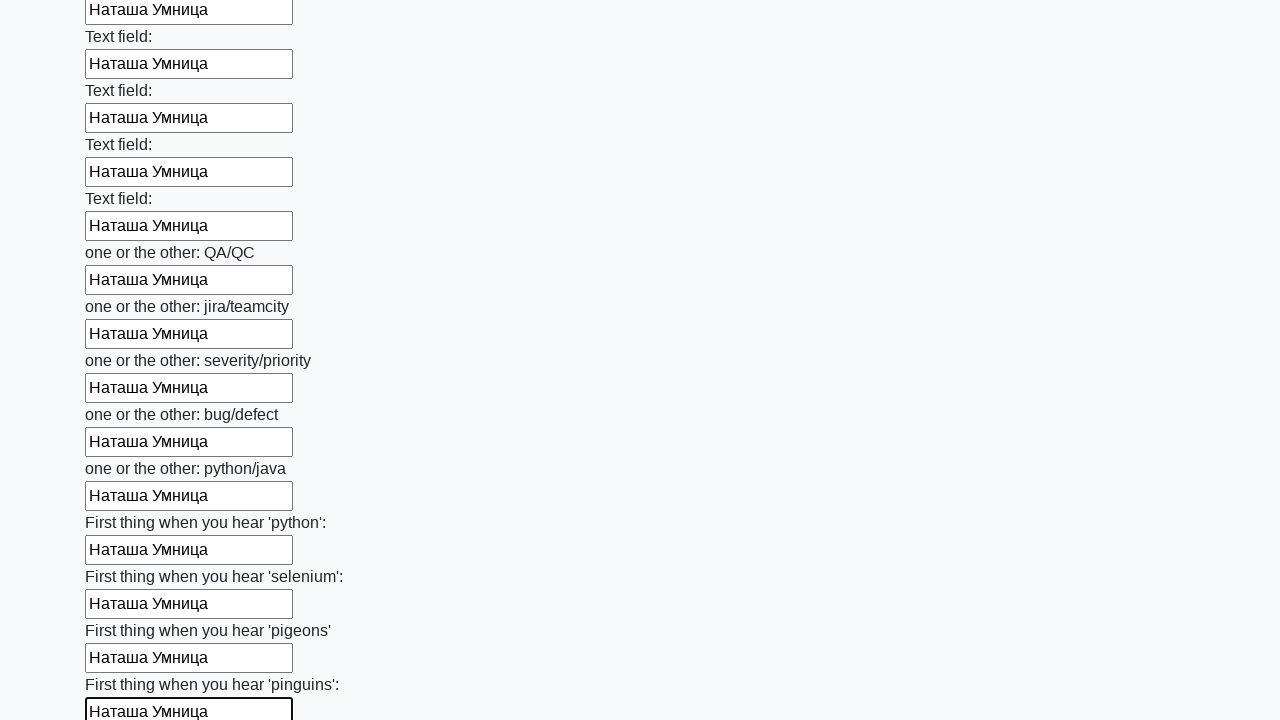

Filled input field with test name 'Наташа Умница' on input >> nth=96
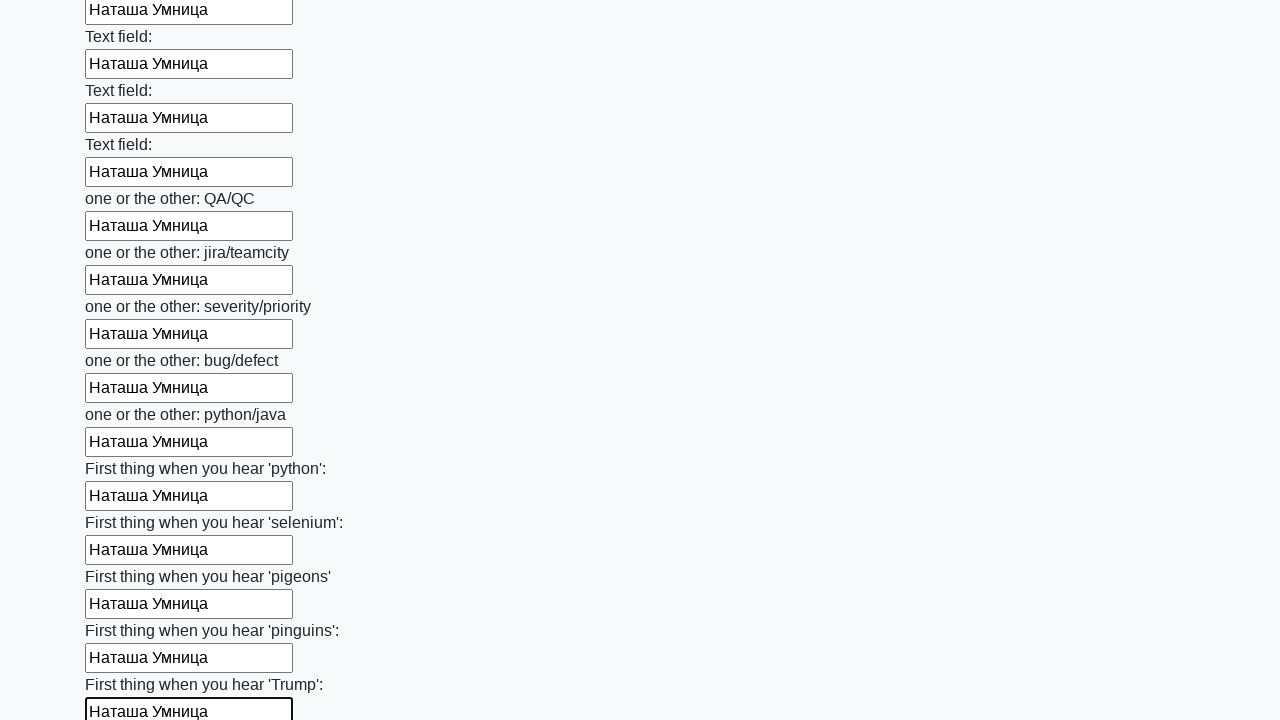

Filled input field with test name 'Наташа Умница' on input >> nth=97
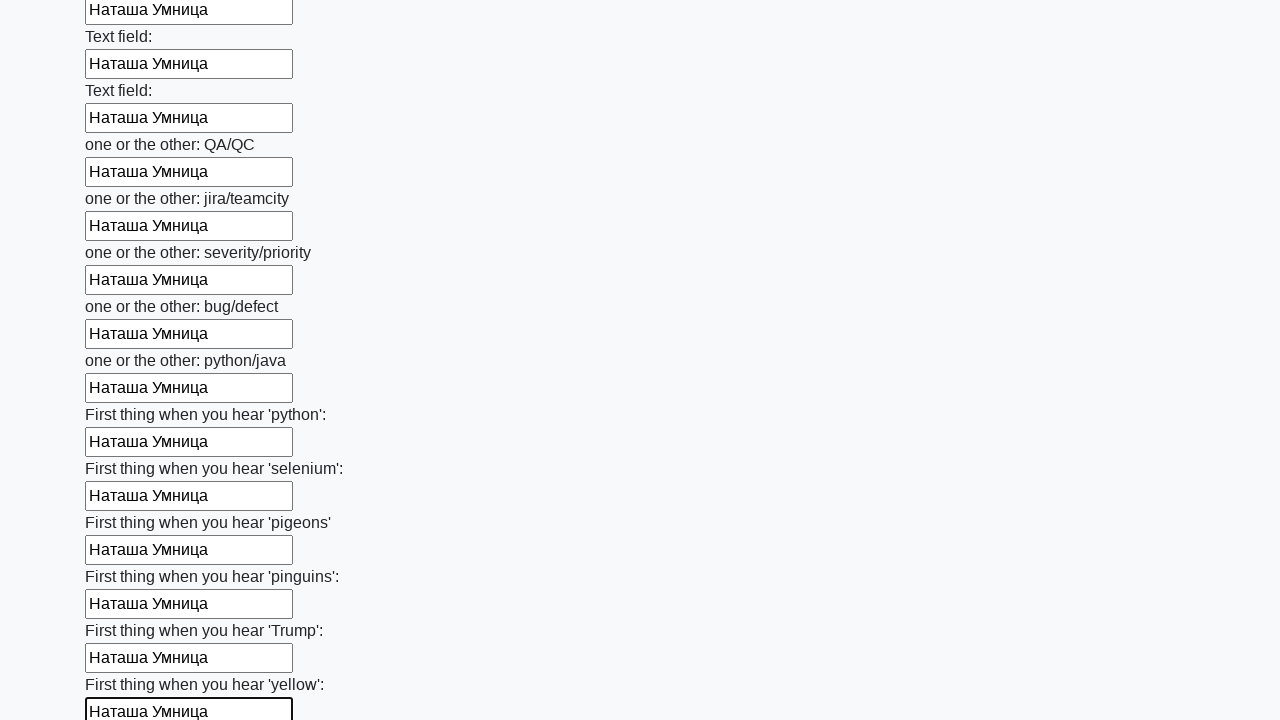

Filled input field with test name 'Наташа Умница' on input >> nth=98
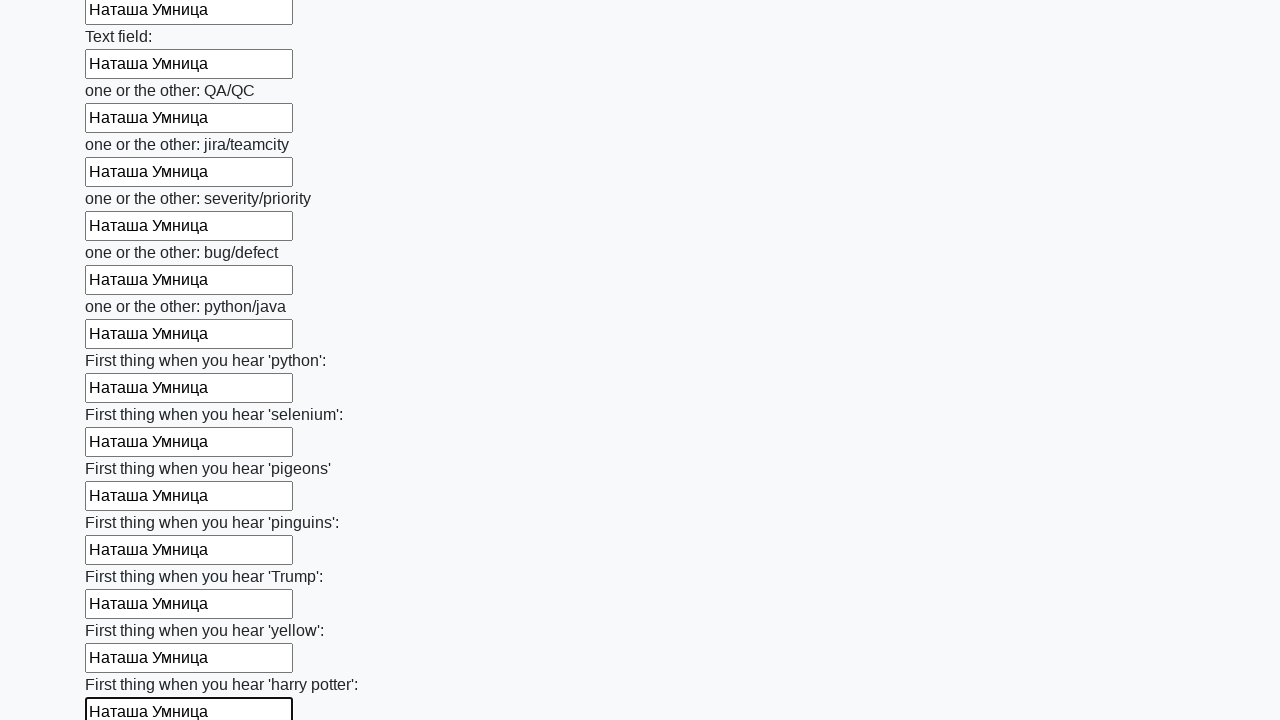

Filled input field with test name 'Наташа Умница' on input >> nth=99
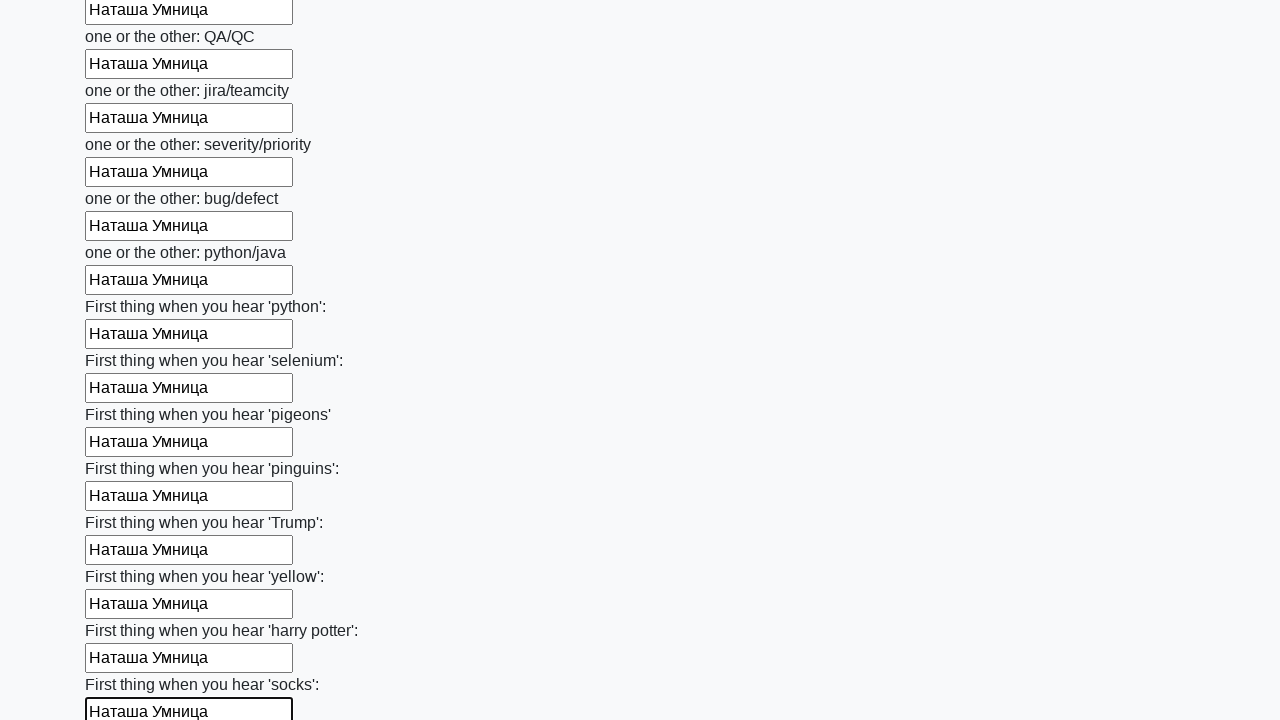

Clicked submit button to submit the form at (123, 611) on button.btn
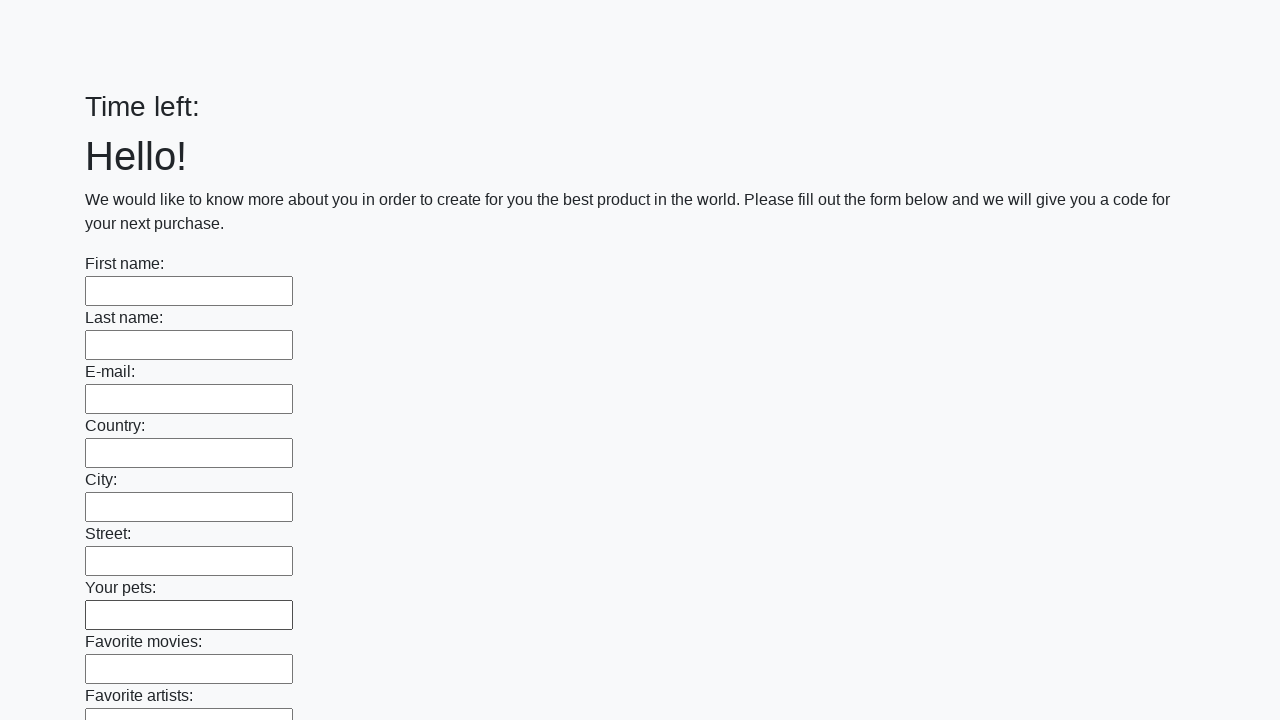

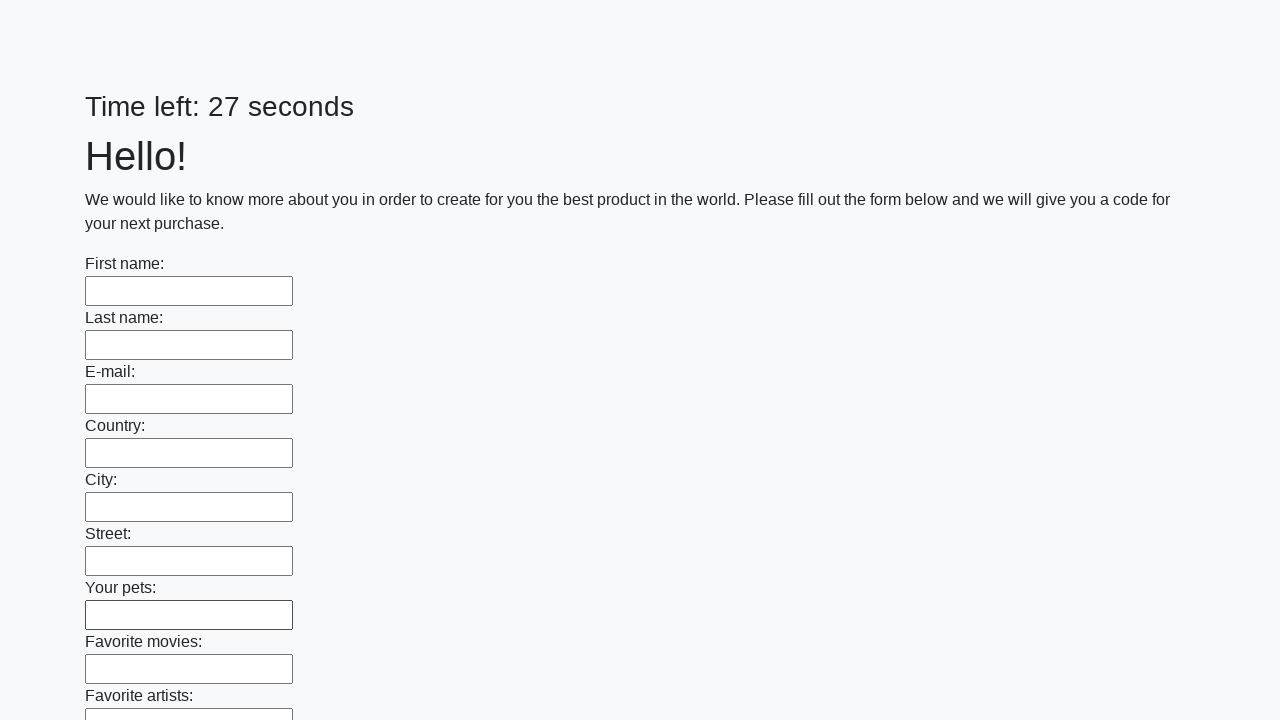